Tests filling out a large form by entering text into all input fields and clicking the submit button

Starting URL: http://suninjuly.github.io/huge_form.html

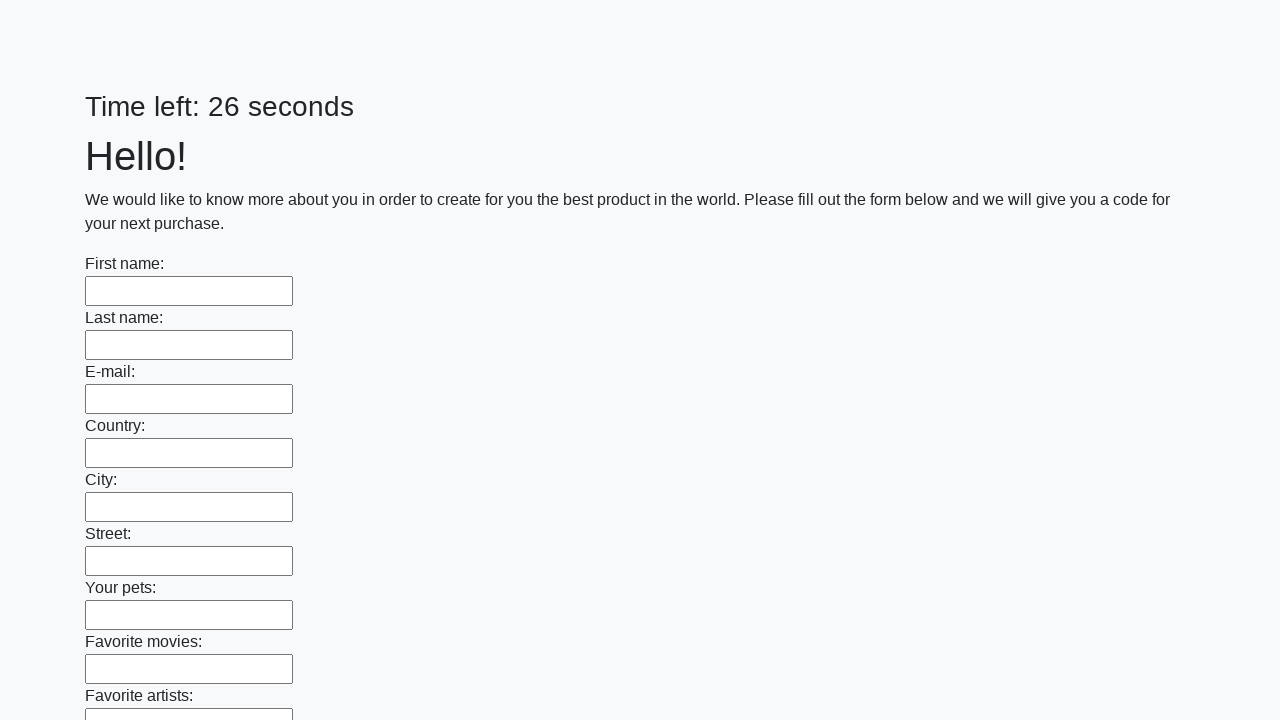

Filled input field with 'Test Answer 123' on input >> nth=0
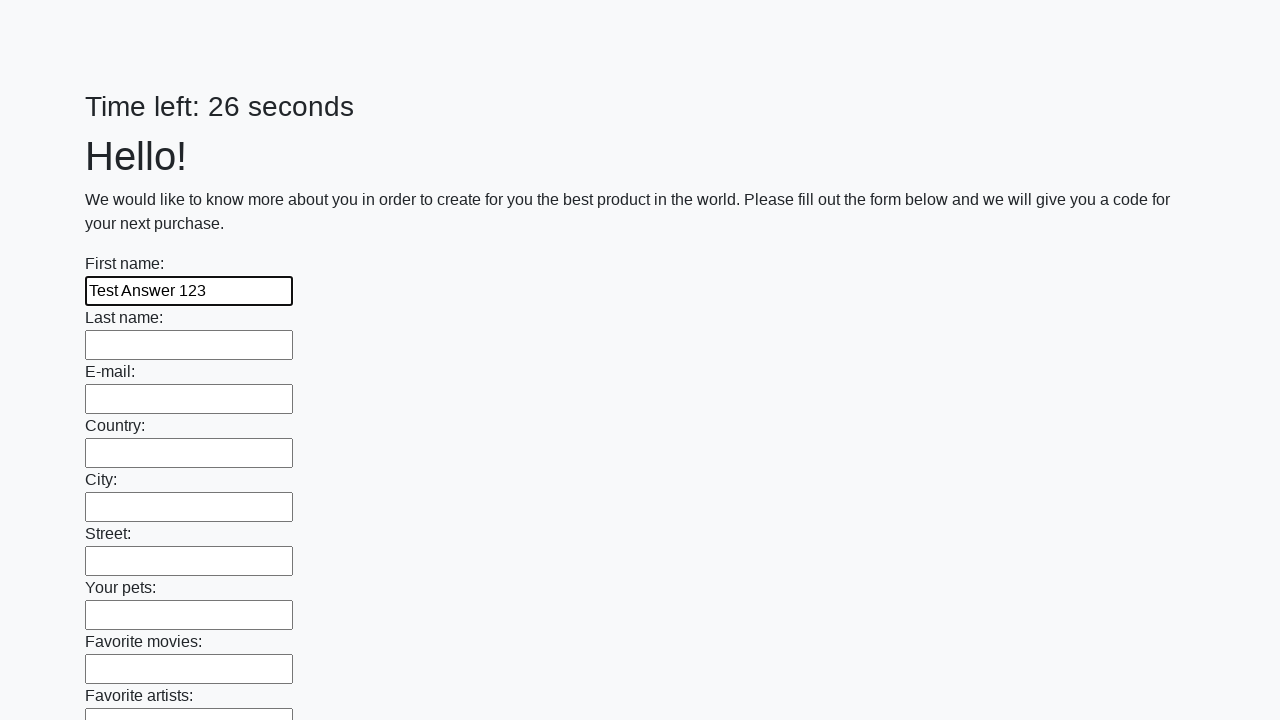

Filled input field with 'Test Answer 123' on input >> nth=1
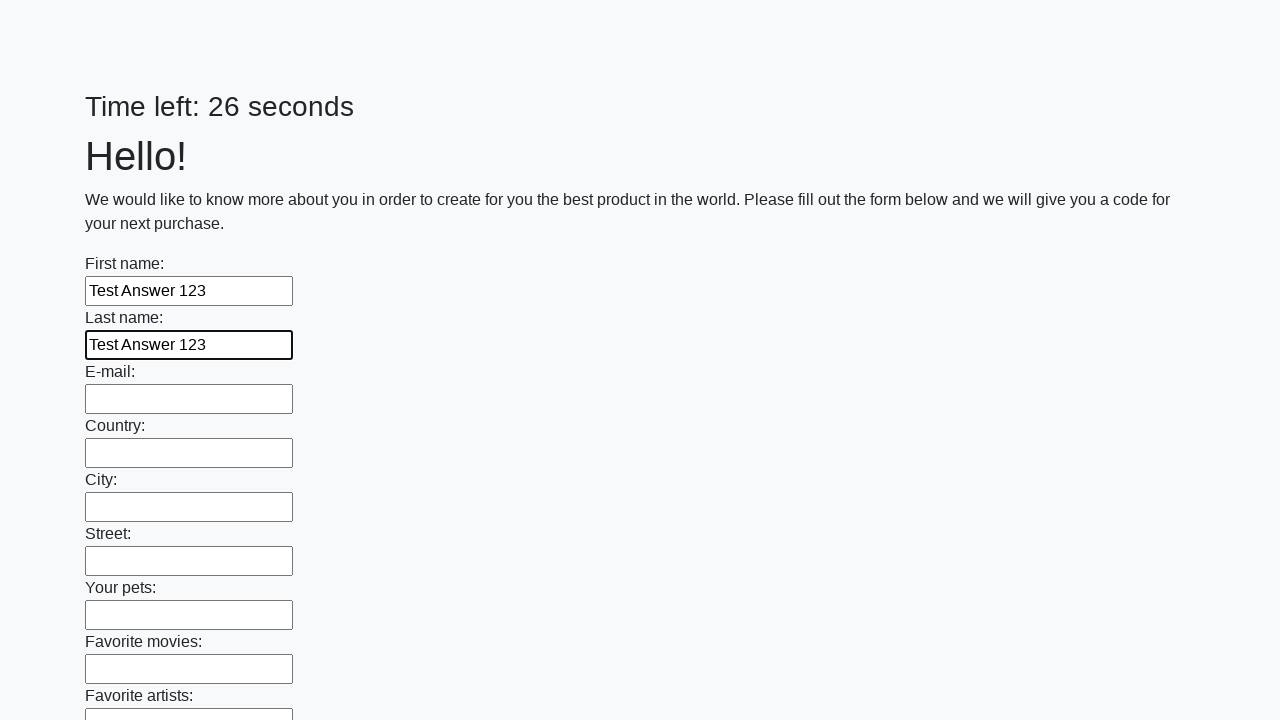

Filled input field with 'Test Answer 123' on input >> nth=2
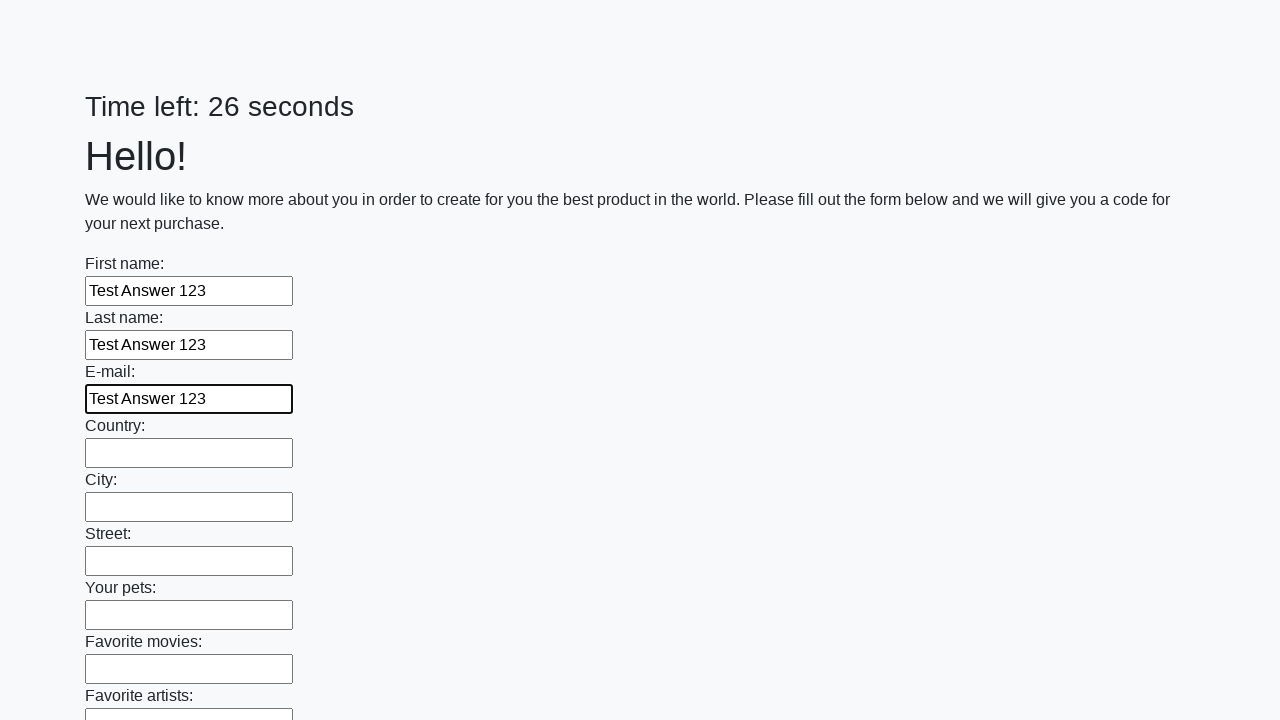

Filled input field with 'Test Answer 123' on input >> nth=3
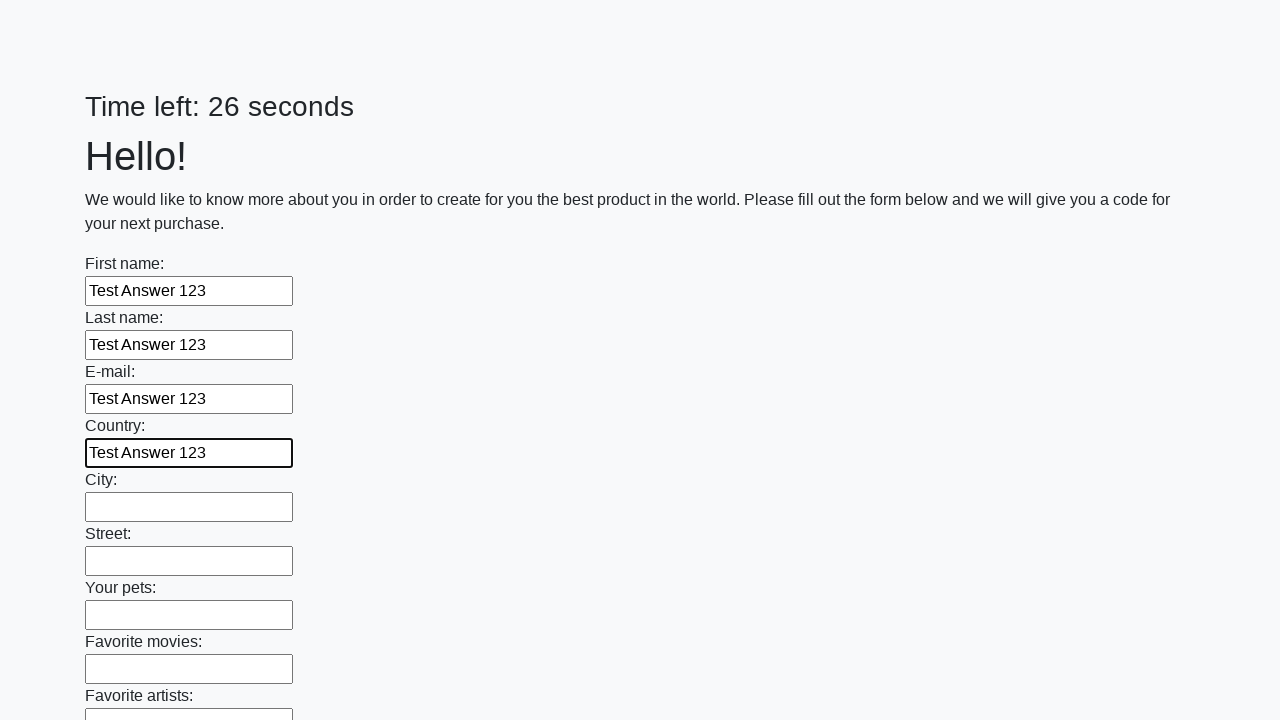

Filled input field with 'Test Answer 123' on input >> nth=4
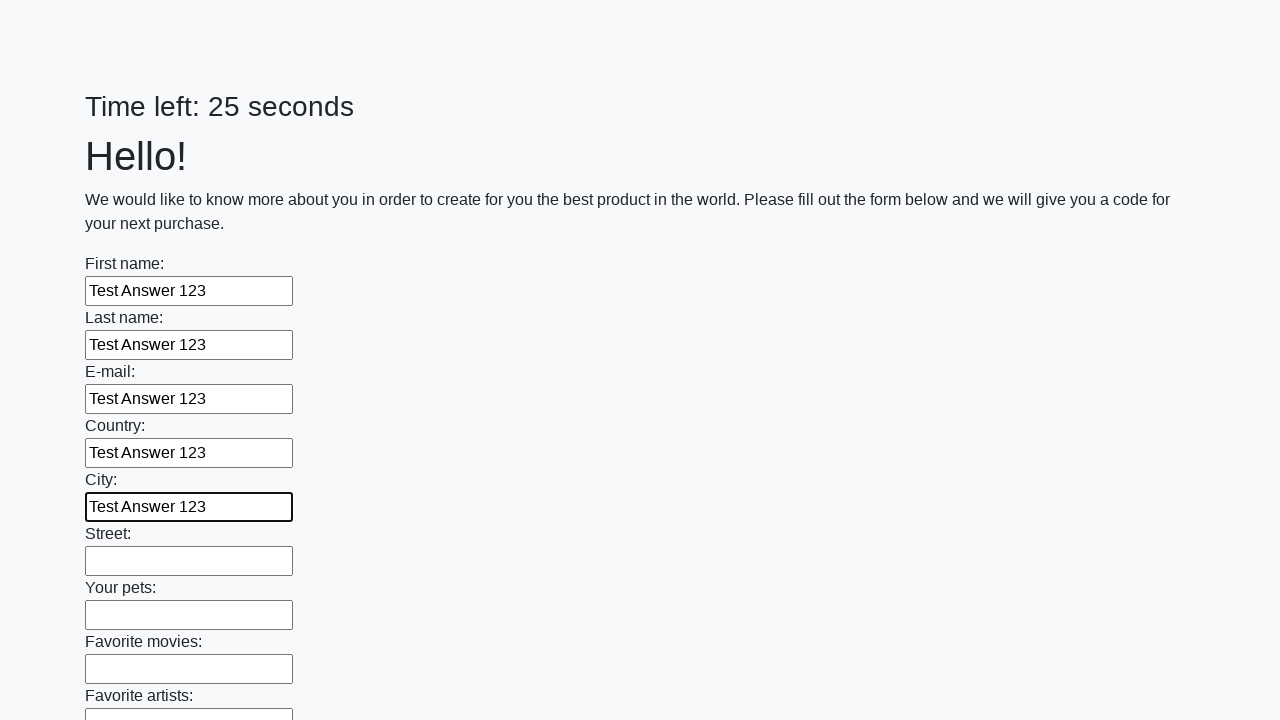

Filled input field with 'Test Answer 123' on input >> nth=5
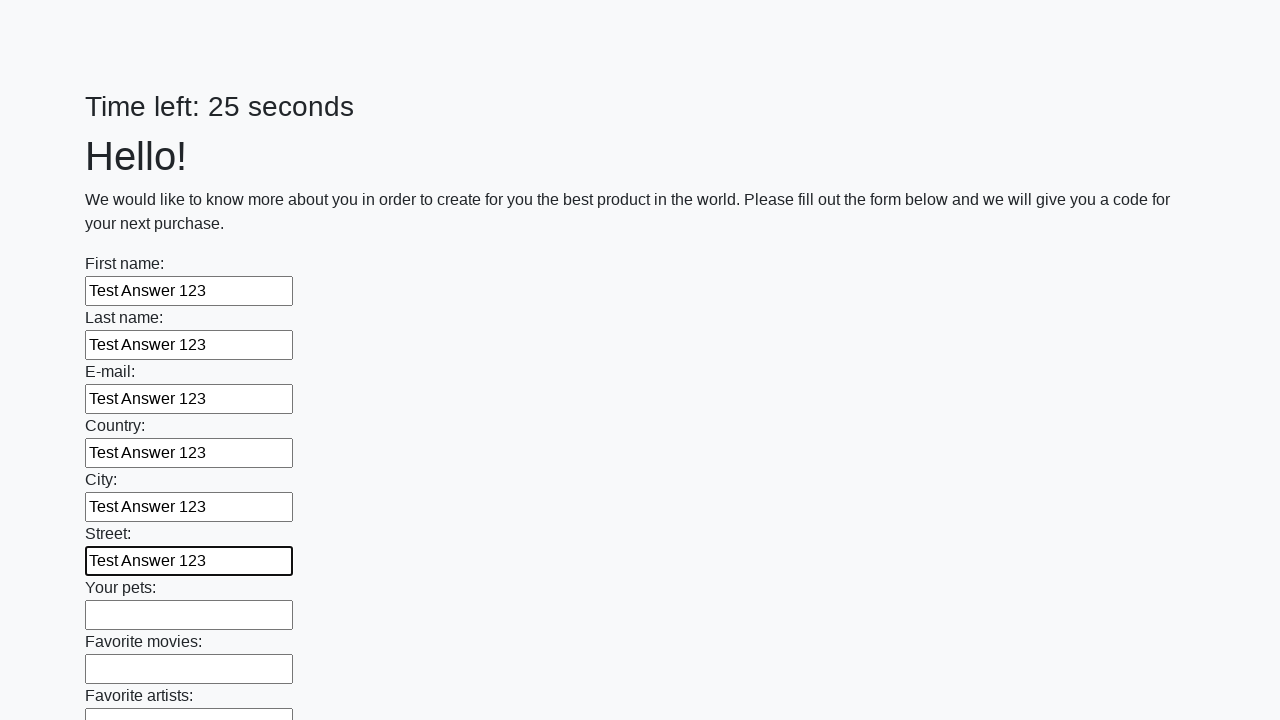

Filled input field with 'Test Answer 123' on input >> nth=6
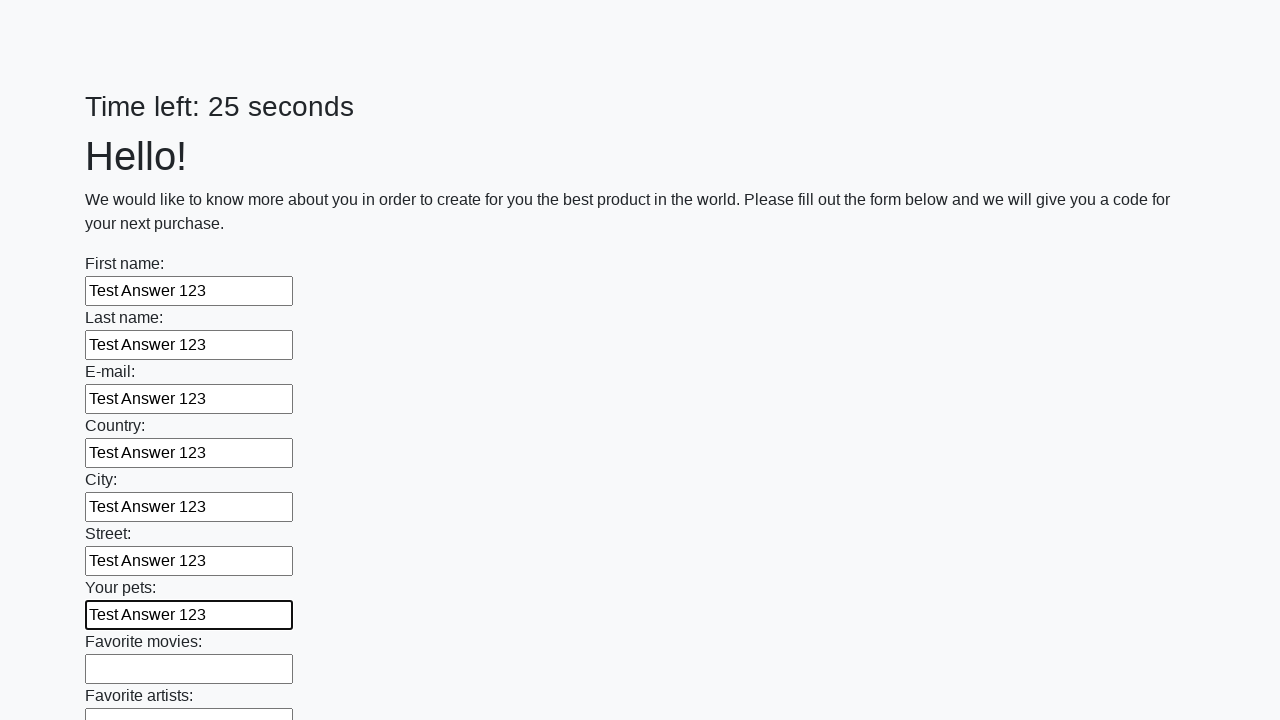

Filled input field with 'Test Answer 123' on input >> nth=7
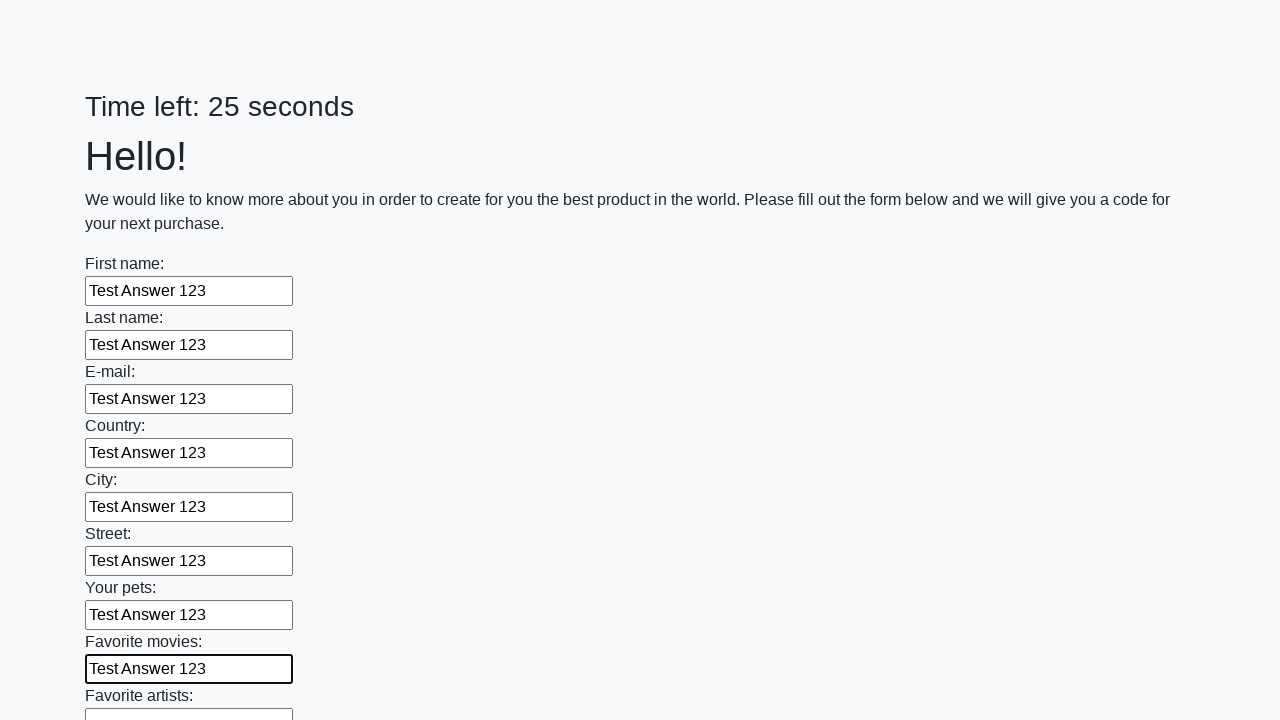

Filled input field with 'Test Answer 123' on input >> nth=8
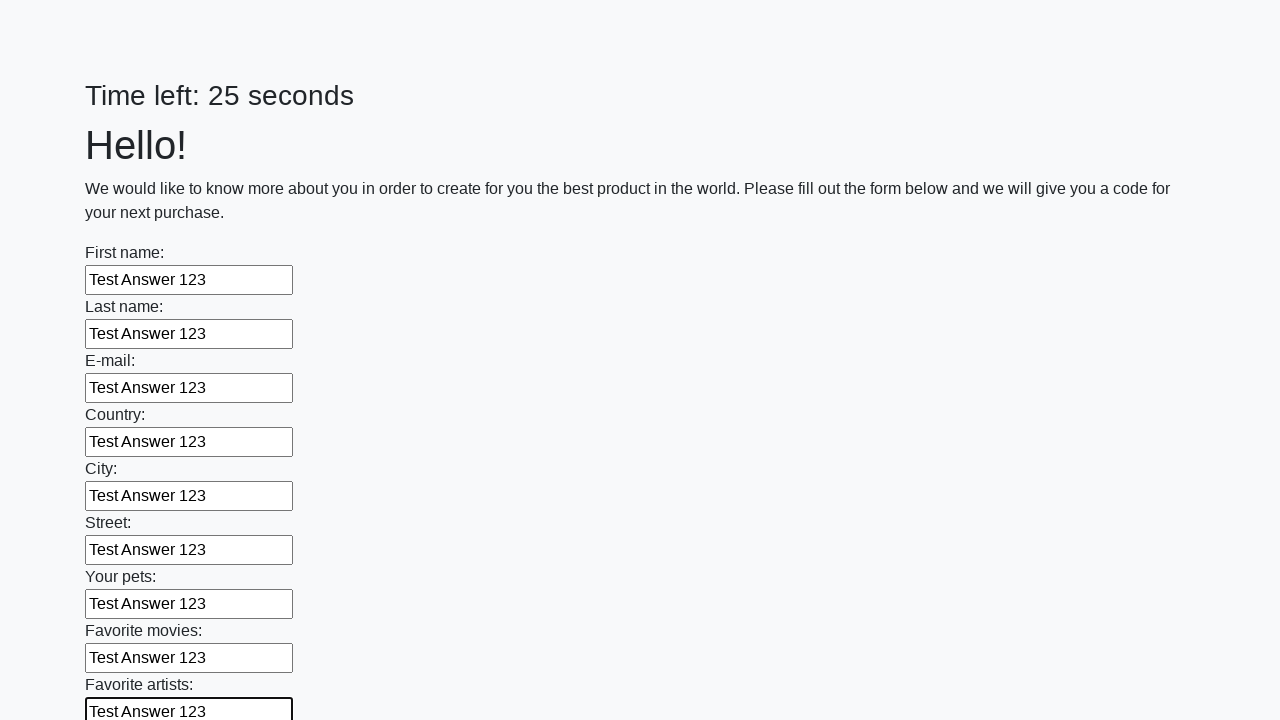

Filled input field with 'Test Answer 123' on input >> nth=9
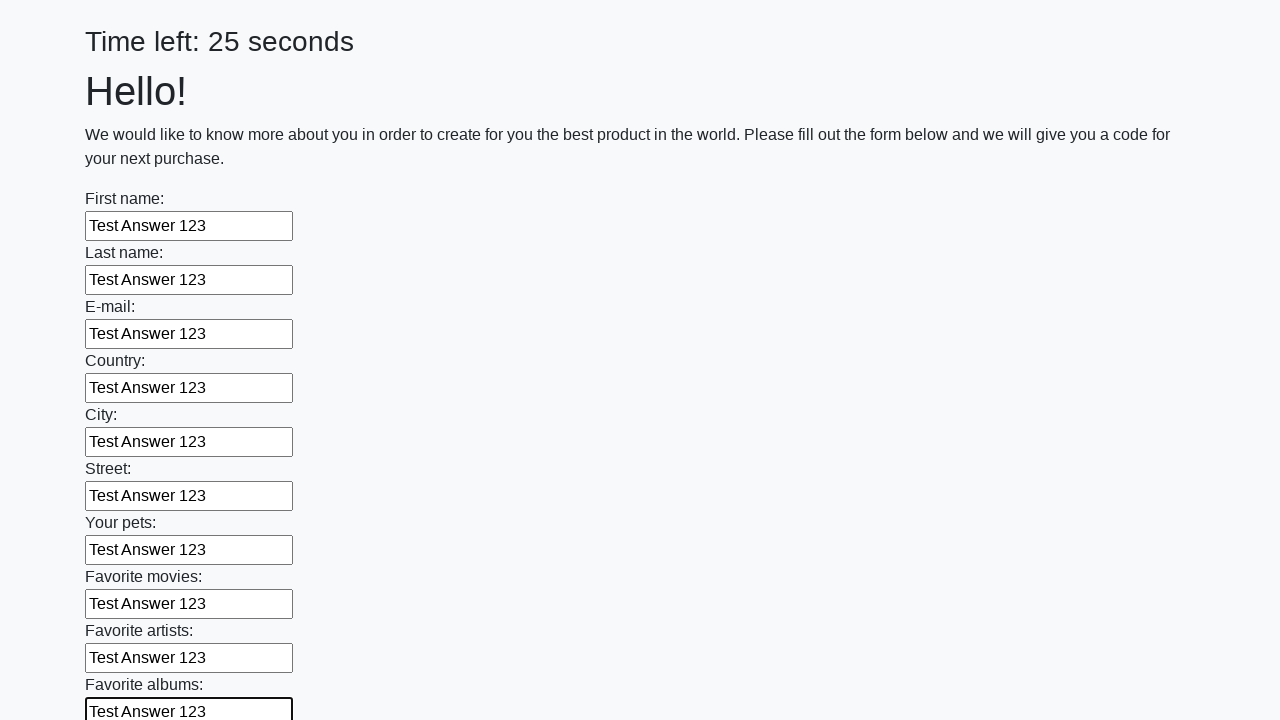

Filled input field with 'Test Answer 123' on input >> nth=10
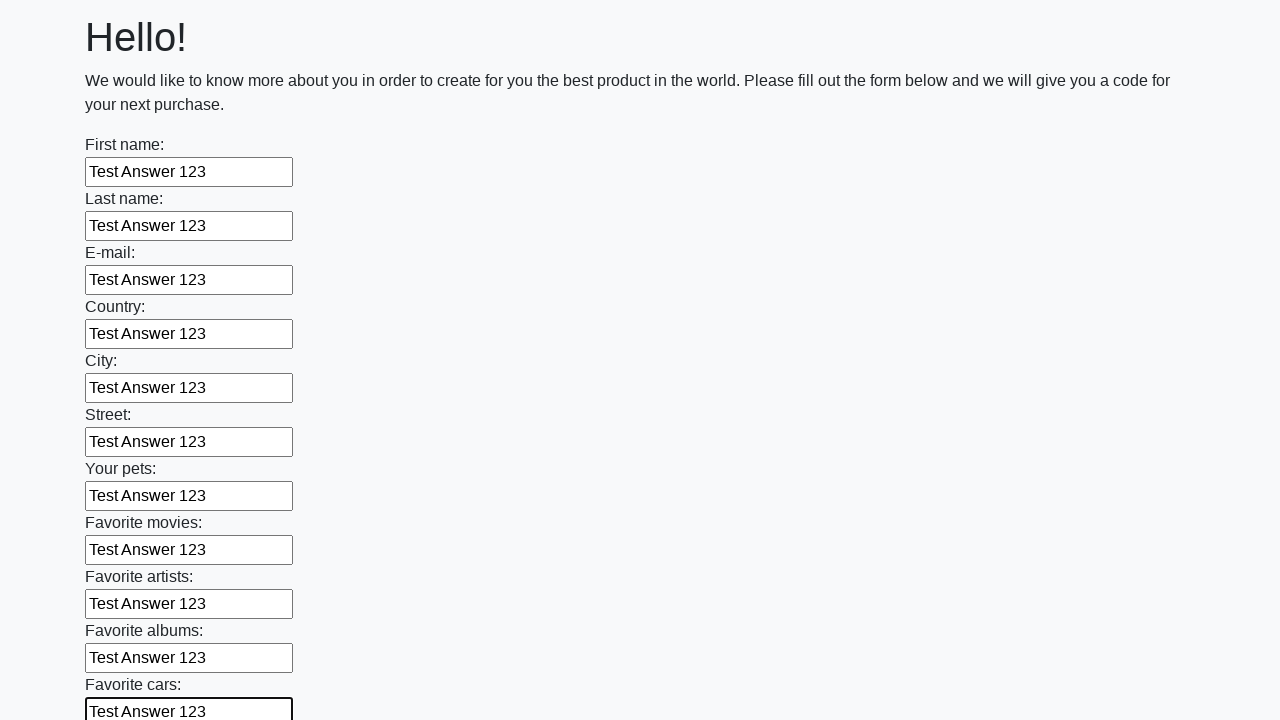

Filled input field with 'Test Answer 123' on input >> nth=11
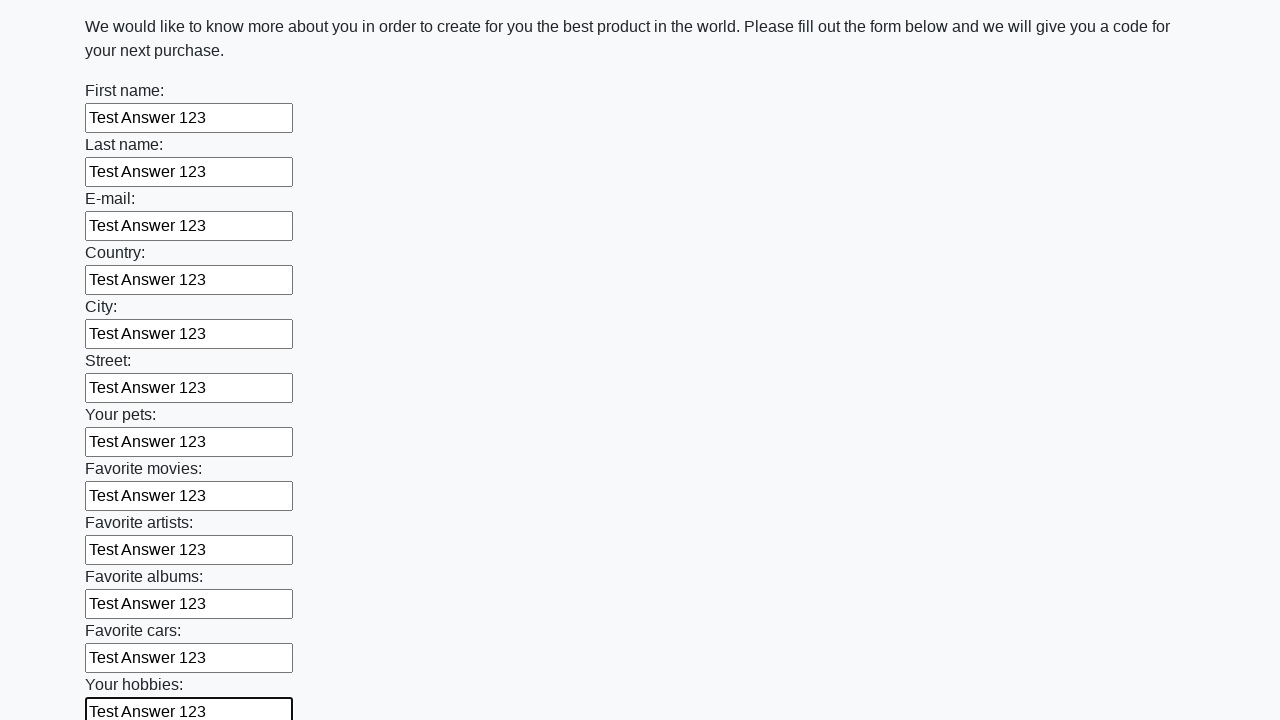

Filled input field with 'Test Answer 123' on input >> nth=12
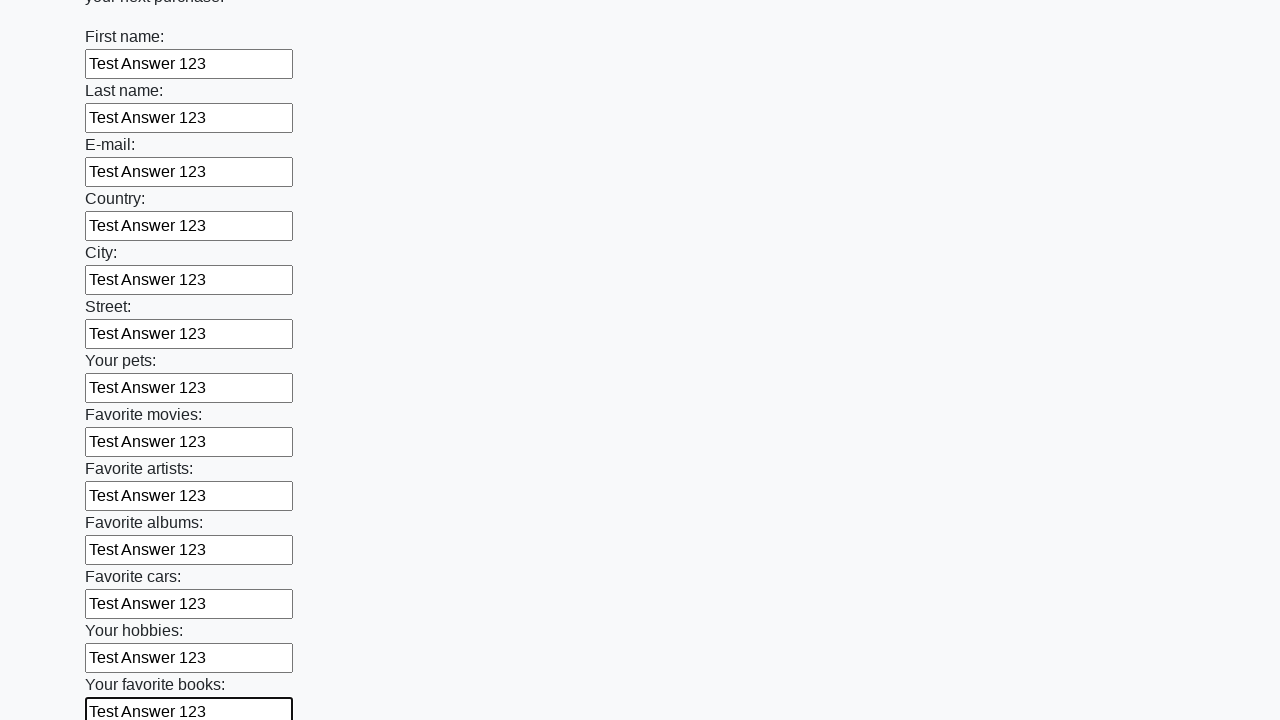

Filled input field with 'Test Answer 123' on input >> nth=13
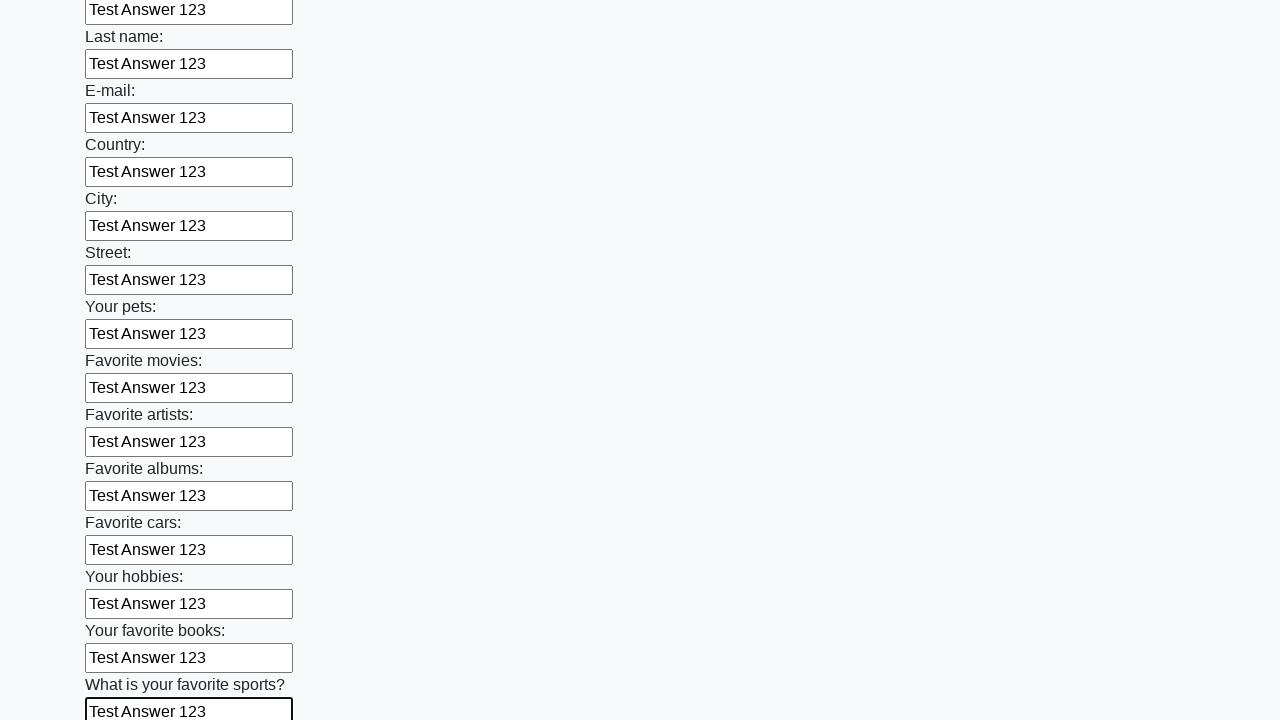

Filled input field with 'Test Answer 123' on input >> nth=14
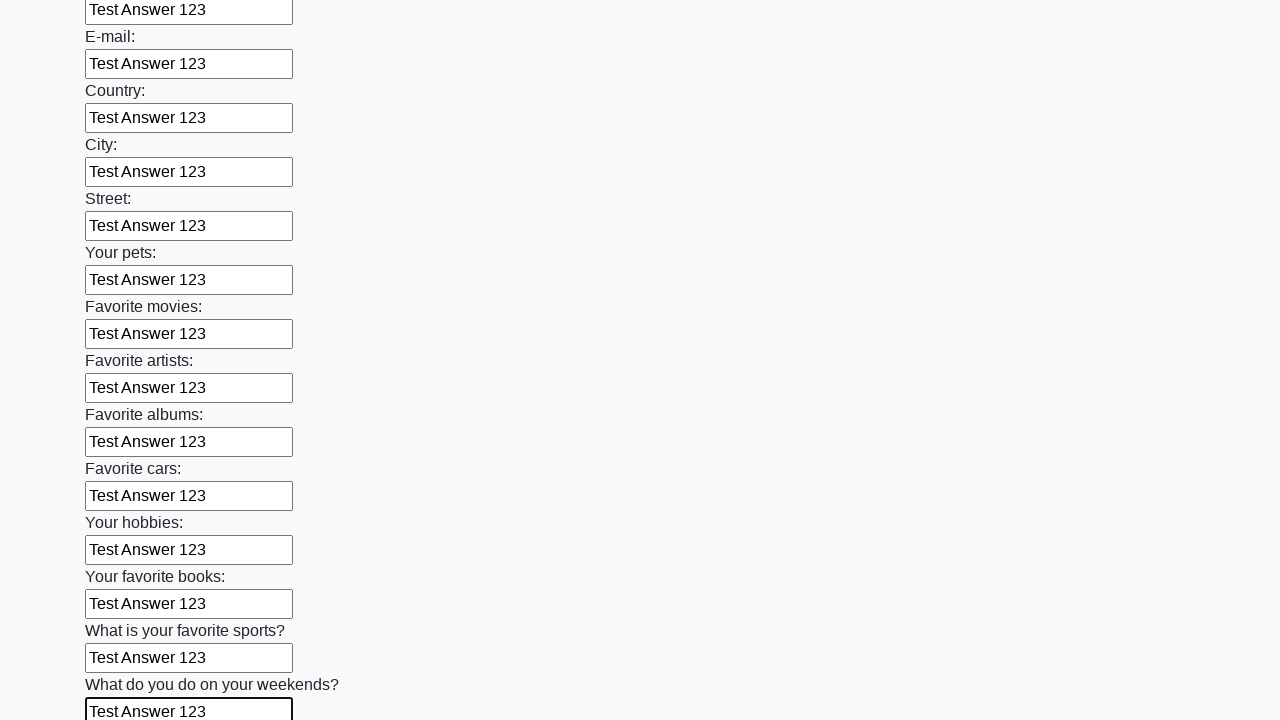

Filled input field with 'Test Answer 123' on input >> nth=15
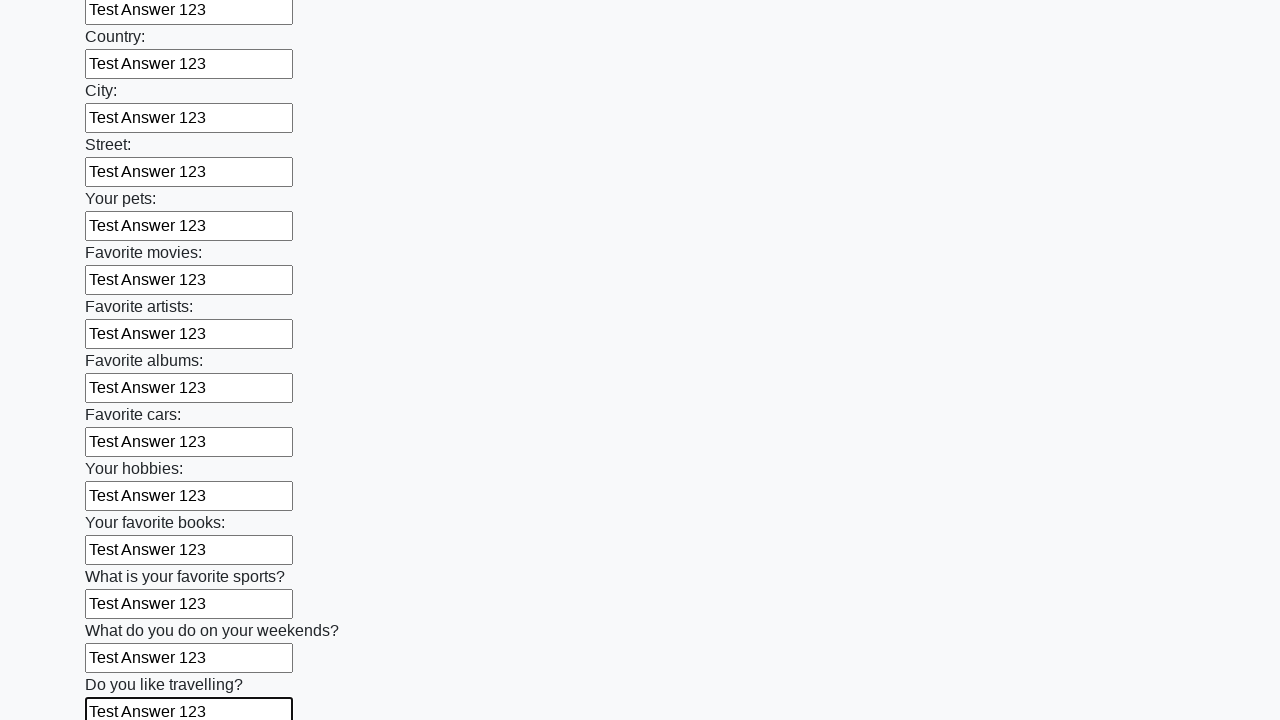

Filled input field with 'Test Answer 123' on input >> nth=16
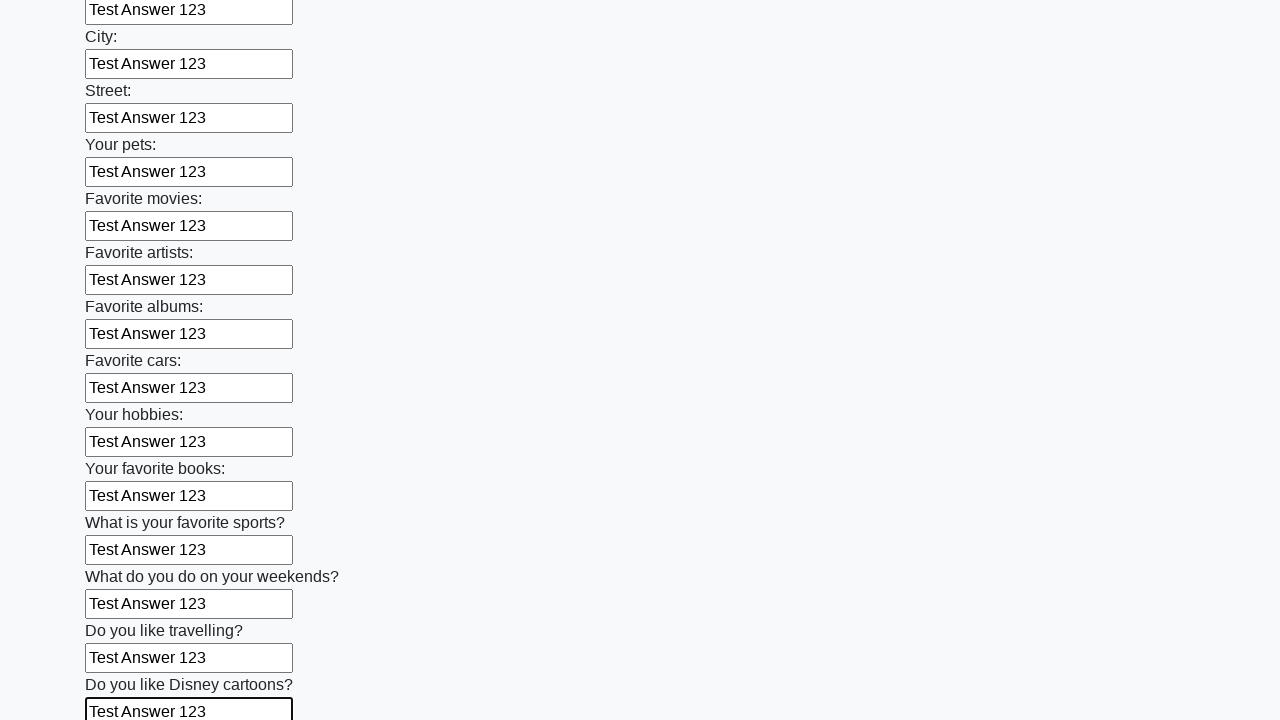

Filled input field with 'Test Answer 123' on input >> nth=17
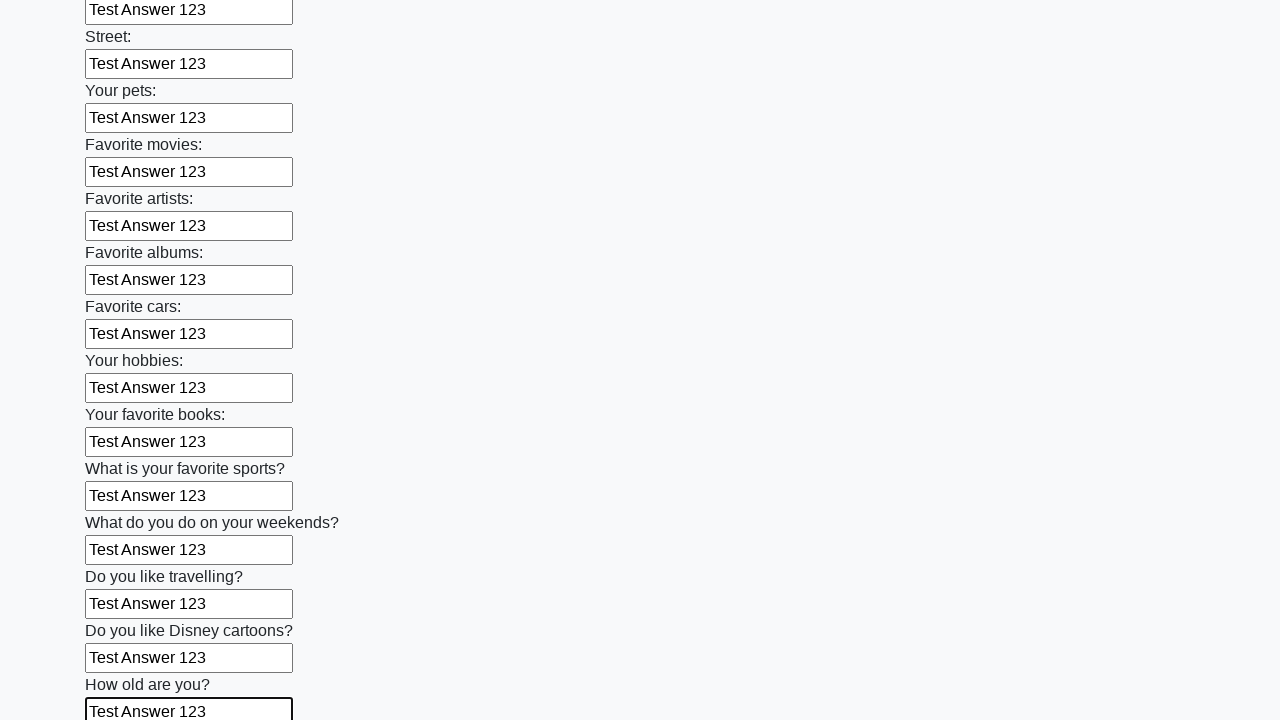

Filled input field with 'Test Answer 123' on input >> nth=18
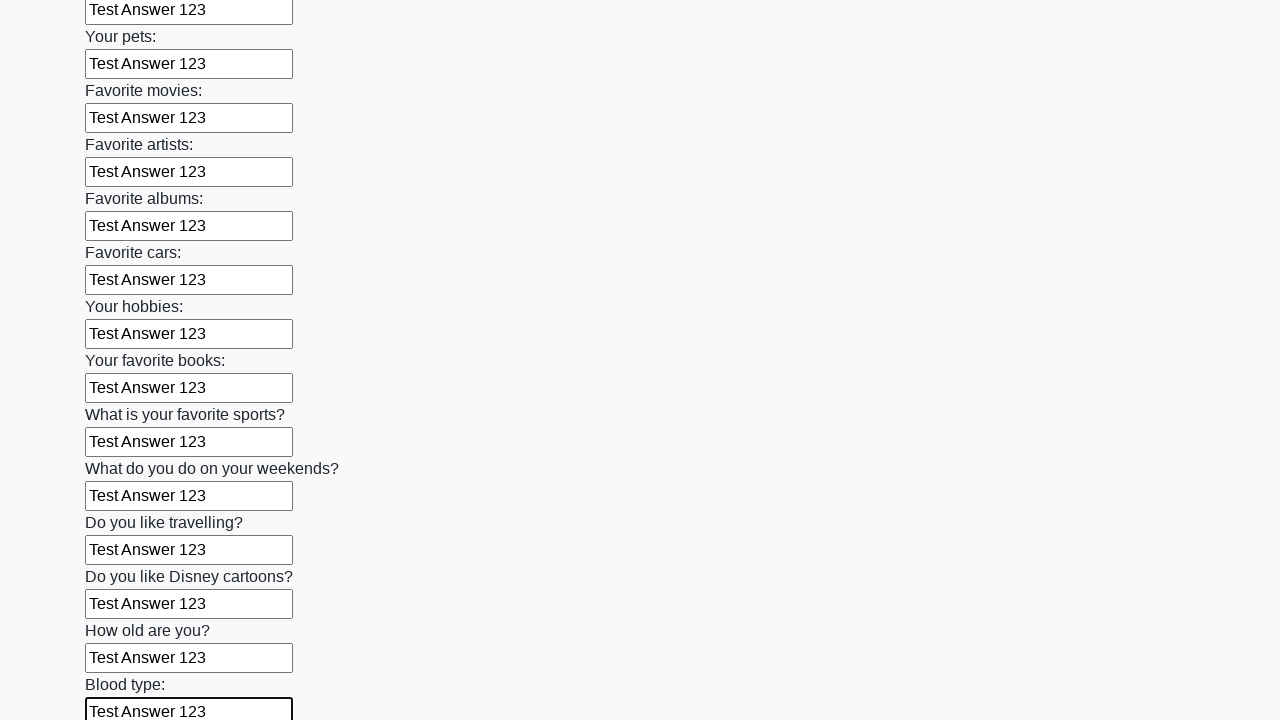

Filled input field with 'Test Answer 123' on input >> nth=19
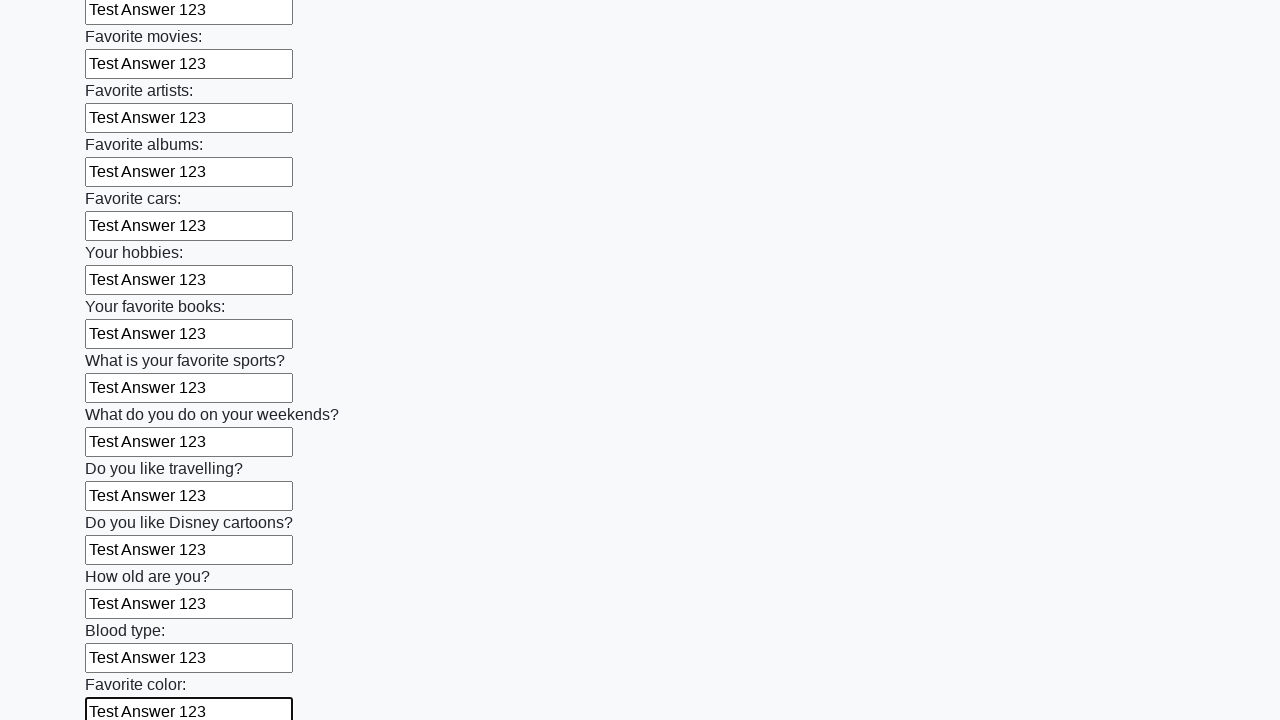

Filled input field with 'Test Answer 123' on input >> nth=20
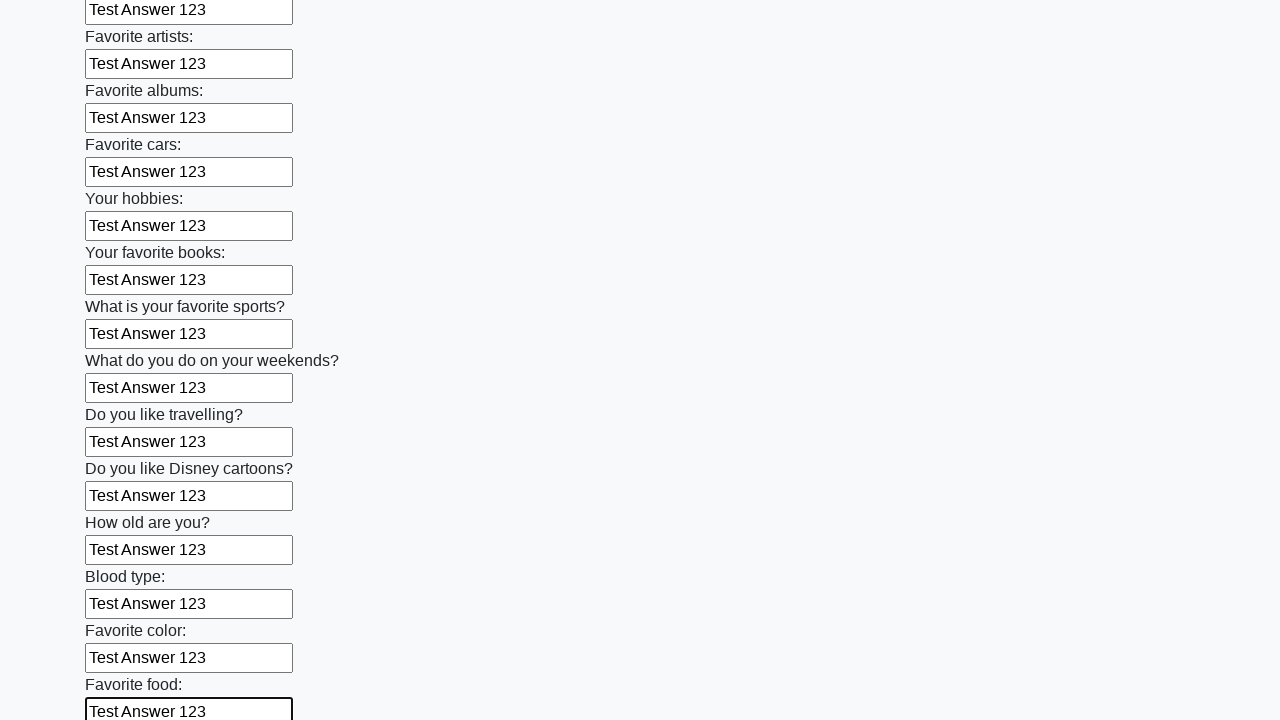

Filled input field with 'Test Answer 123' on input >> nth=21
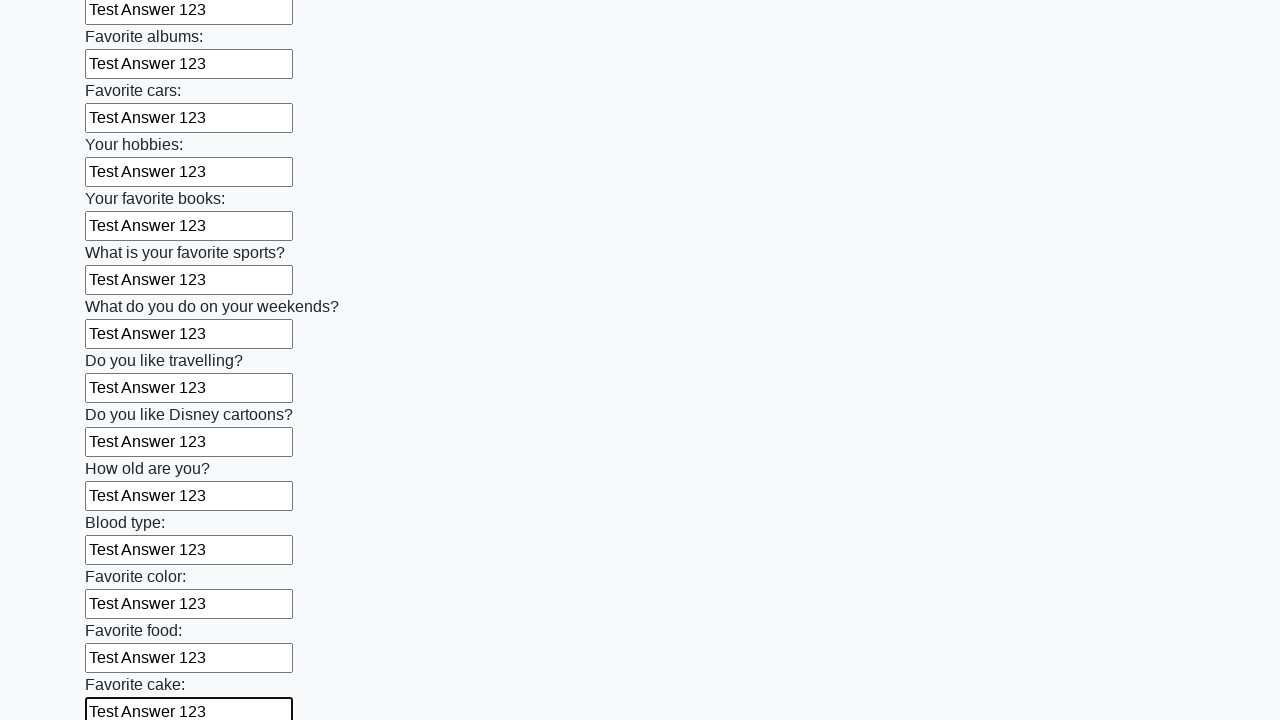

Filled input field with 'Test Answer 123' on input >> nth=22
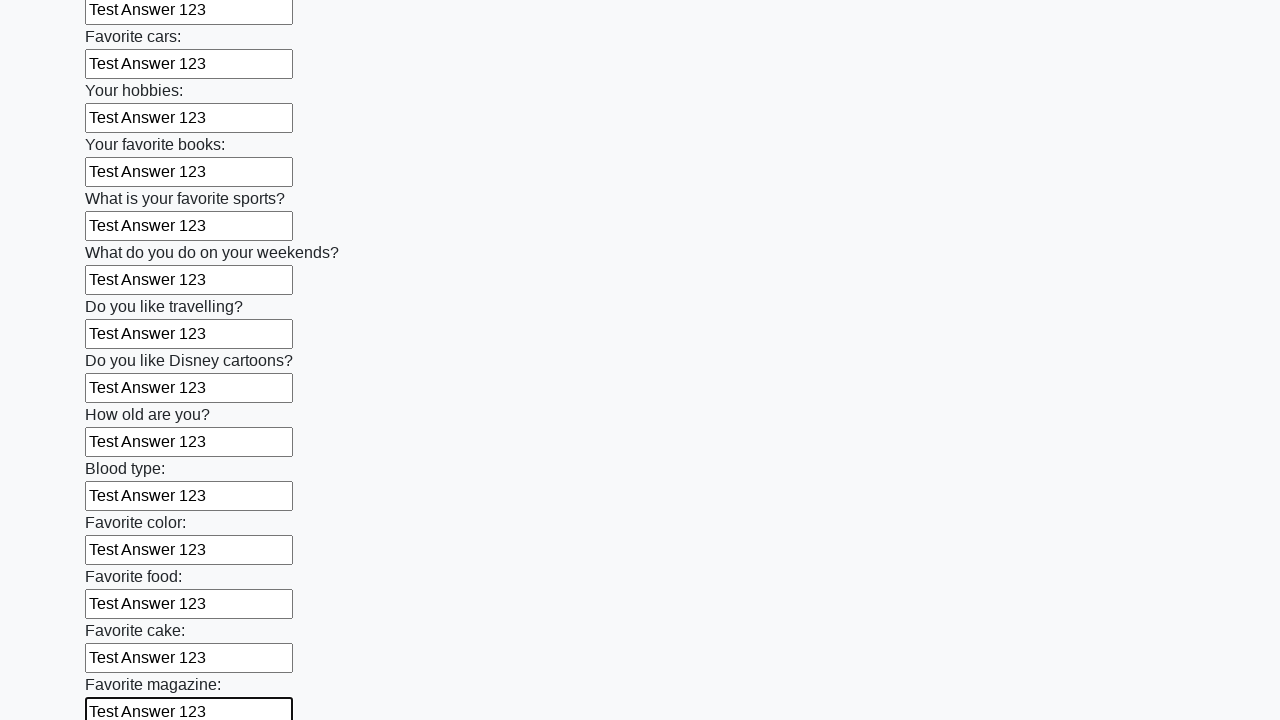

Filled input field with 'Test Answer 123' on input >> nth=23
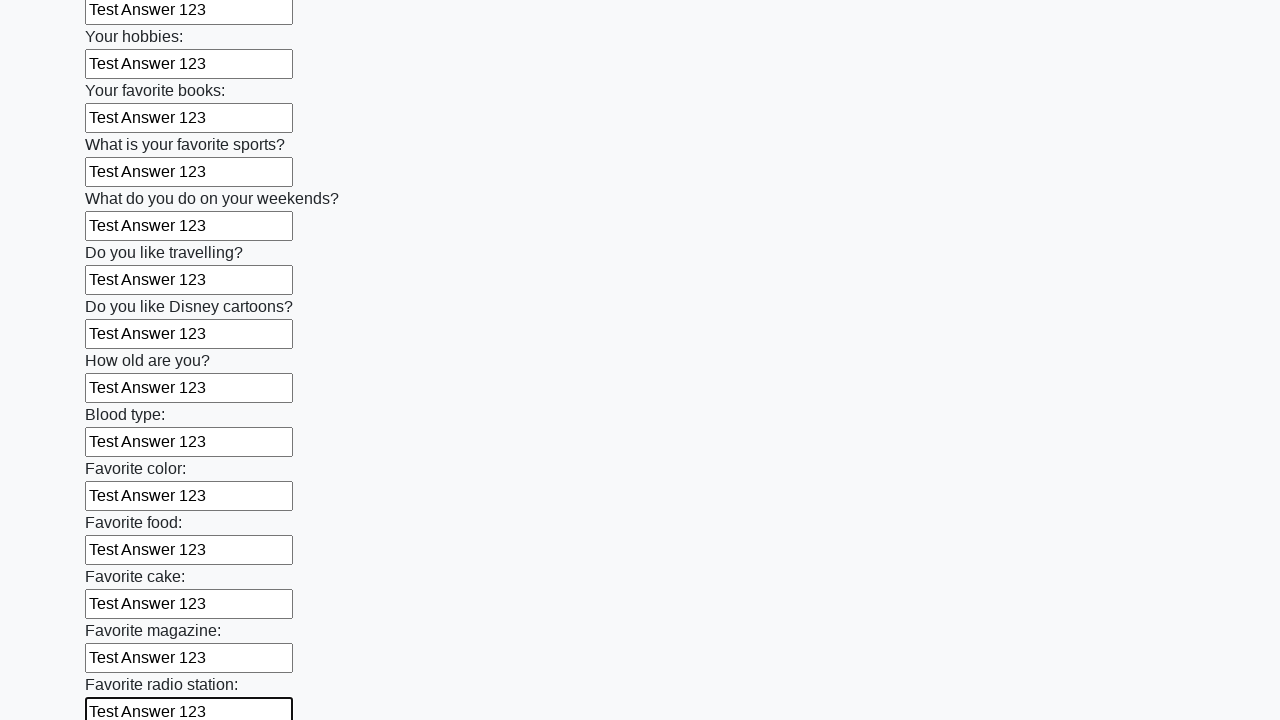

Filled input field with 'Test Answer 123' on input >> nth=24
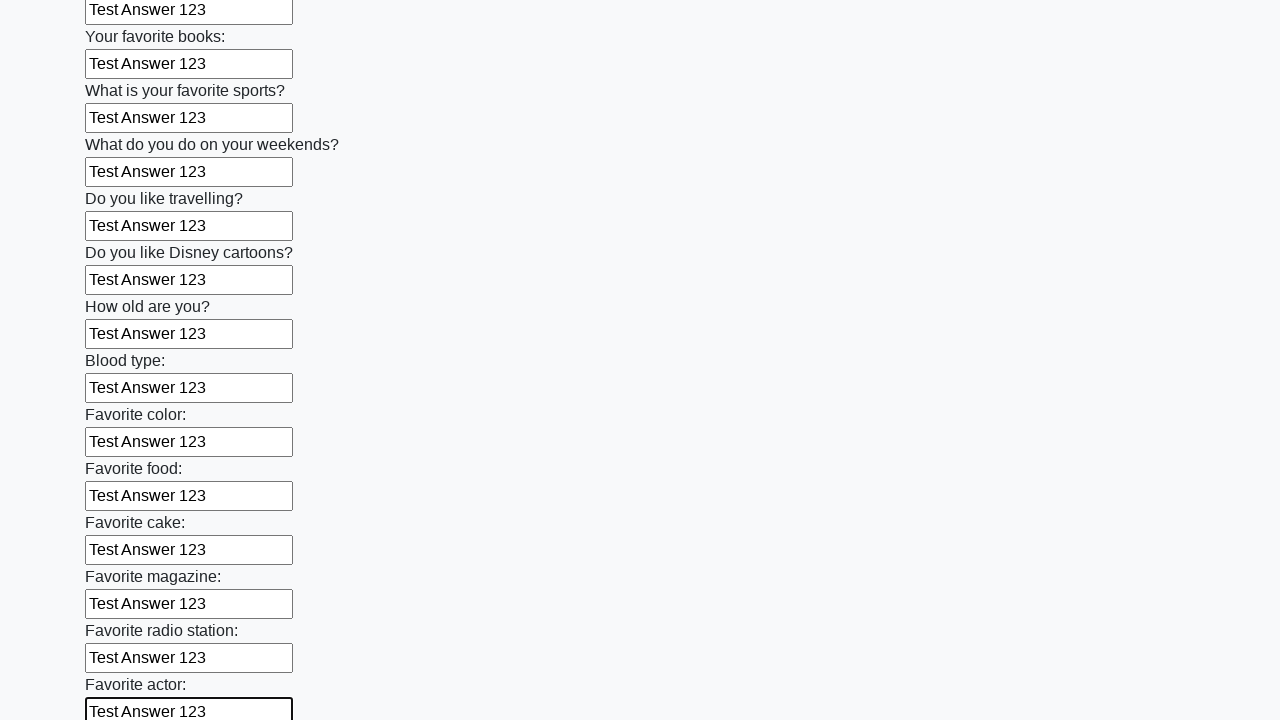

Filled input field with 'Test Answer 123' on input >> nth=25
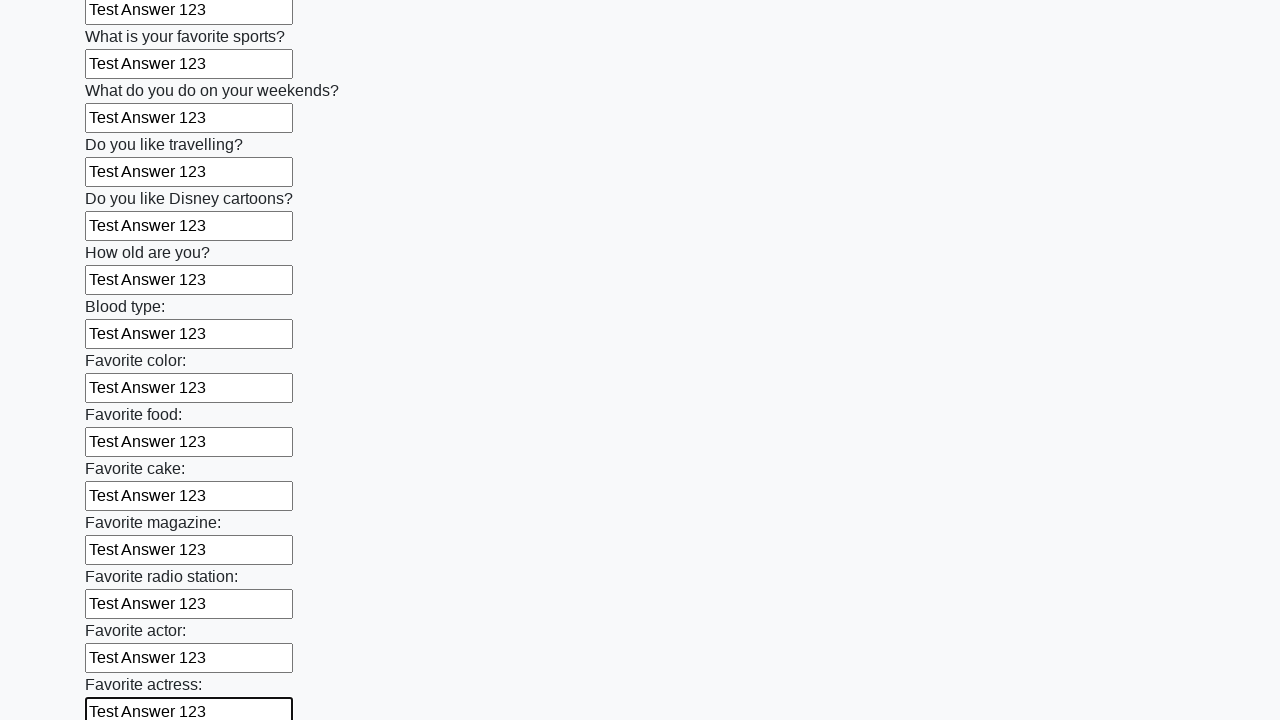

Filled input field with 'Test Answer 123' on input >> nth=26
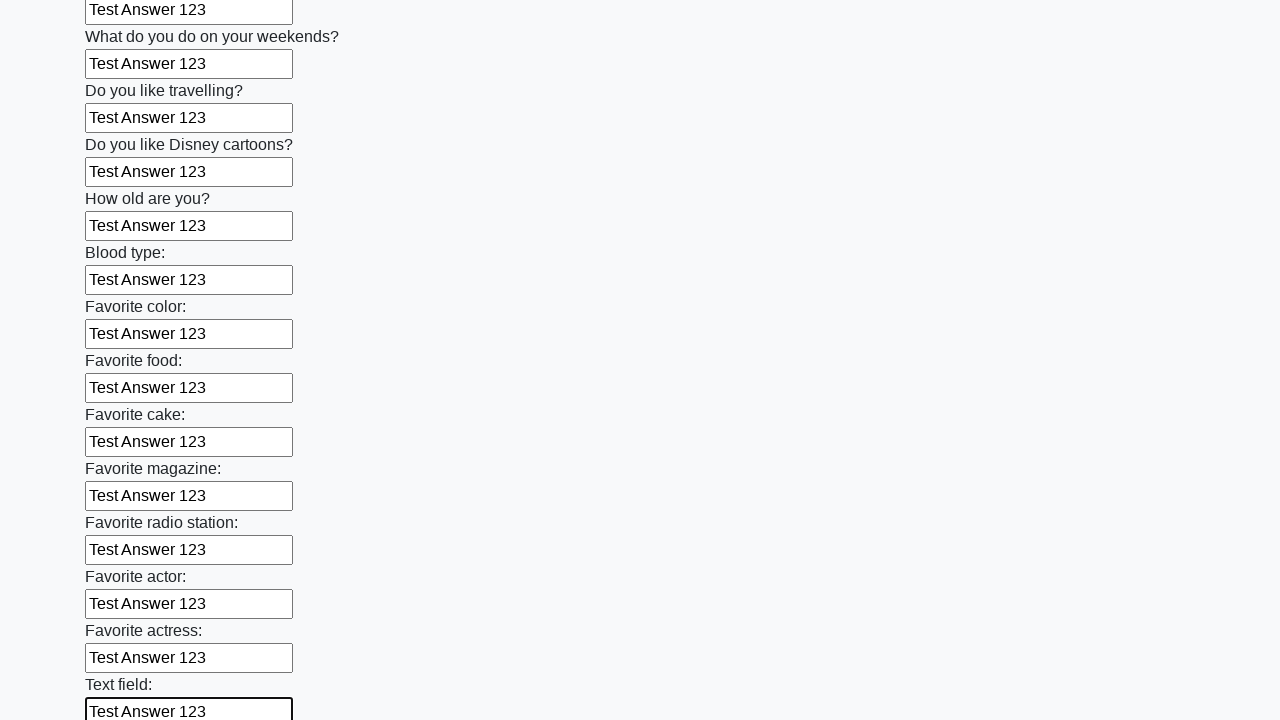

Filled input field with 'Test Answer 123' on input >> nth=27
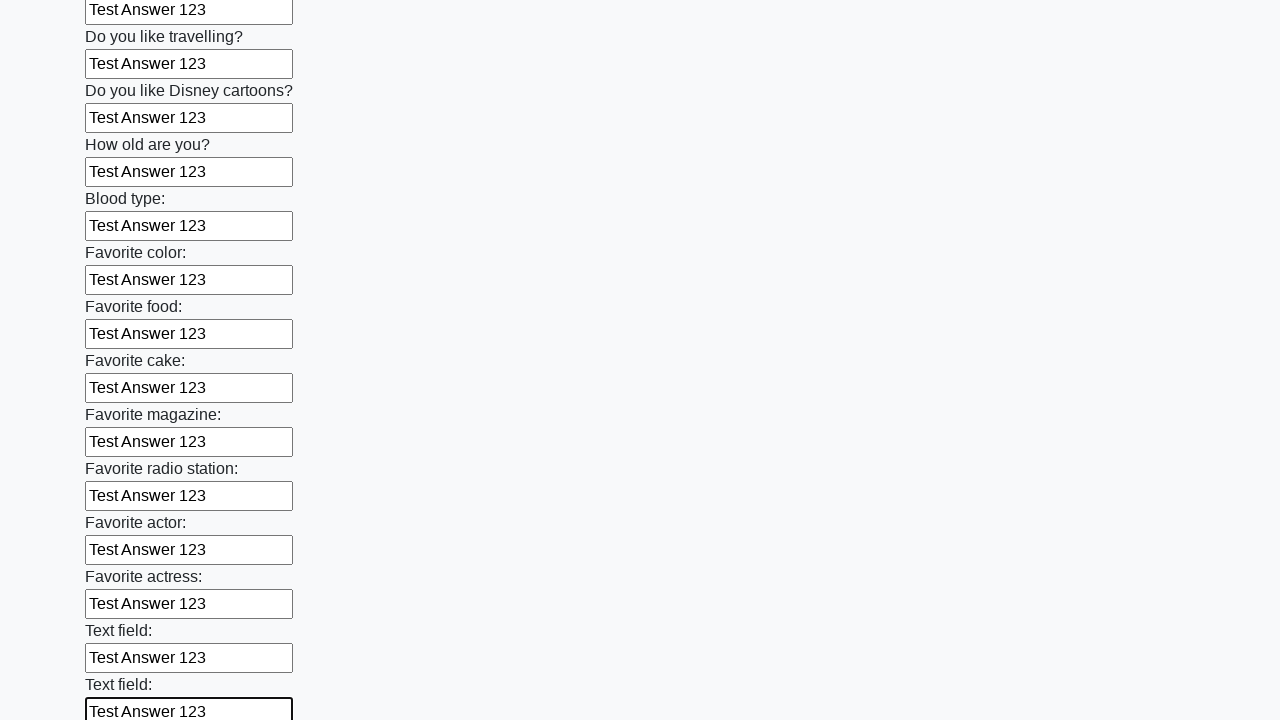

Filled input field with 'Test Answer 123' on input >> nth=28
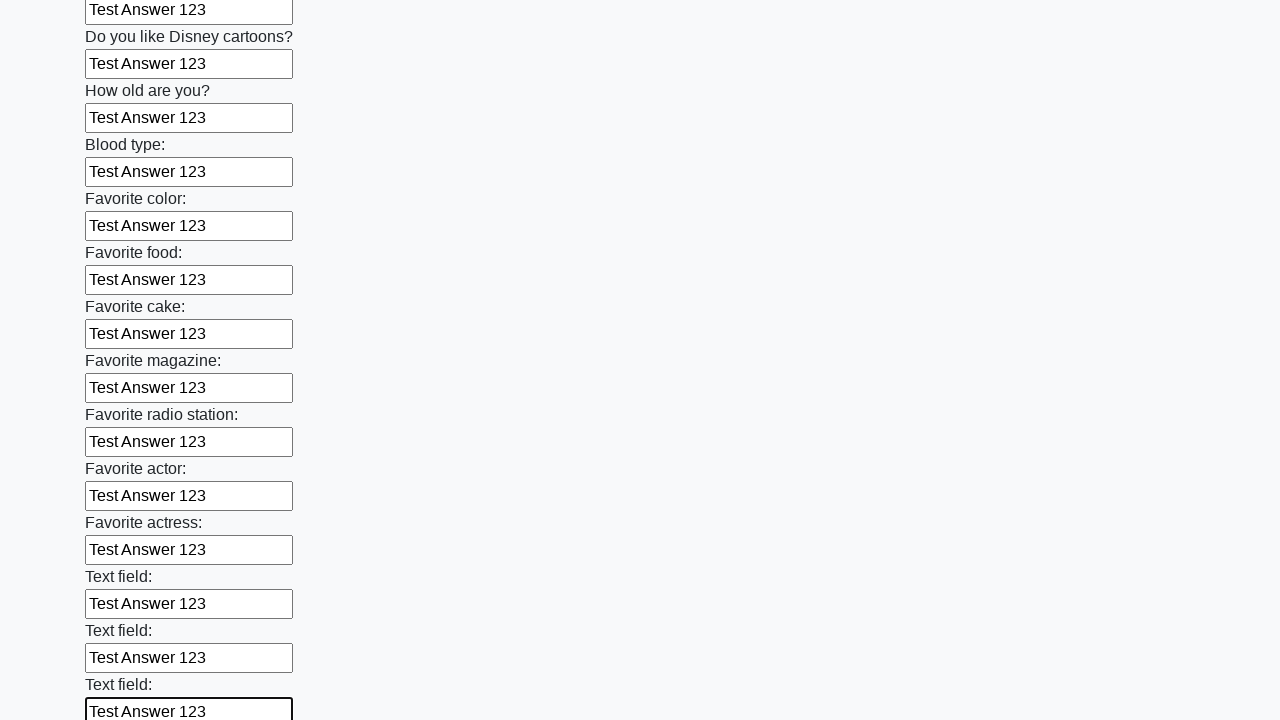

Filled input field with 'Test Answer 123' on input >> nth=29
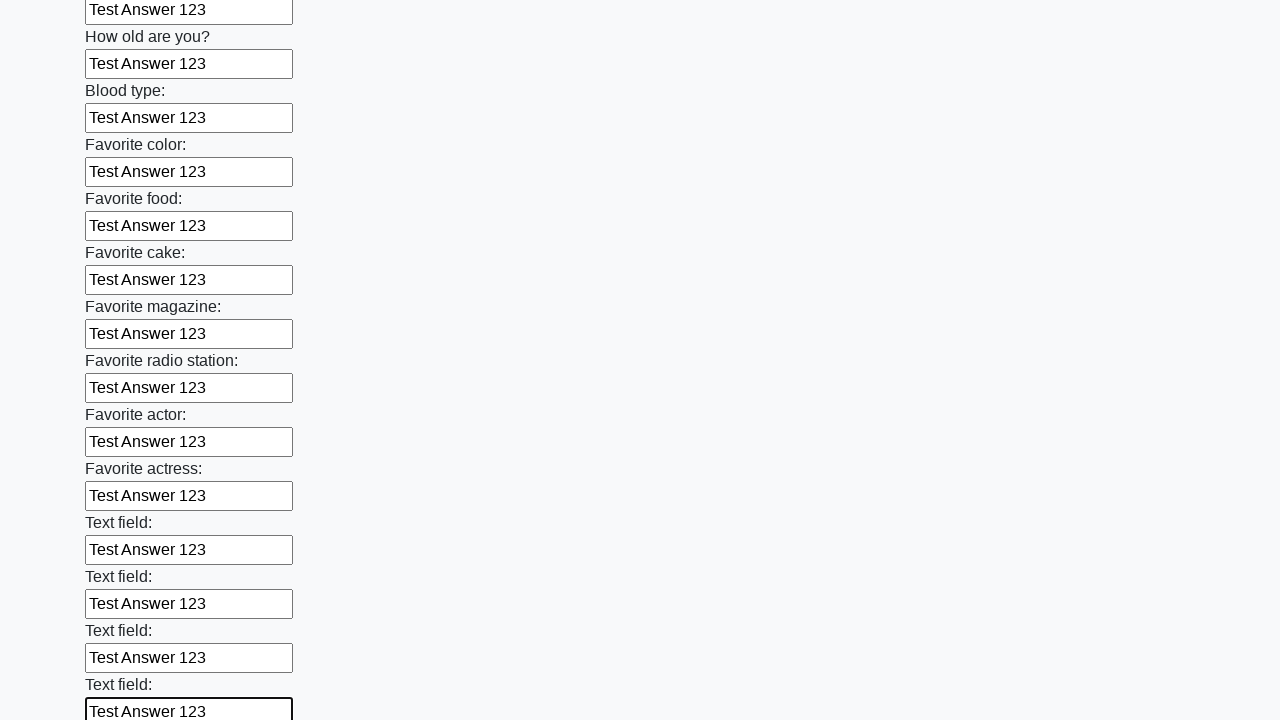

Filled input field with 'Test Answer 123' on input >> nth=30
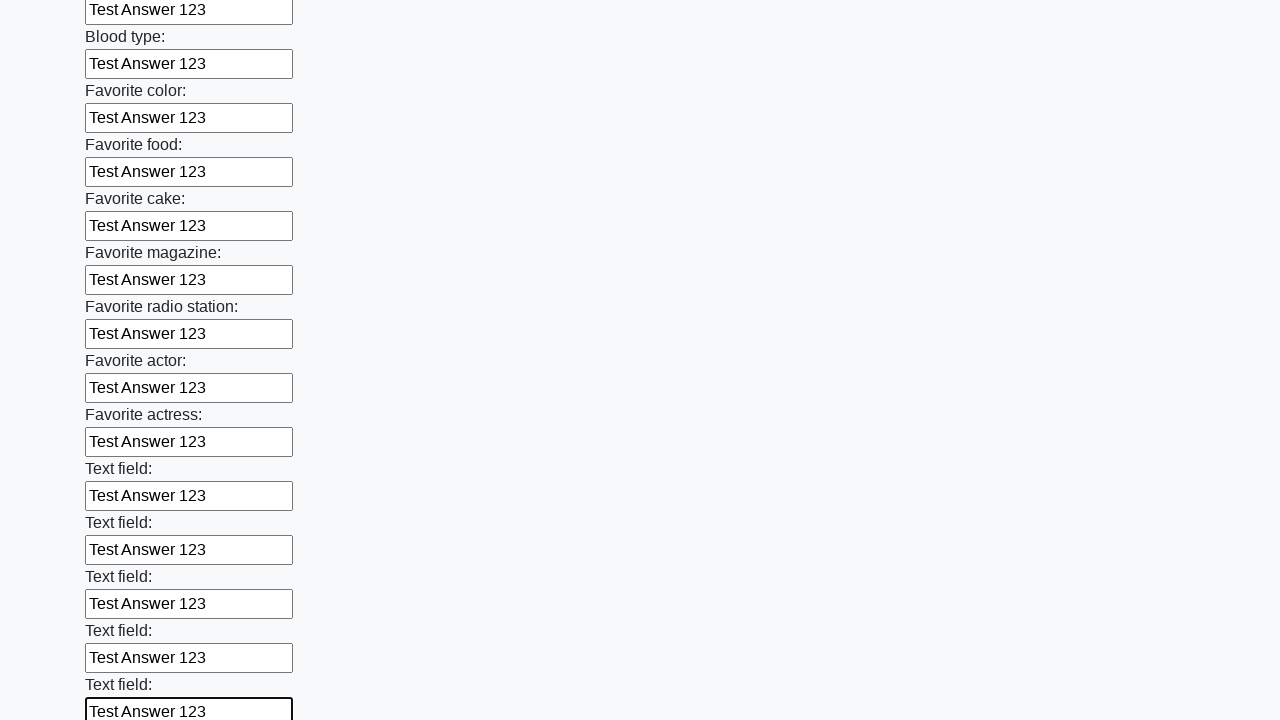

Filled input field with 'Test Answer 123' on input >> nth=31
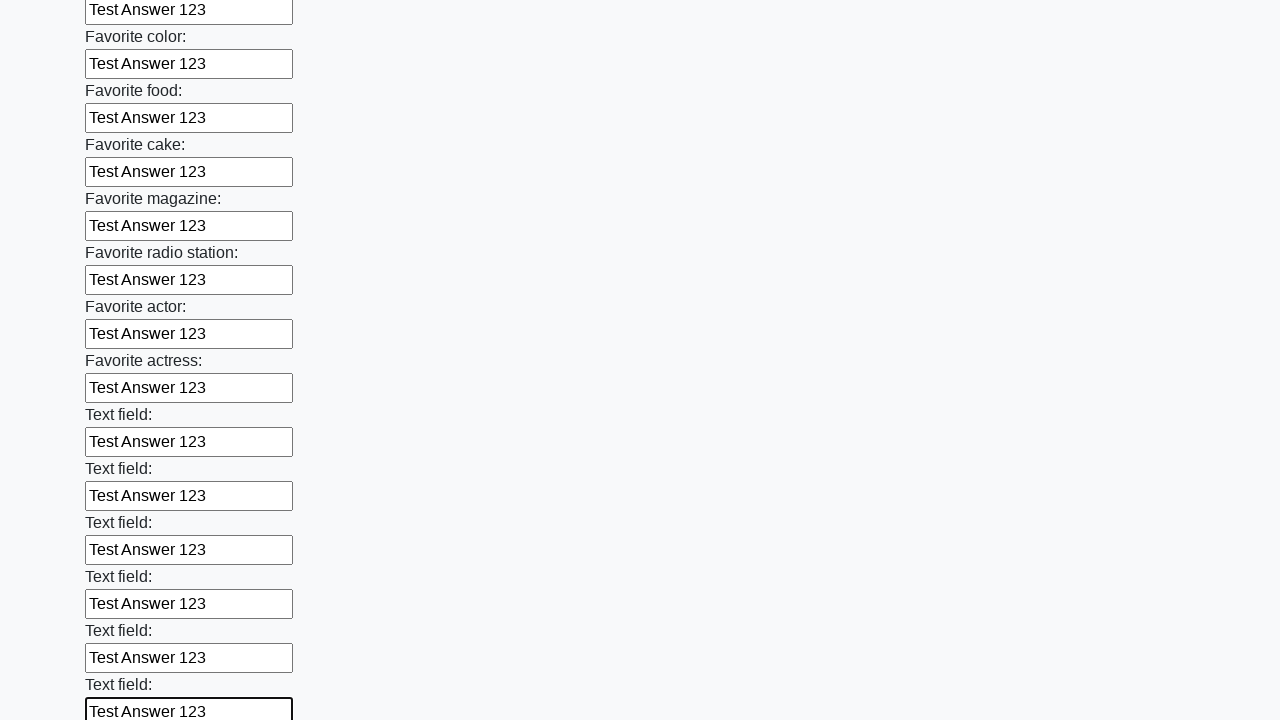

Filled input field with 'Test Answer 123' on input >> nth=32
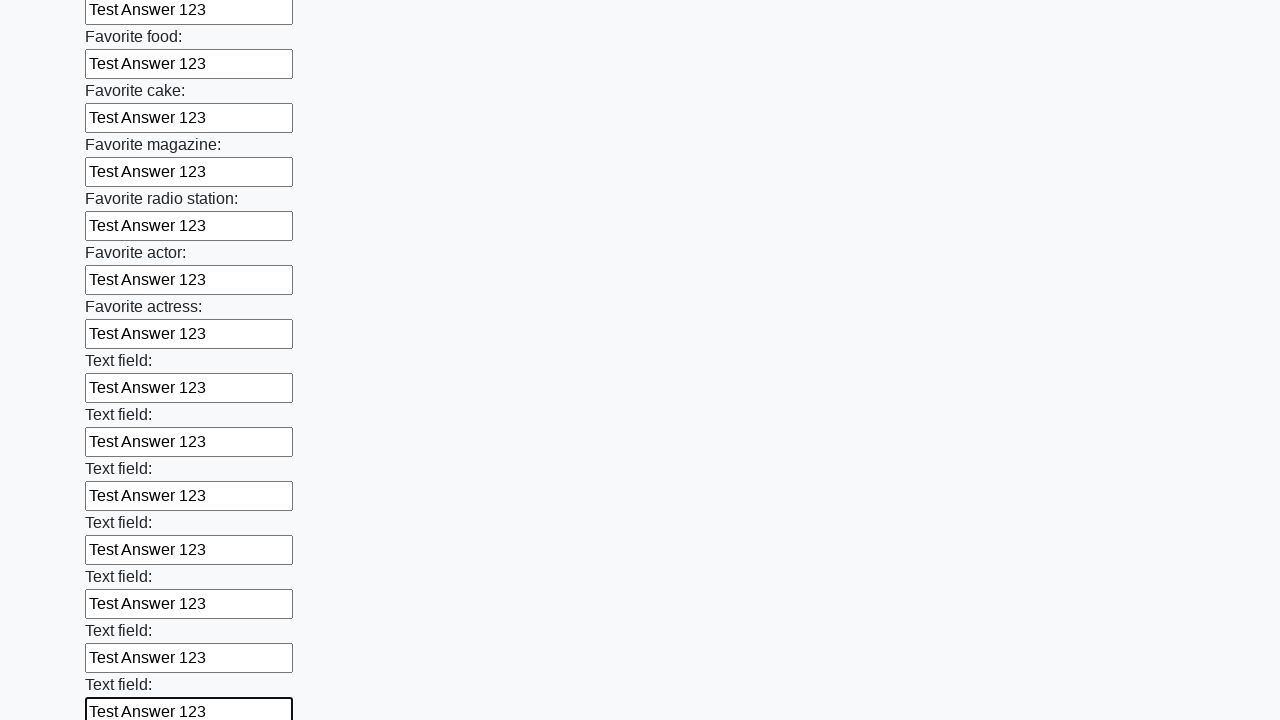

Filled input field with 'Test Answer 123' on input >> nth=33
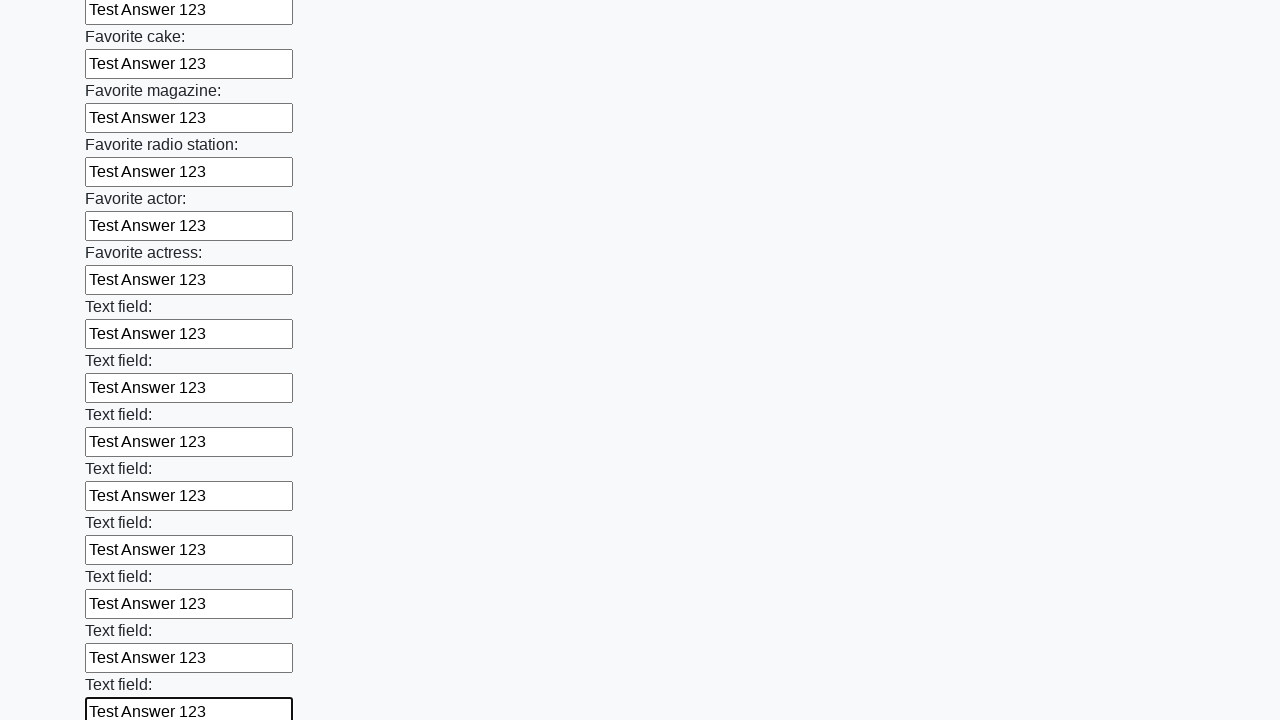

Filled input field with 'Test Answer 123' on input >> nth=34
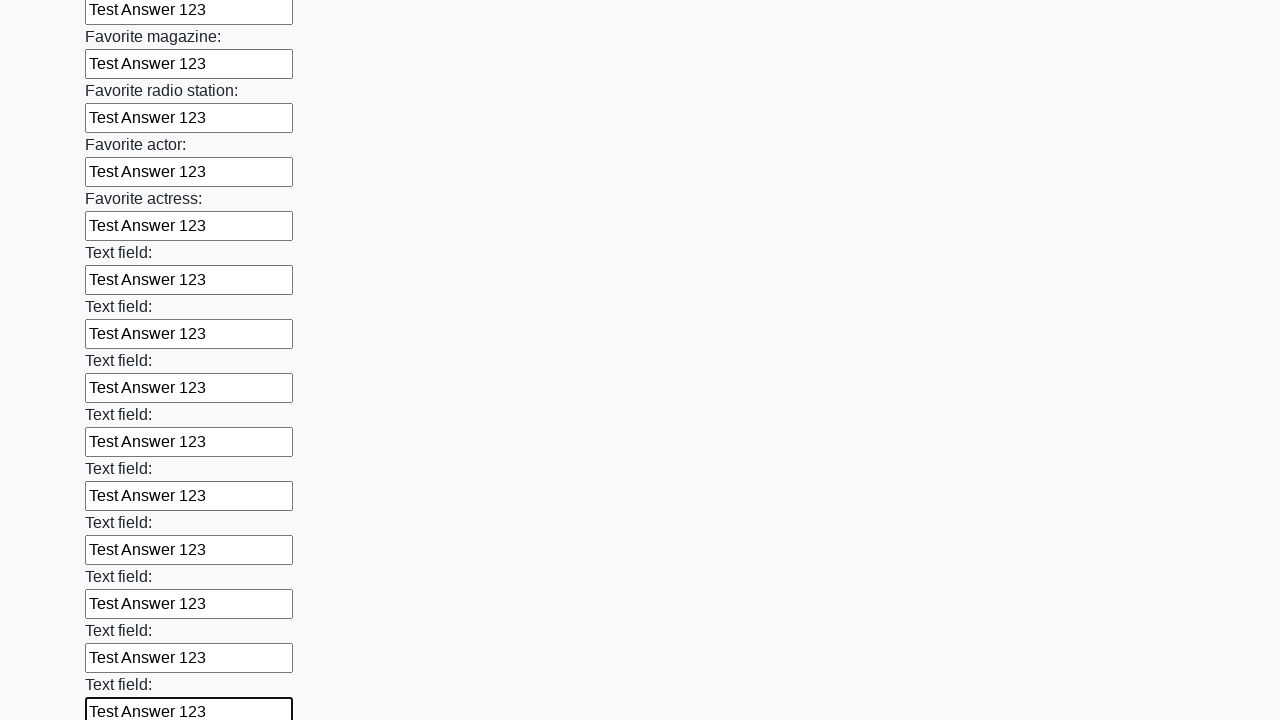

Filled input field with 'Test Answer 123' on input >> nth=35
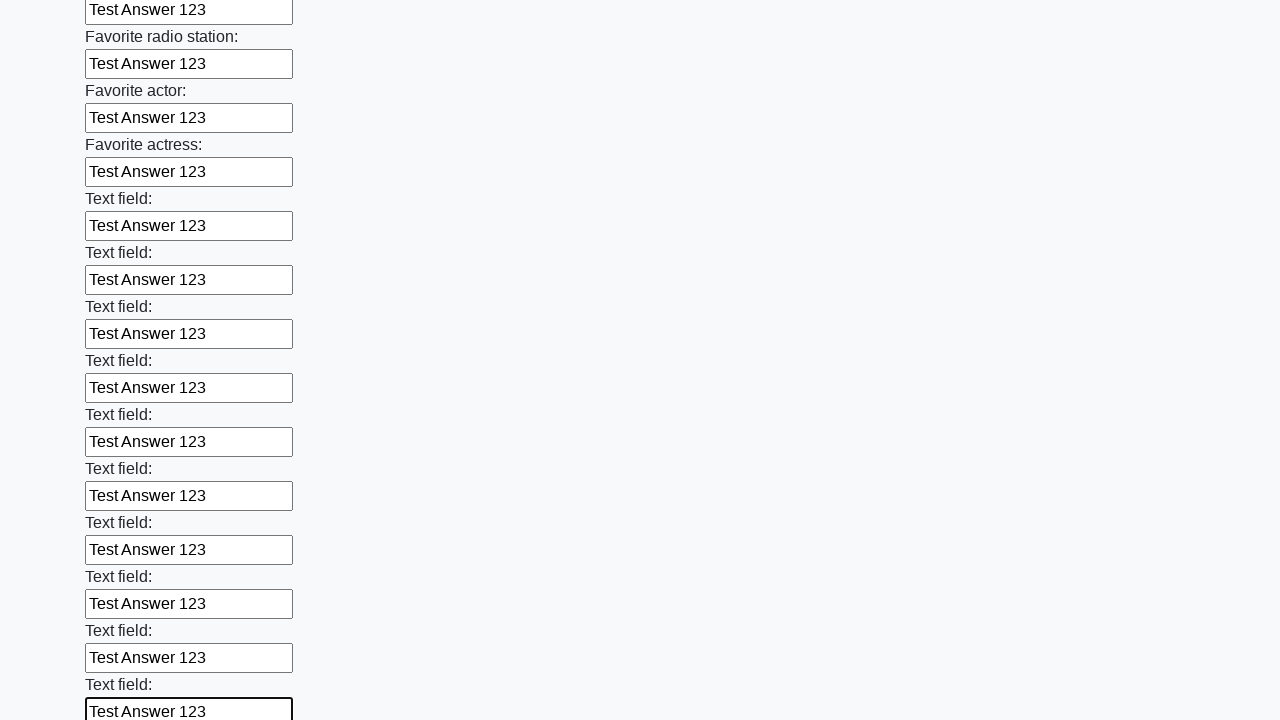

Filled input field with 'Test Answer 123' on input >> nth=36
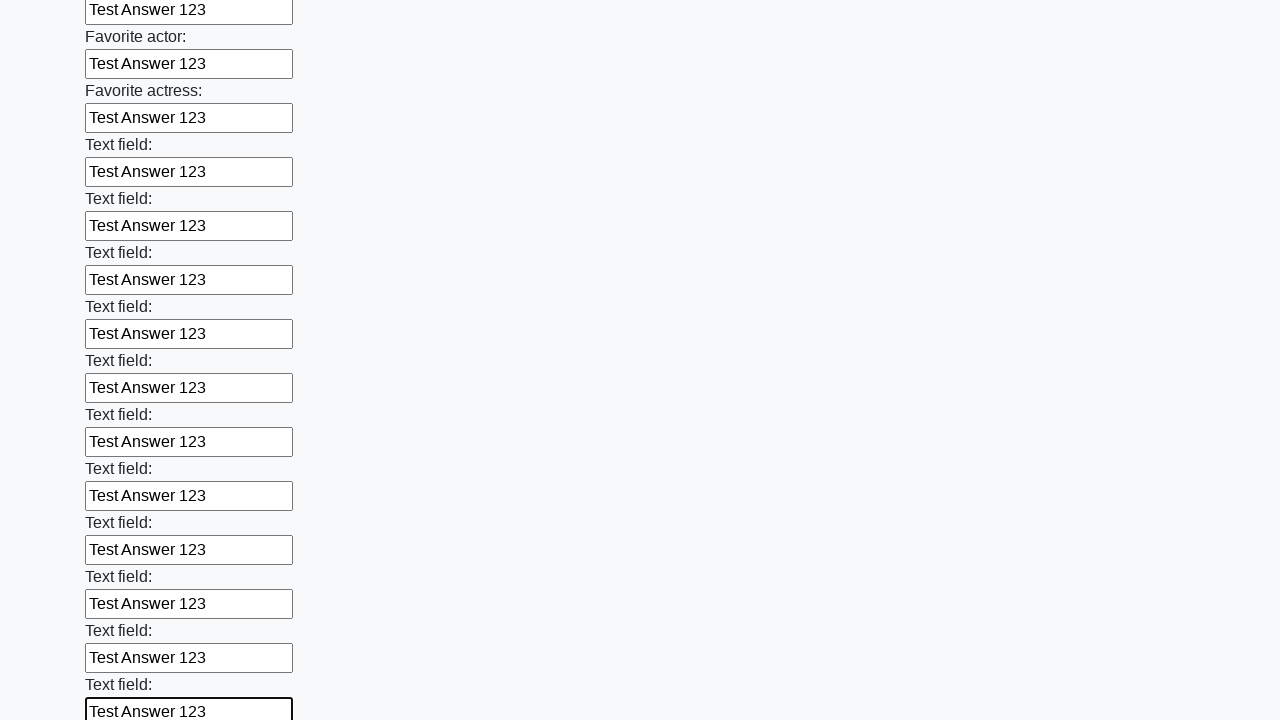

Filled input field with 'Test Answer 123' on input >> nth=37
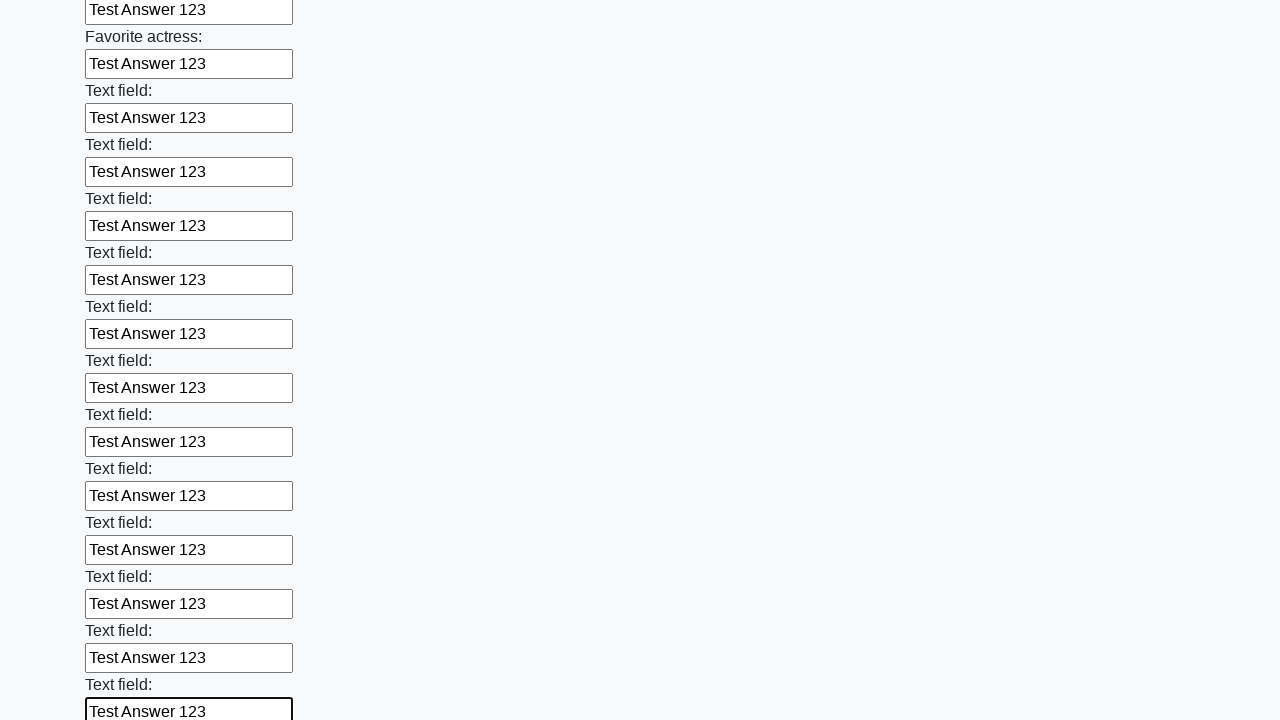

Filled input field with 'Test Answer 123' on input >> nth=38
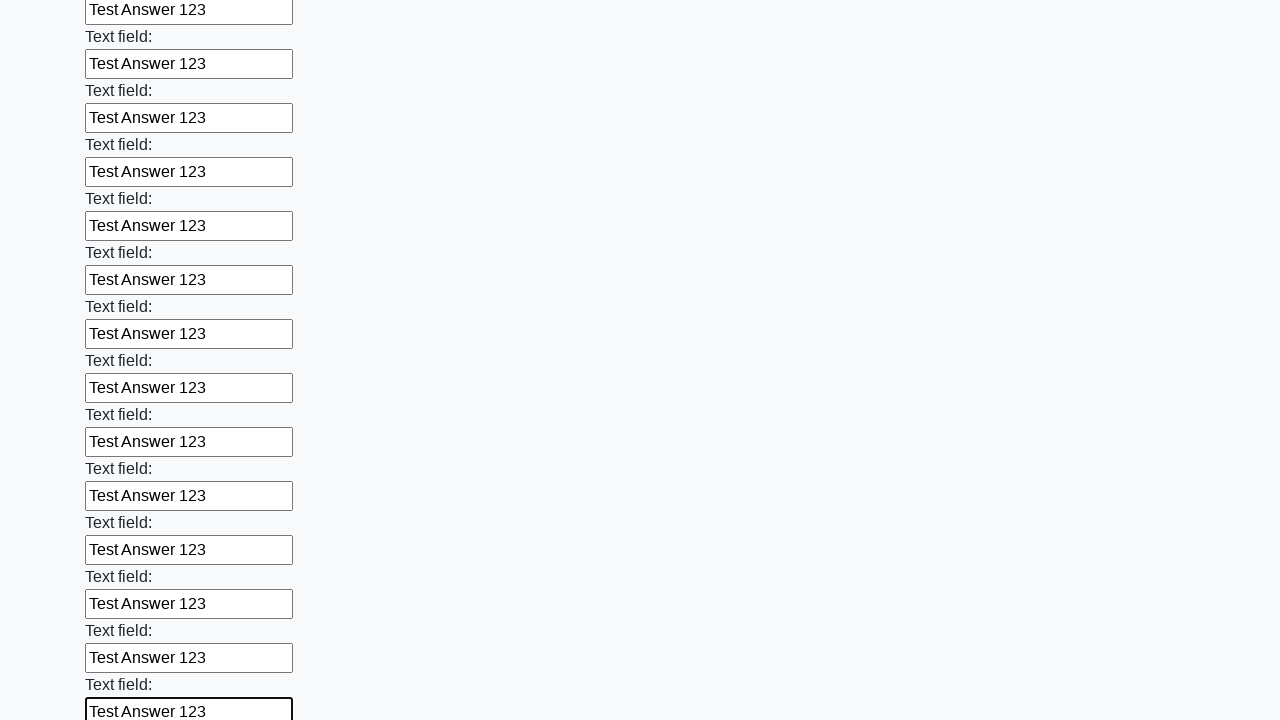

Filled input field with 'Test Answer 123' on input >> nth=39
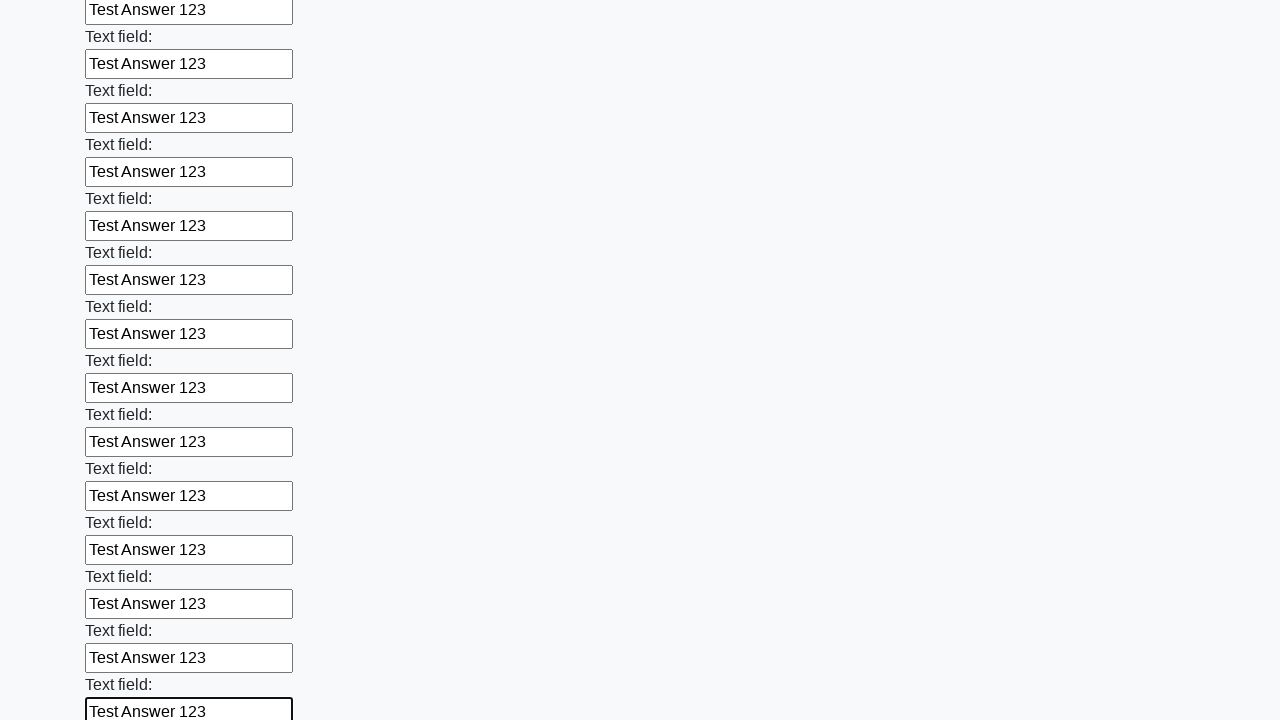

Filled input field with 'Test Answer 123' on input >> nth=40
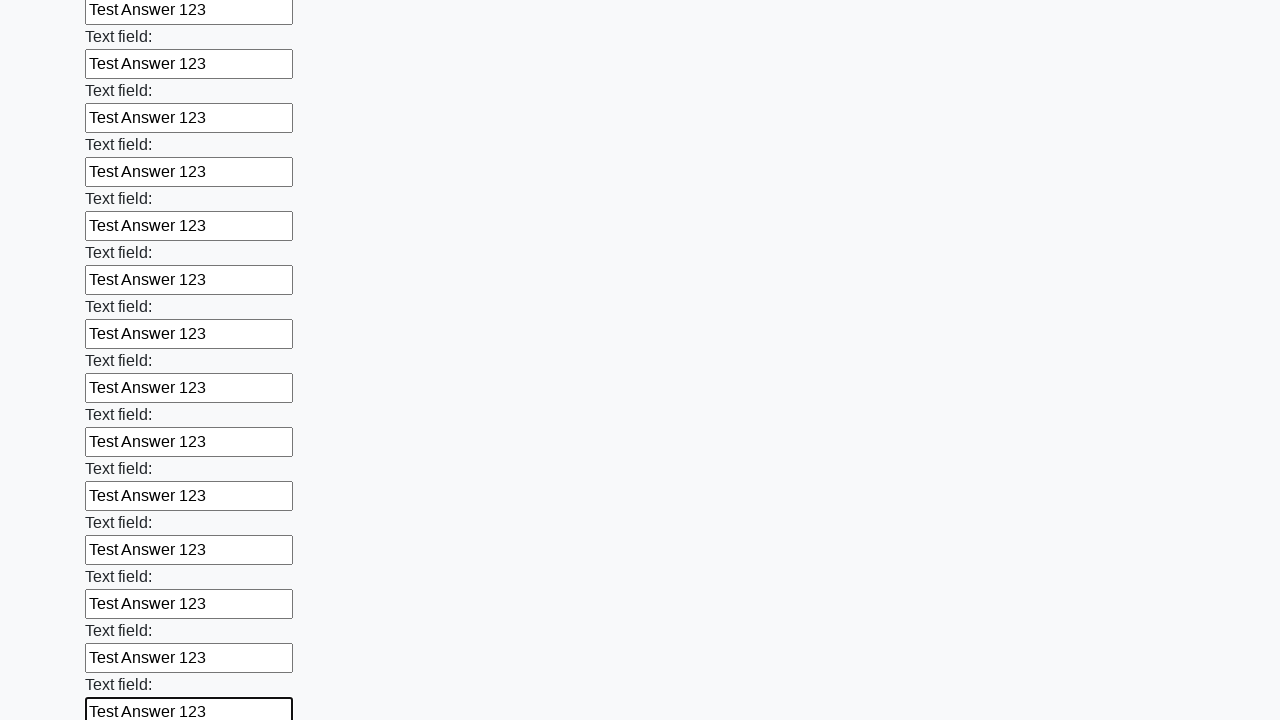

Filled input field with 'Test Answer 123' on input >> nth=41
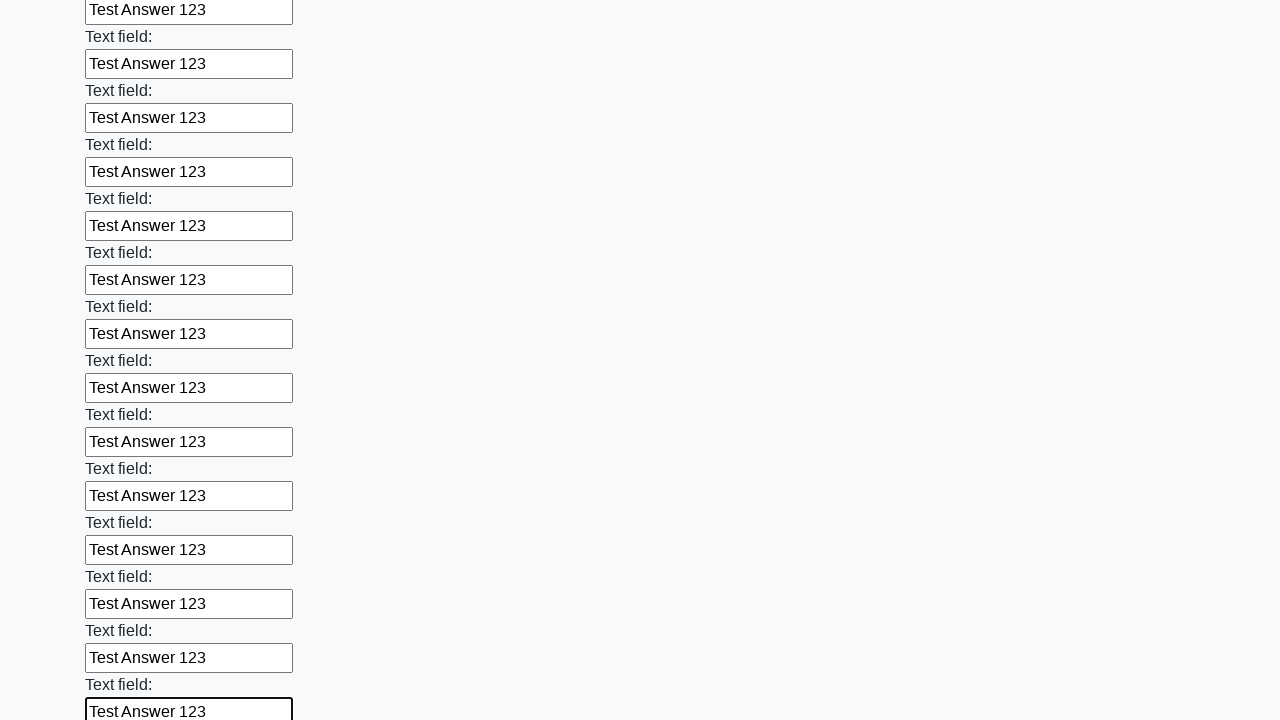

Filled input field with 'Test Answer 123' on input >> nth=42
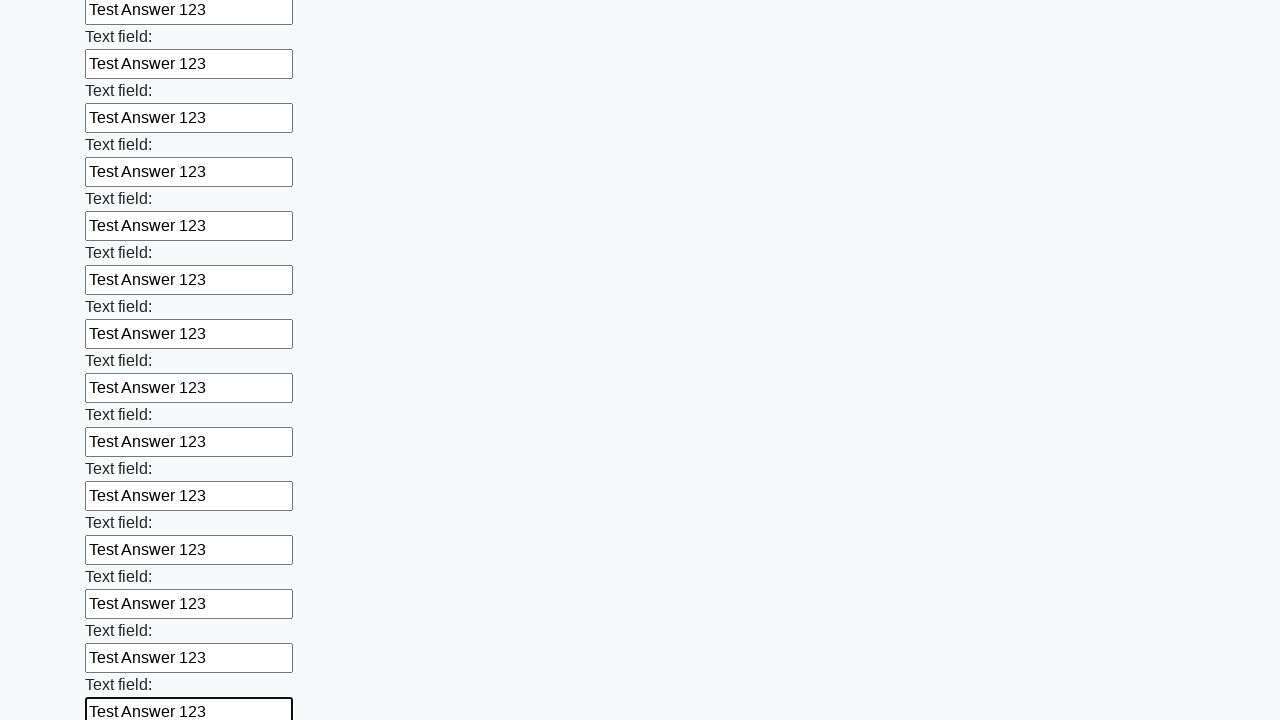

Filled input field with 'Test Answer 123' on input >> nth=43
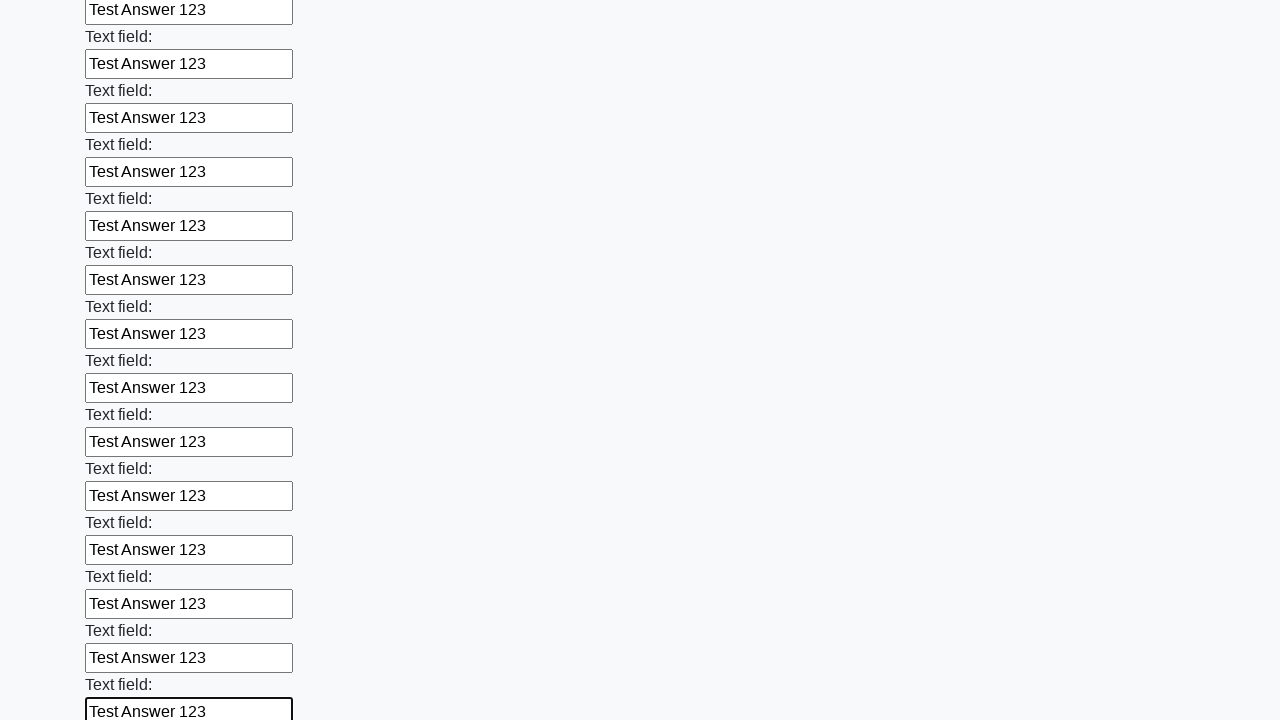

Filled input field with 'Test Answer 123' on input >> nth=44
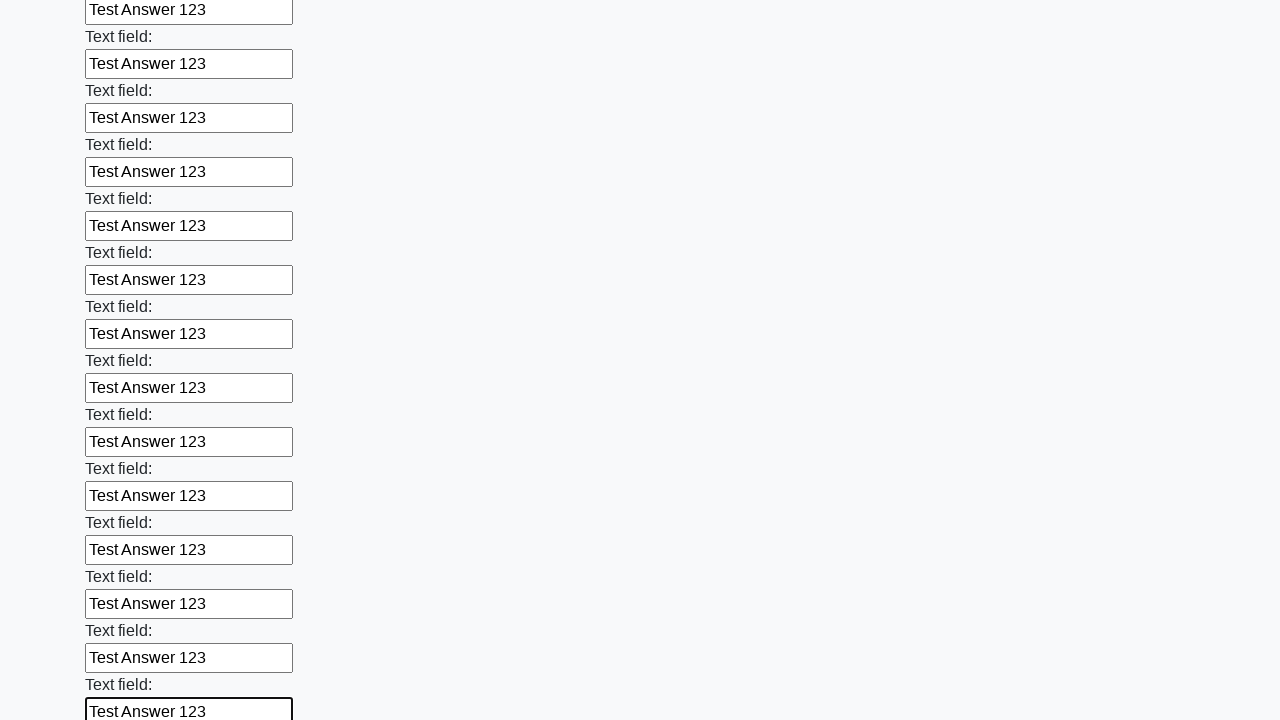

Filled input field with 'Test Answer 123' on input >> nth=45
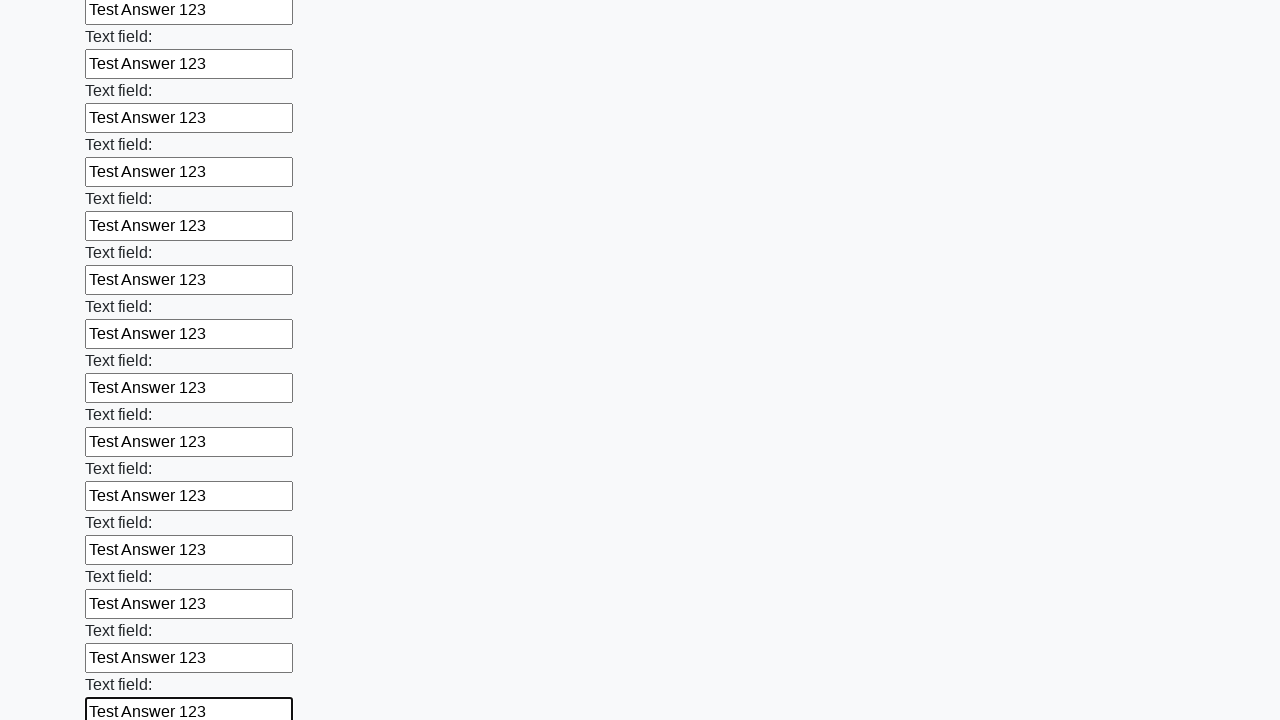

Filled input field with 'Test Answer 123' on input >> nth=46
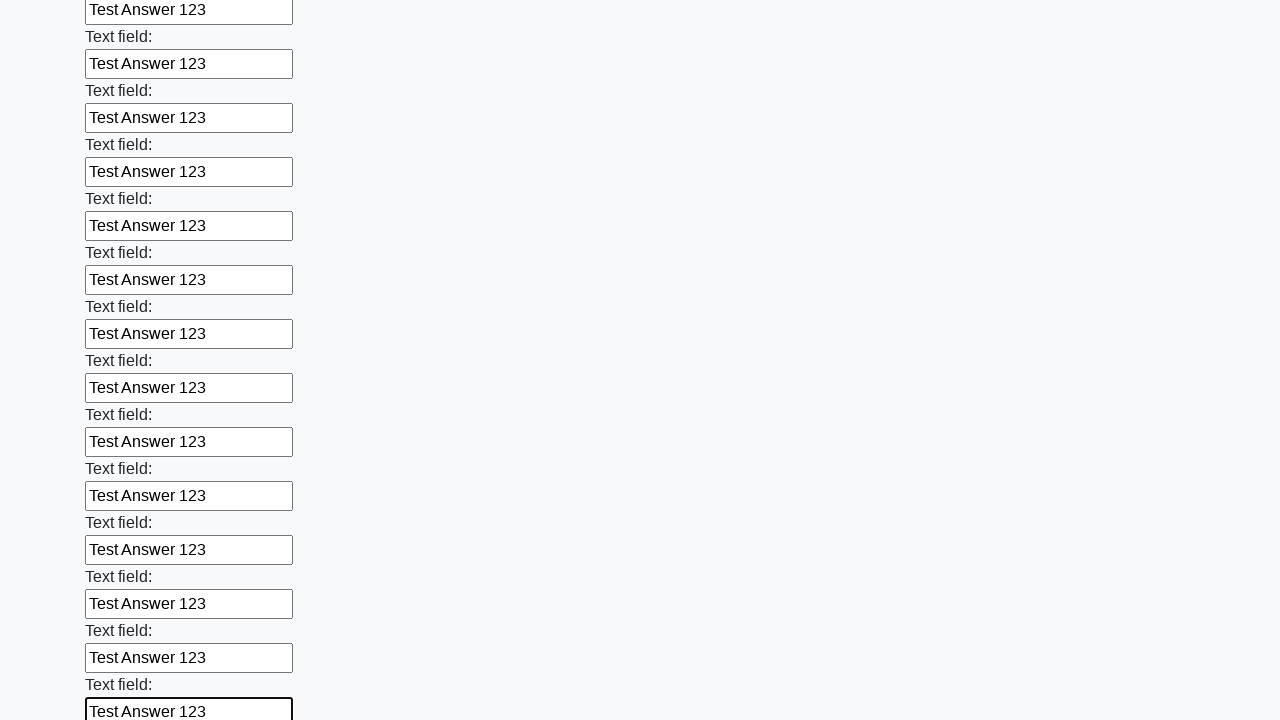

Filled input field with 'Test Answer 123' on input >> nth=47
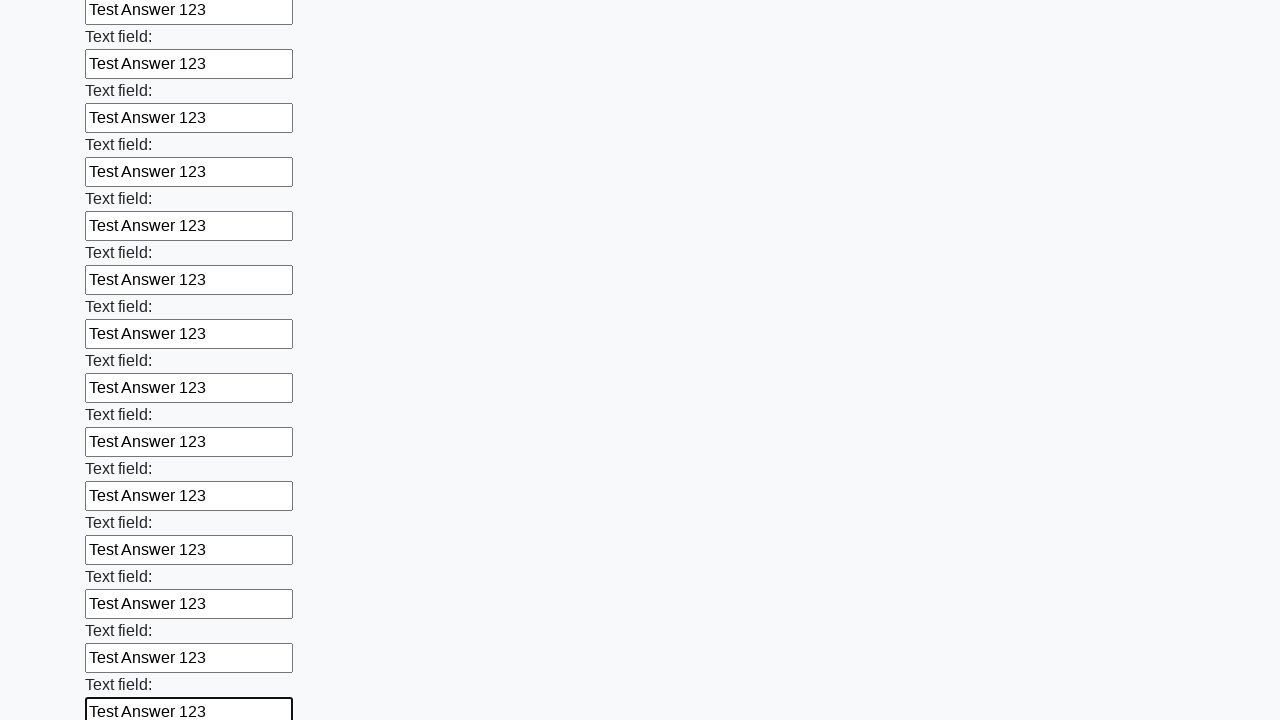

Filled input field with 'Test Answer 123' on input >> nth=48
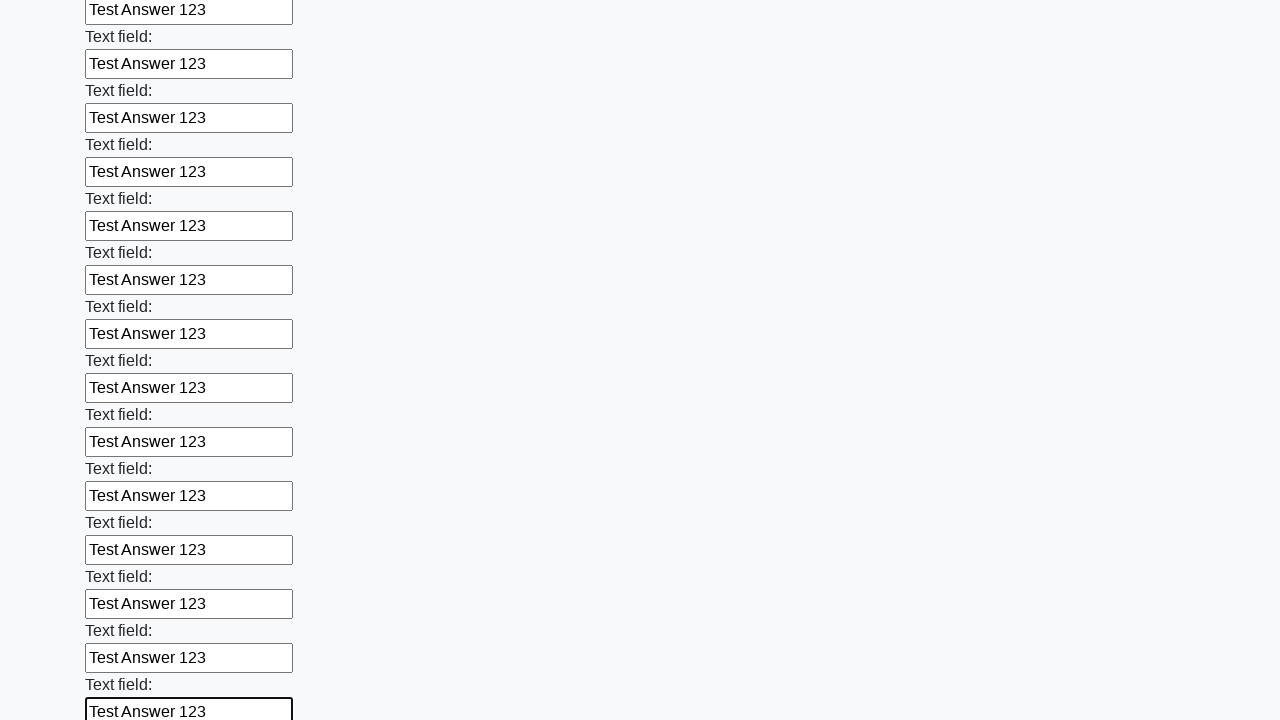

Filled input field with 'Test Answer 123' on input >> nth=49
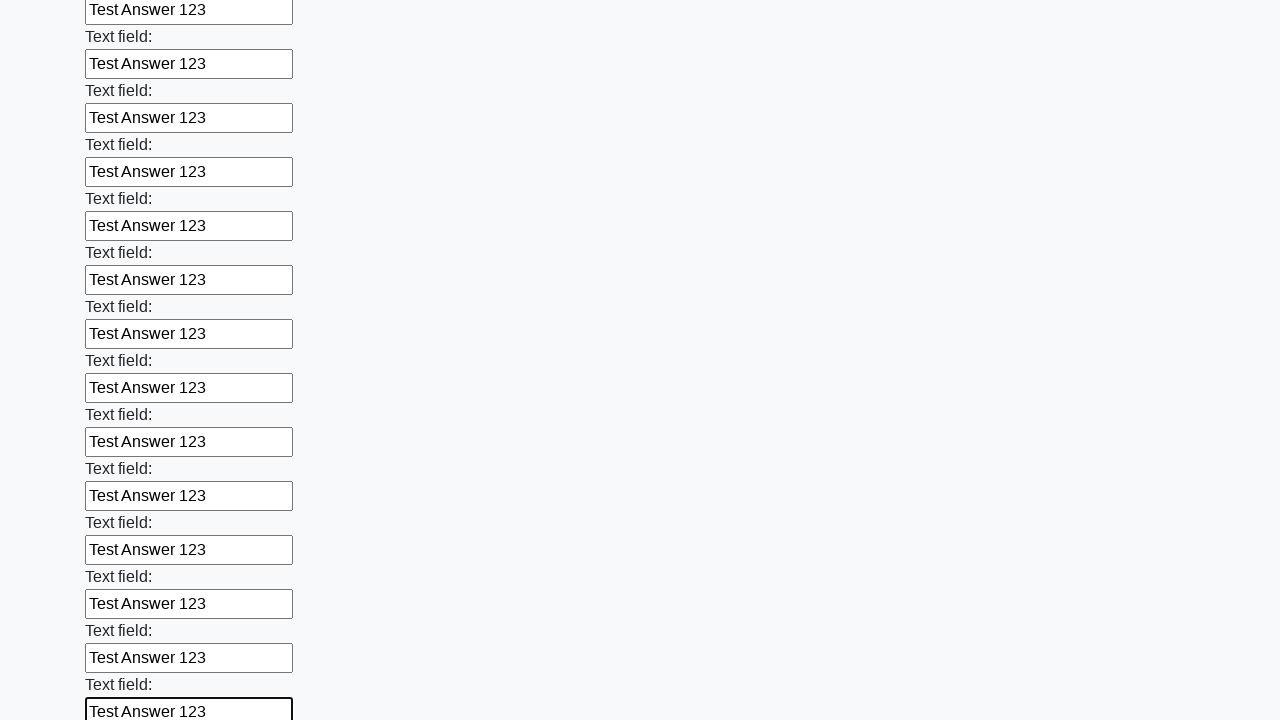

Filled input field with 'Test Answer 123' on input >> nth=50
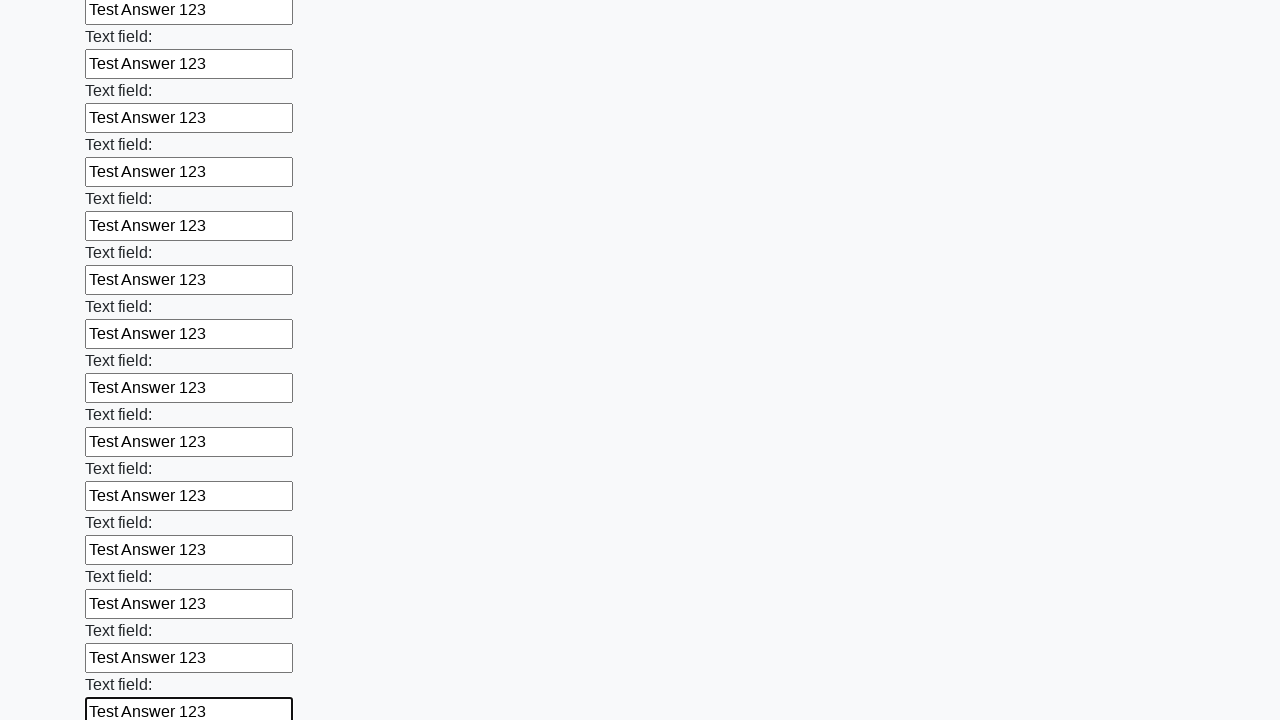

Filled input field with 'Test Answer 123' on input >> nth=51
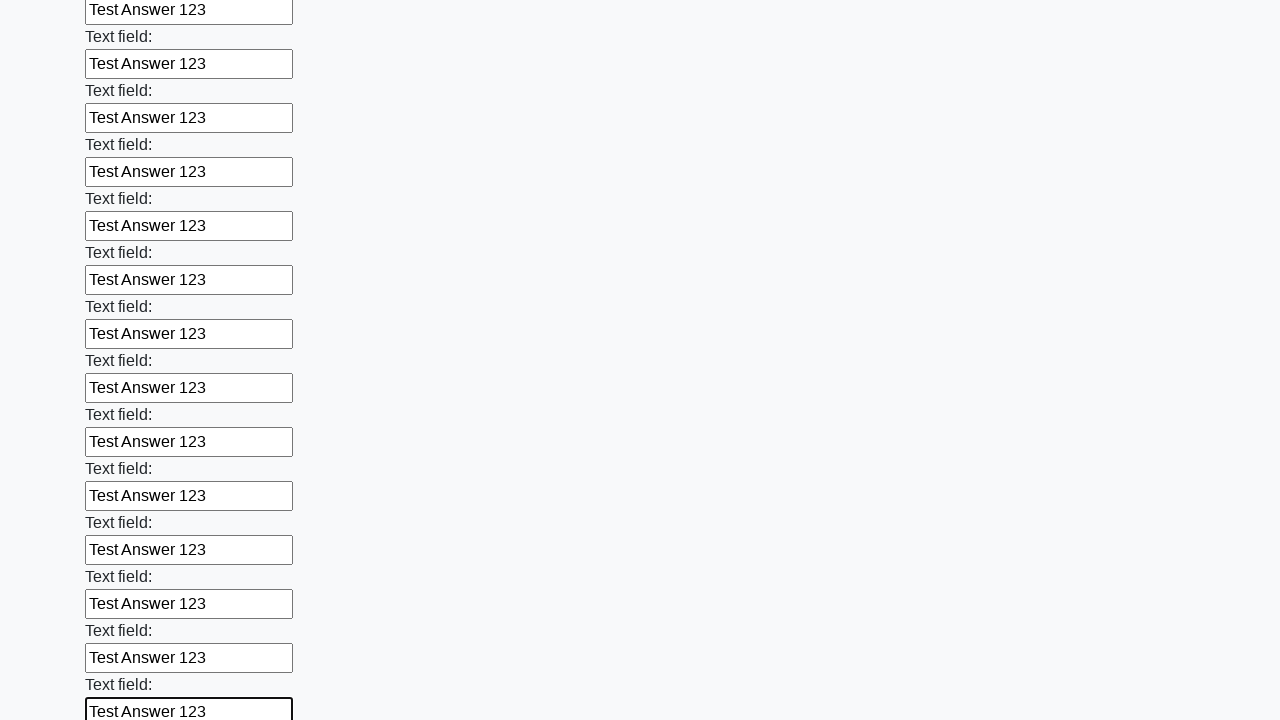

Filled input field with 'Test Answer 123' on input >> nth=52
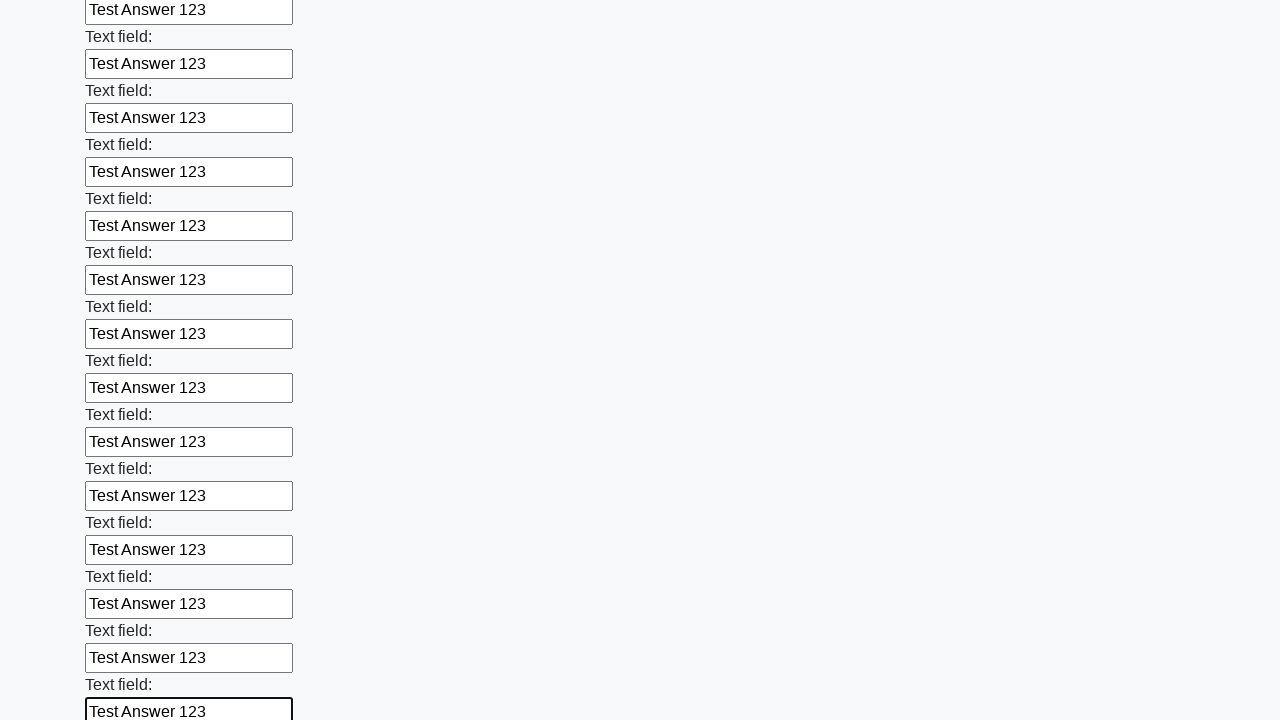

Filled input field with 'Test Answer 123' on input >> nth=53
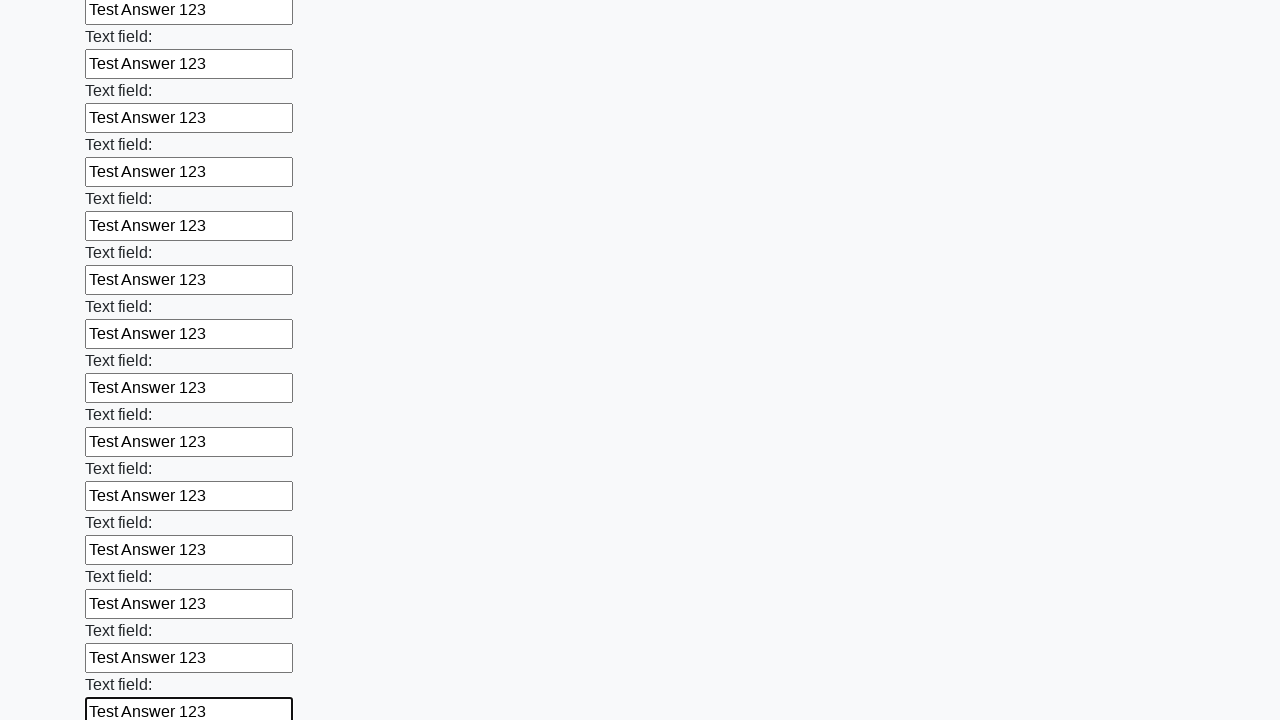

Filled input field with 'Test Answer 123' on input >> nth=54
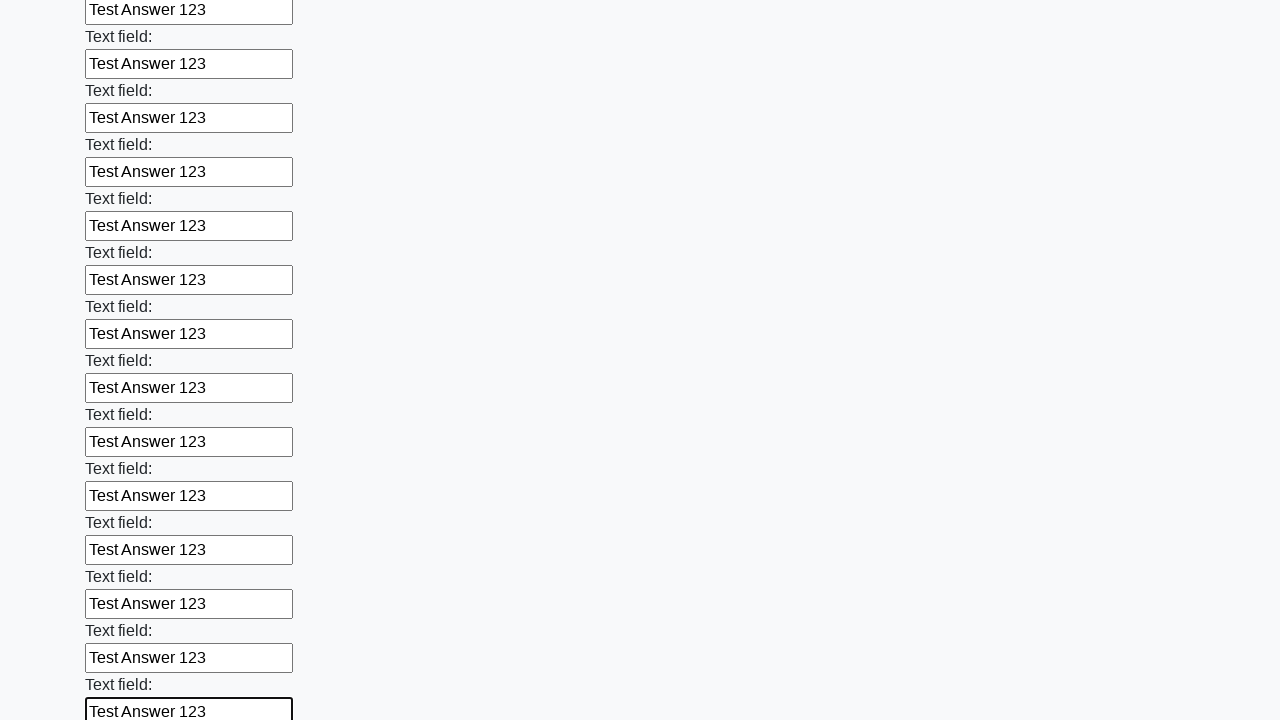

Filled input field with 'Test Answer 123' on input >> nth=55
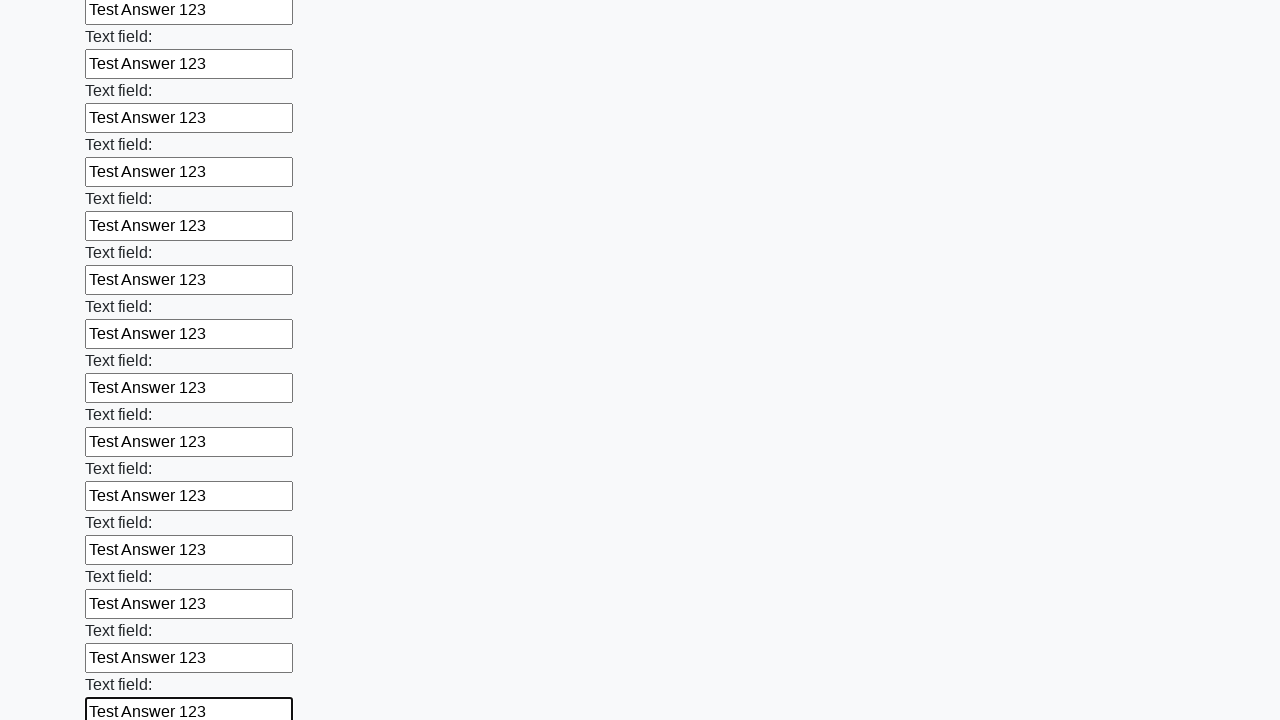

Filled input field with 'Test Answer 123' on input >> nth=56
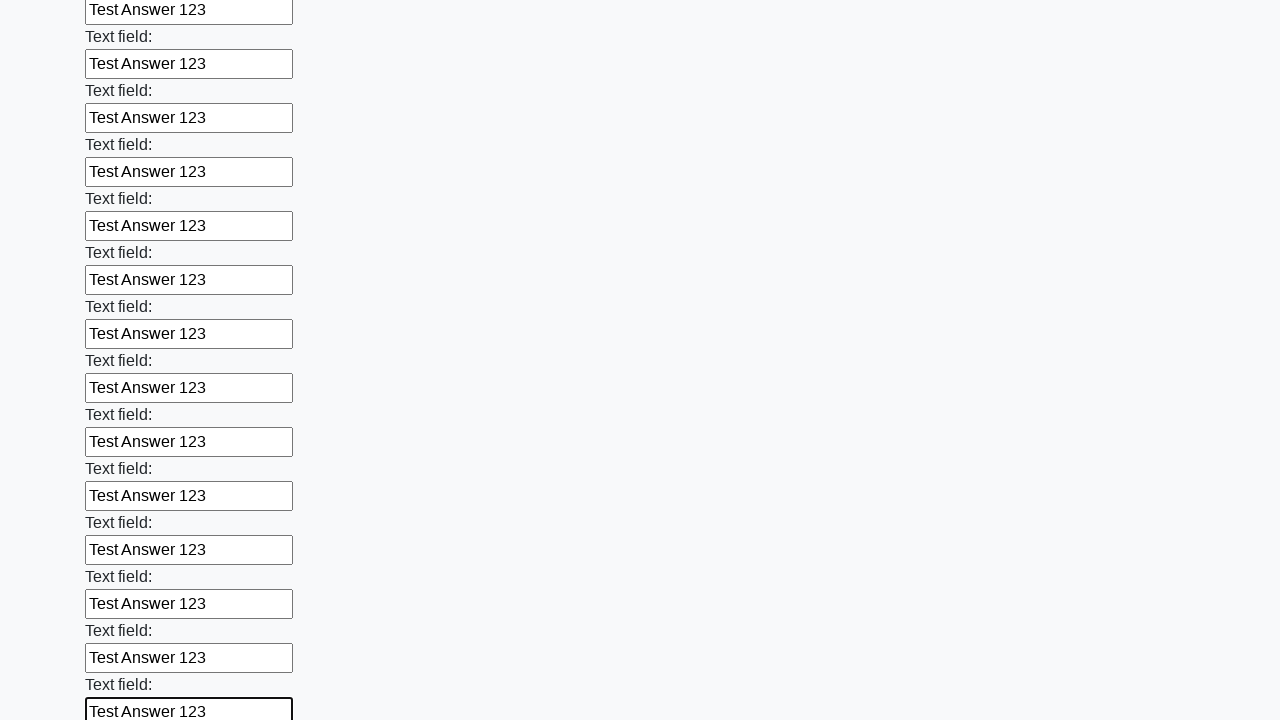

Filled input field with 'Test Answer 123' on input >> nth=57
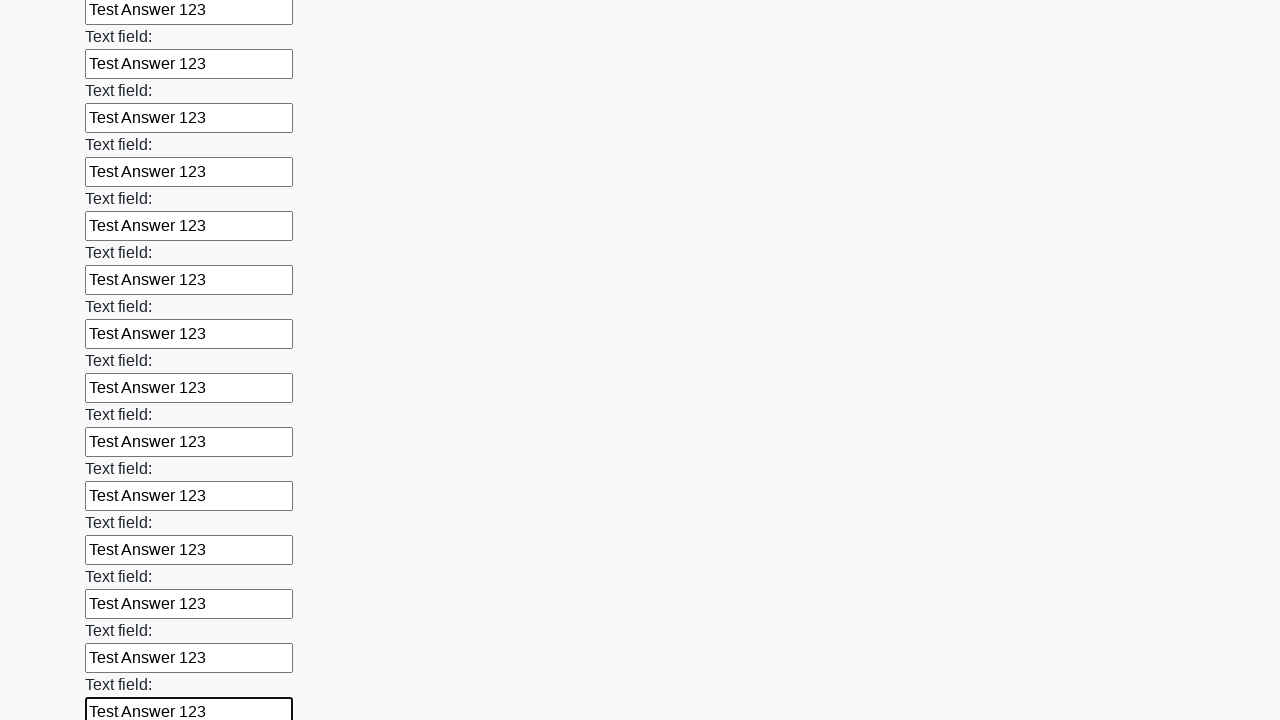

Filled input field with 'Test Answer 123' on input >> nth=58
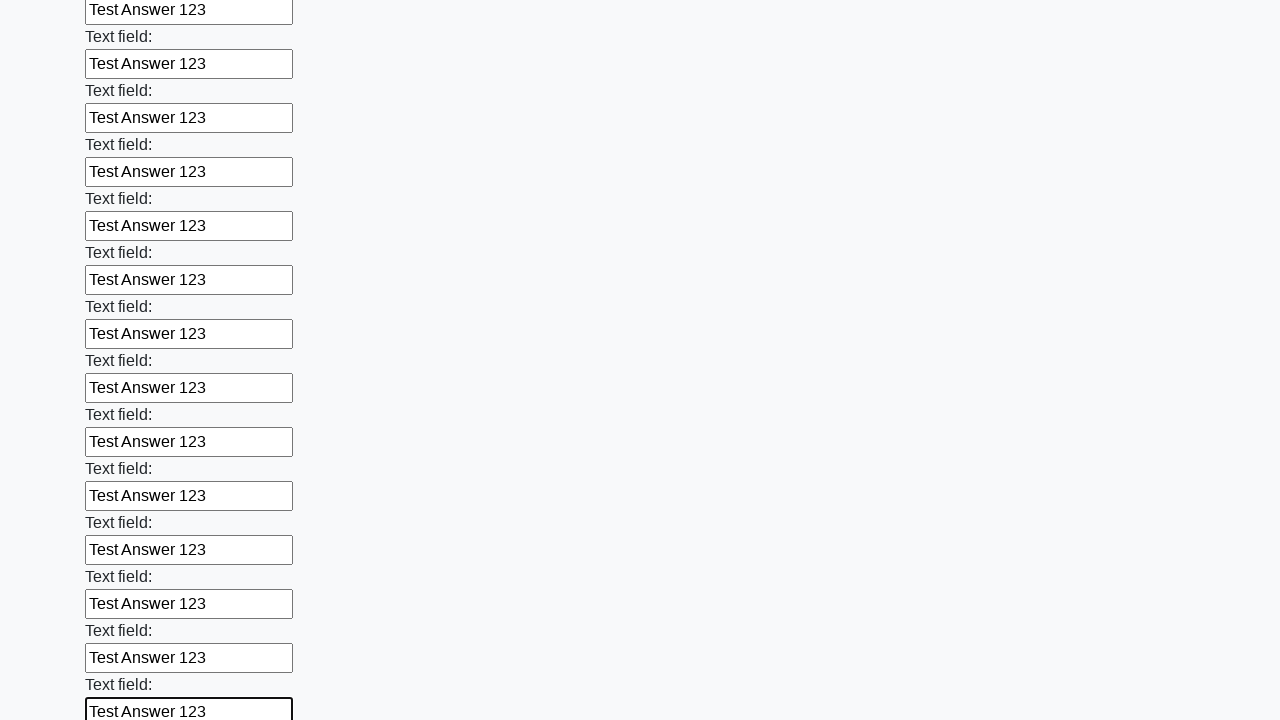

Filled input field with 'Test Answer 123' on input >> nth=59
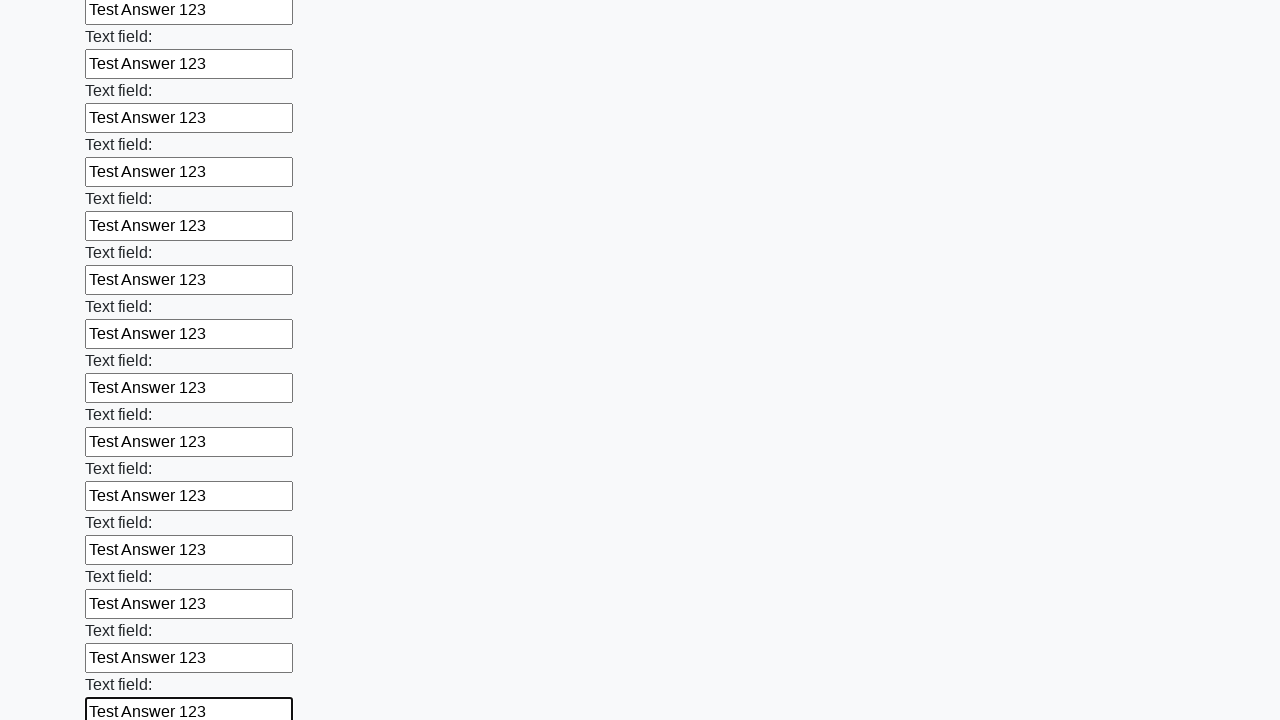

Filled input field with 'Test Answer 123' on input >> nth=60
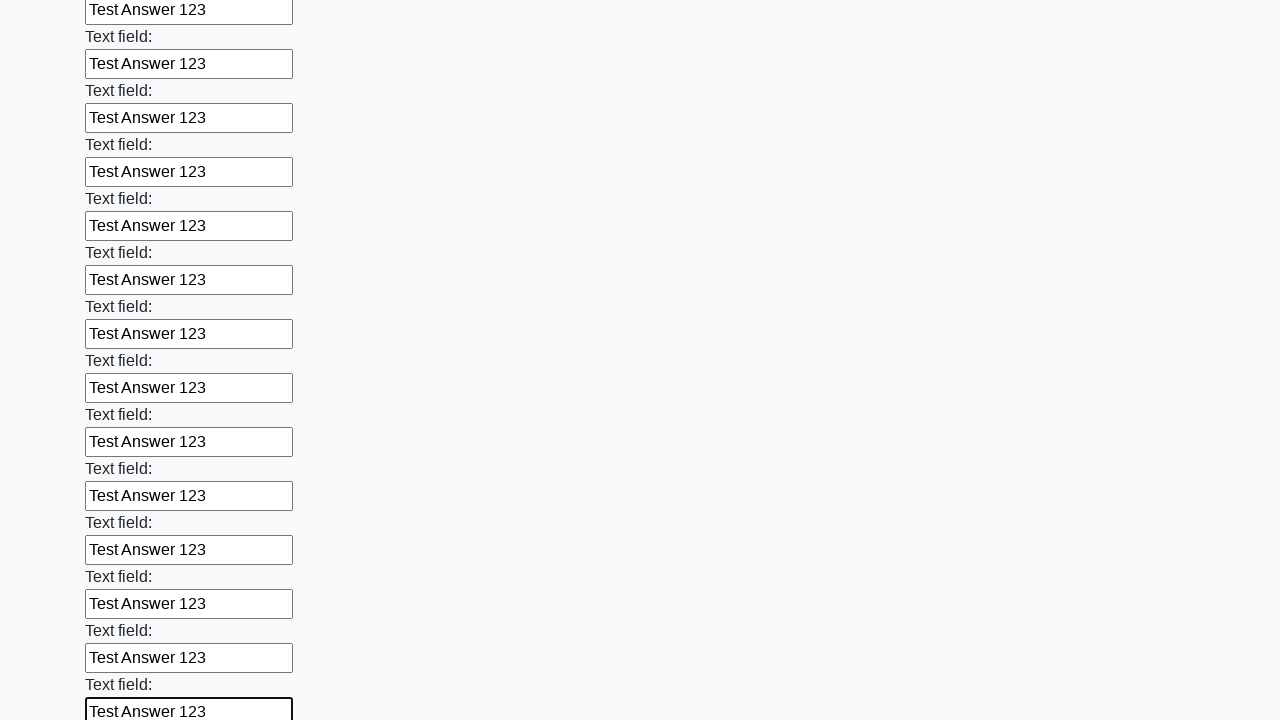

Filled input field with 'Test Answer 123' on input >> nth=61
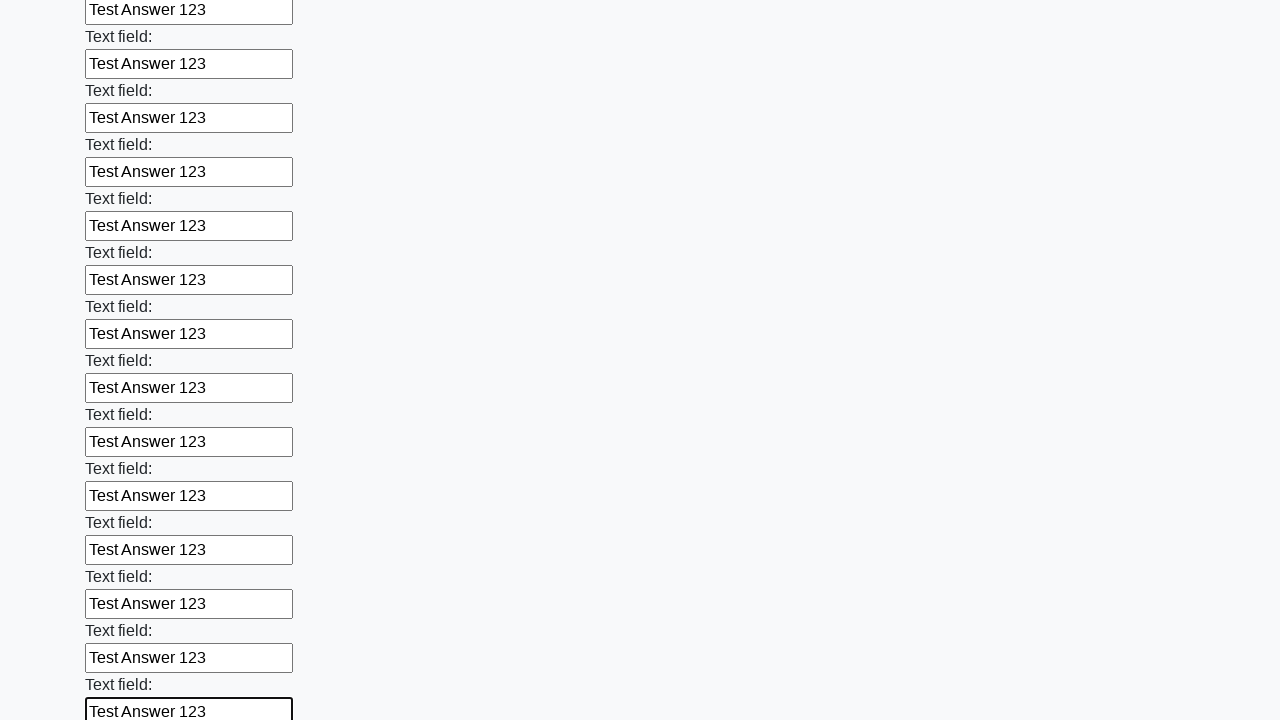

Filled input field with 'Test Answer 123' on input >> nth=62
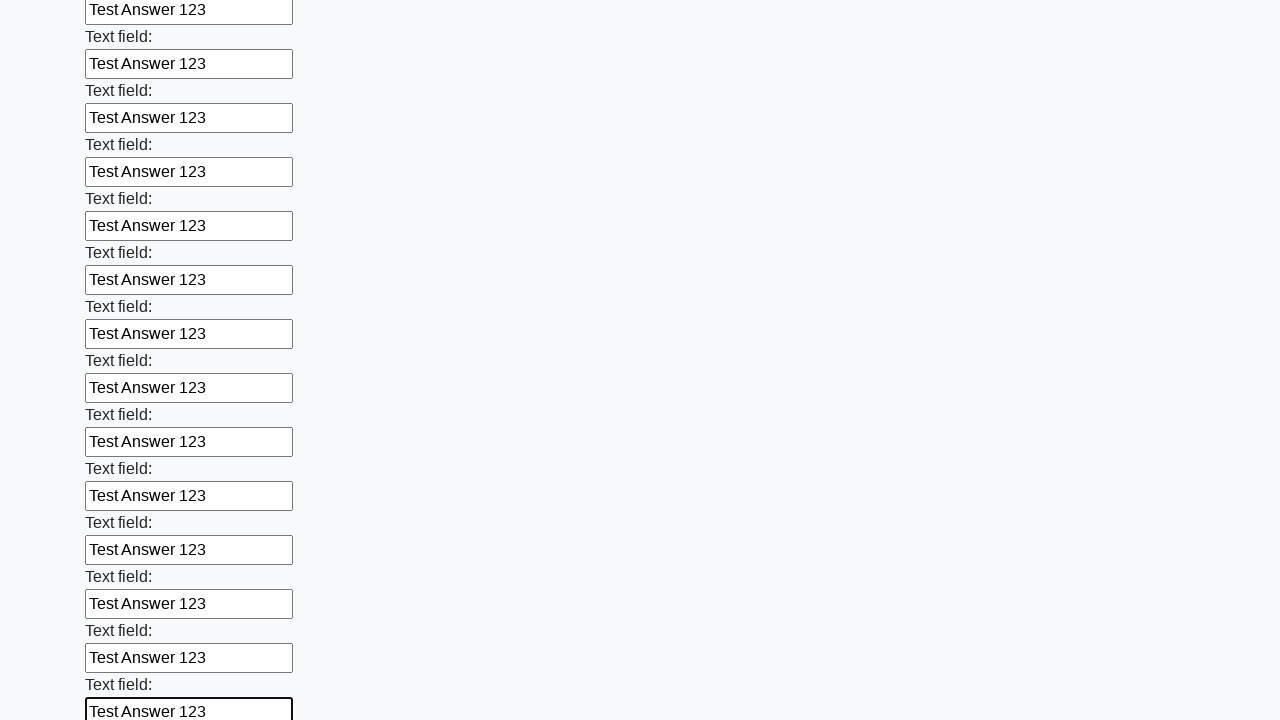

Filled input field with 'Test Answer 123' on input >> nth=63
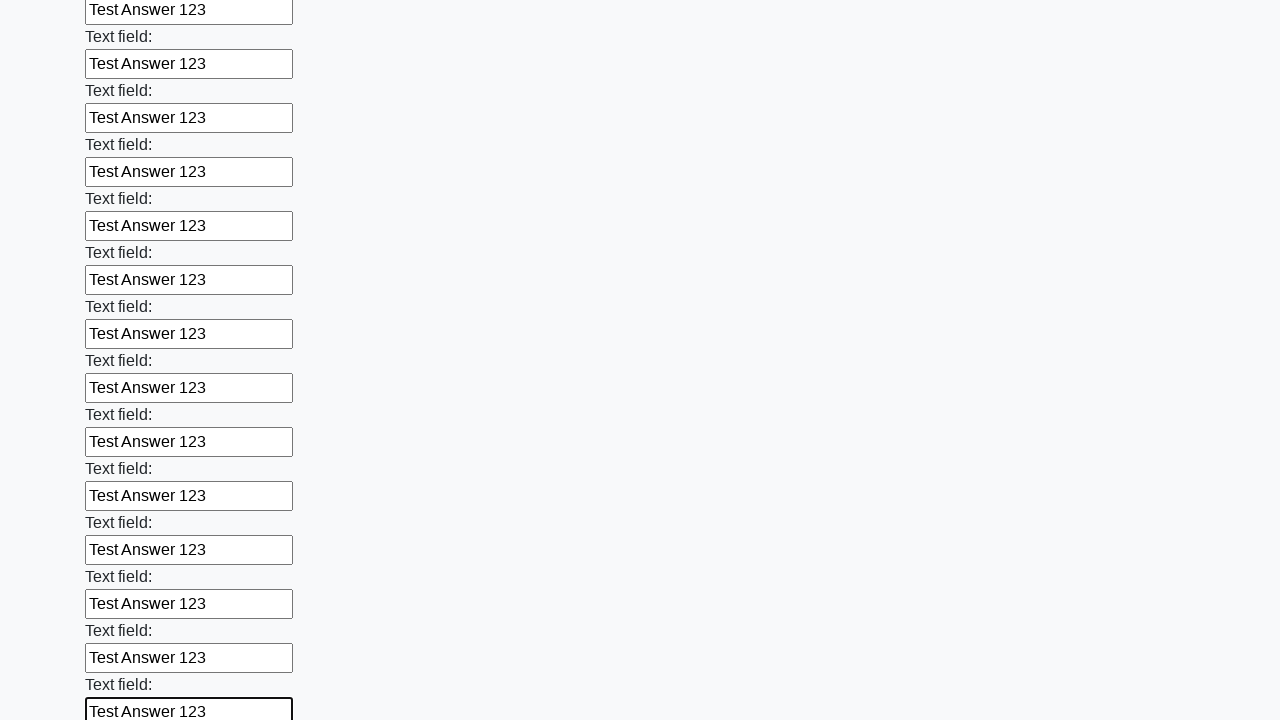

Filled input field with 'Test Answer 123' on input >> nth=64
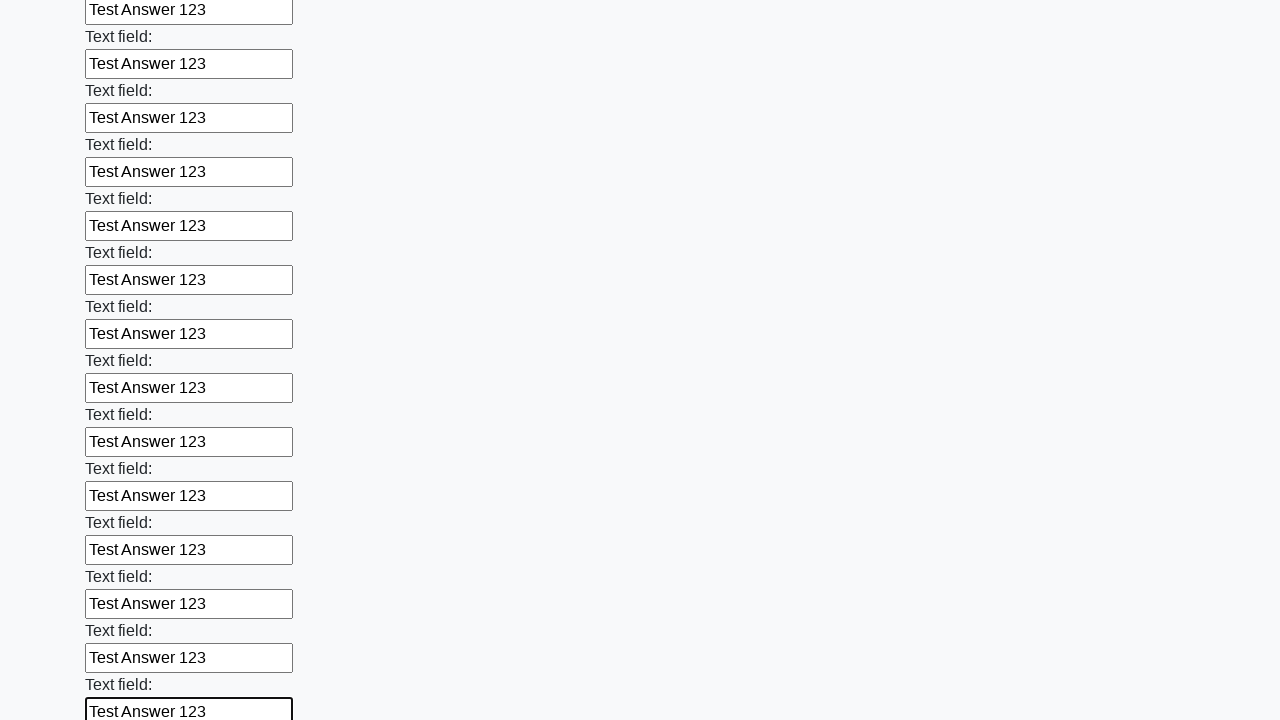

Filled input field with 'Test Answer 123' on input >> nth=65
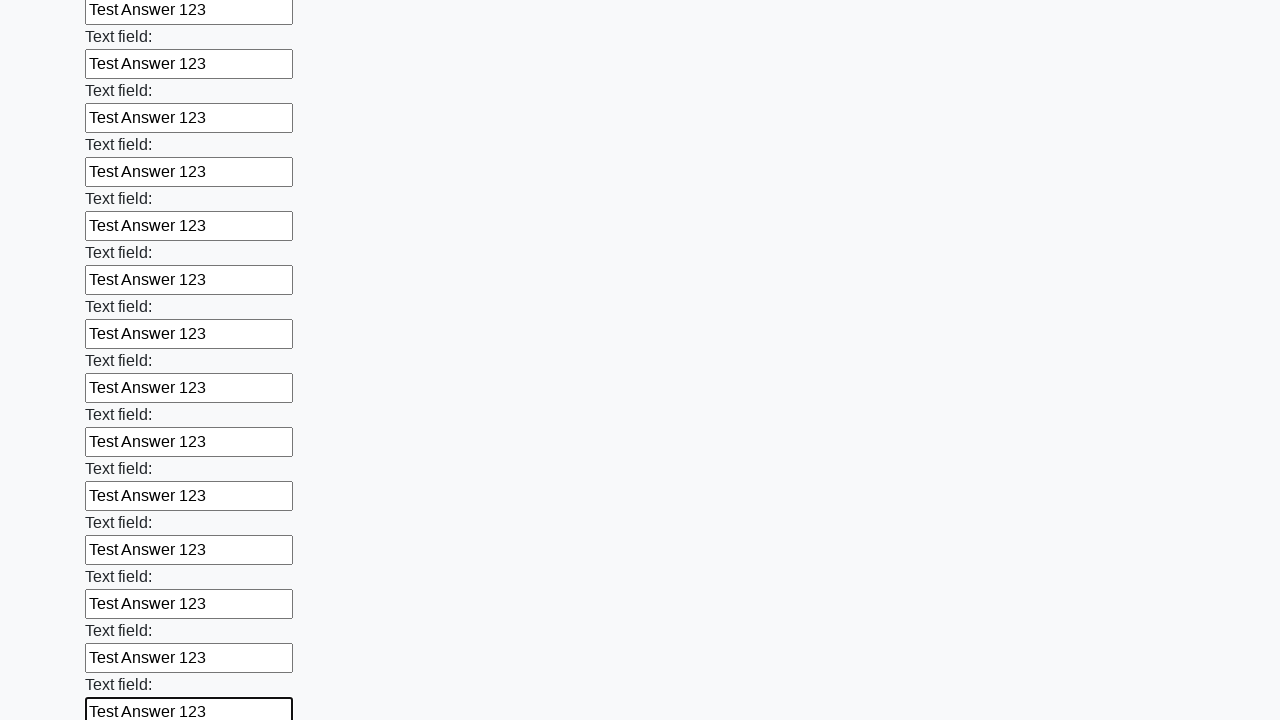

Filled input field with 'Test Answer 123' on input >> nth=66
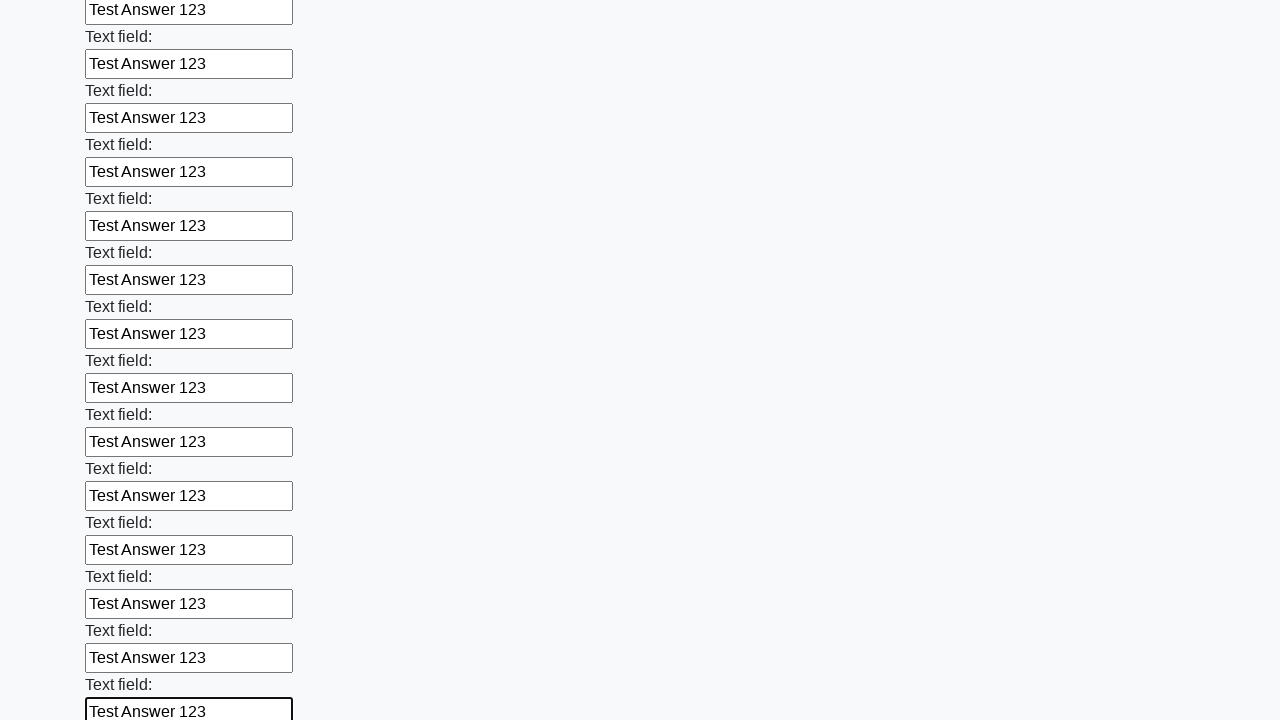

Filled input field with 'Test Answer 123' on input >> nth=67
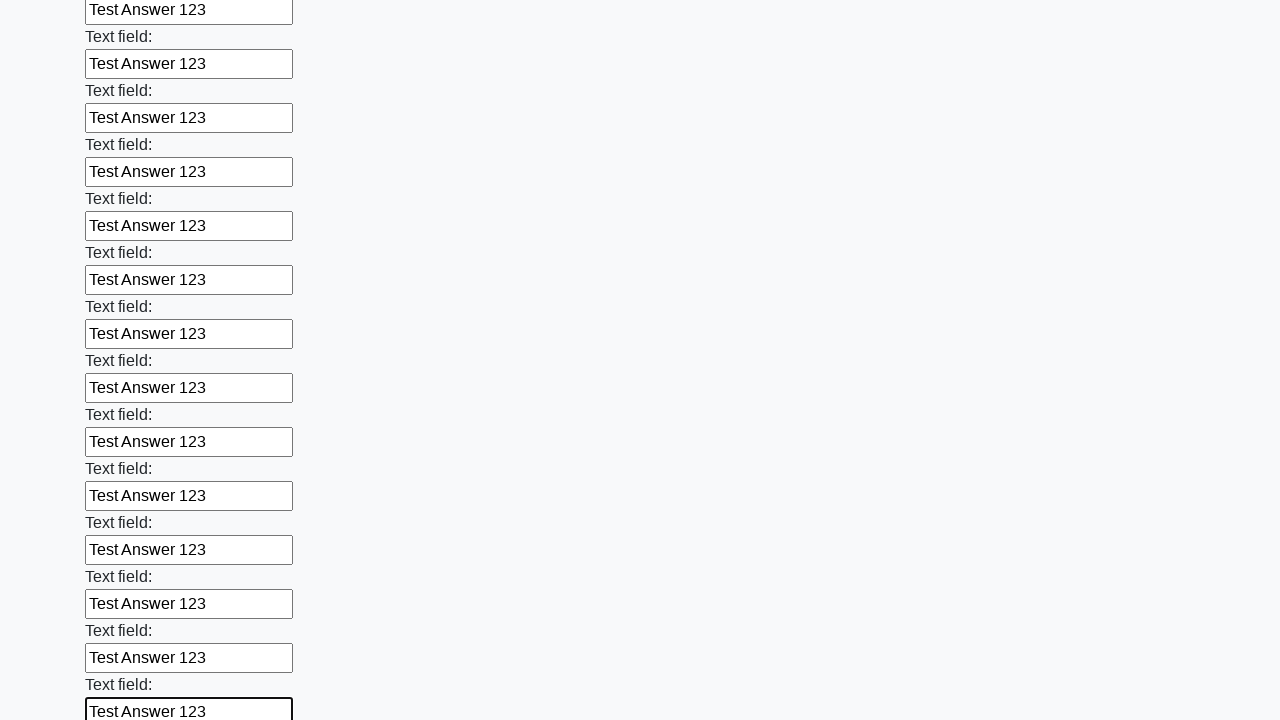

Filled input field with 'Test Answer 123' on input >> nth=68
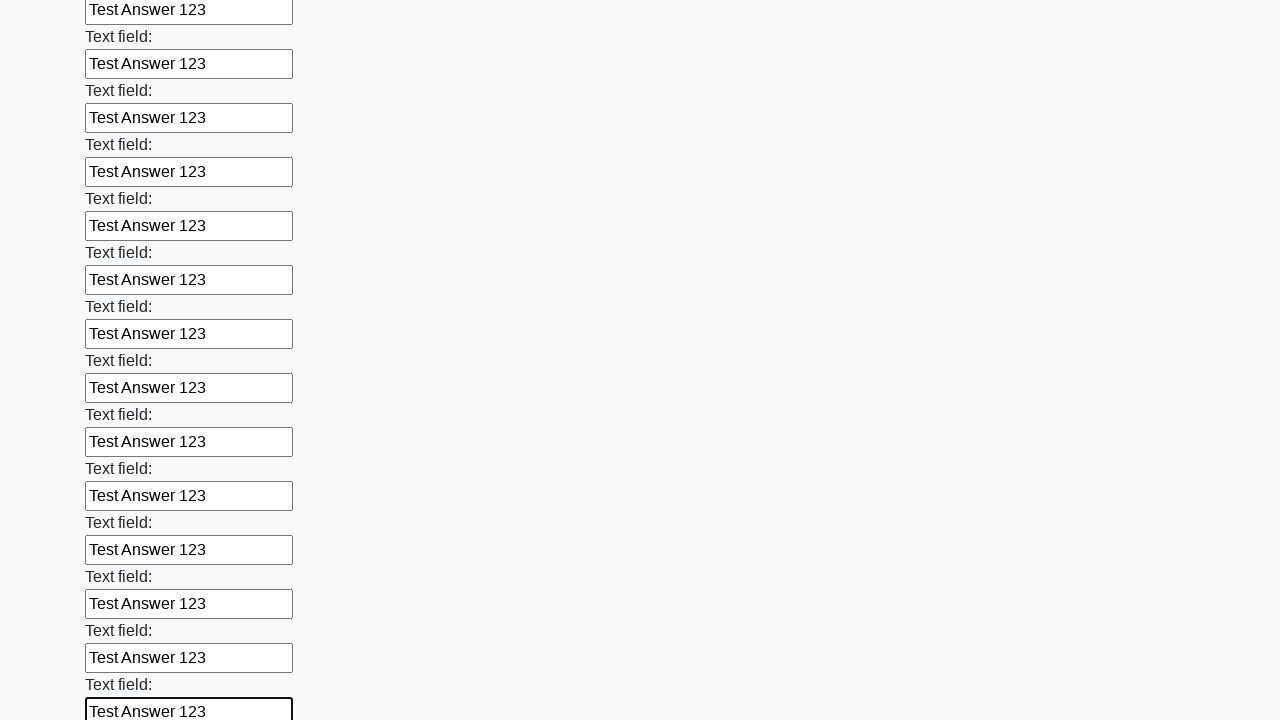

Filled input field with 'Test Answer 123' on input >> nth=69
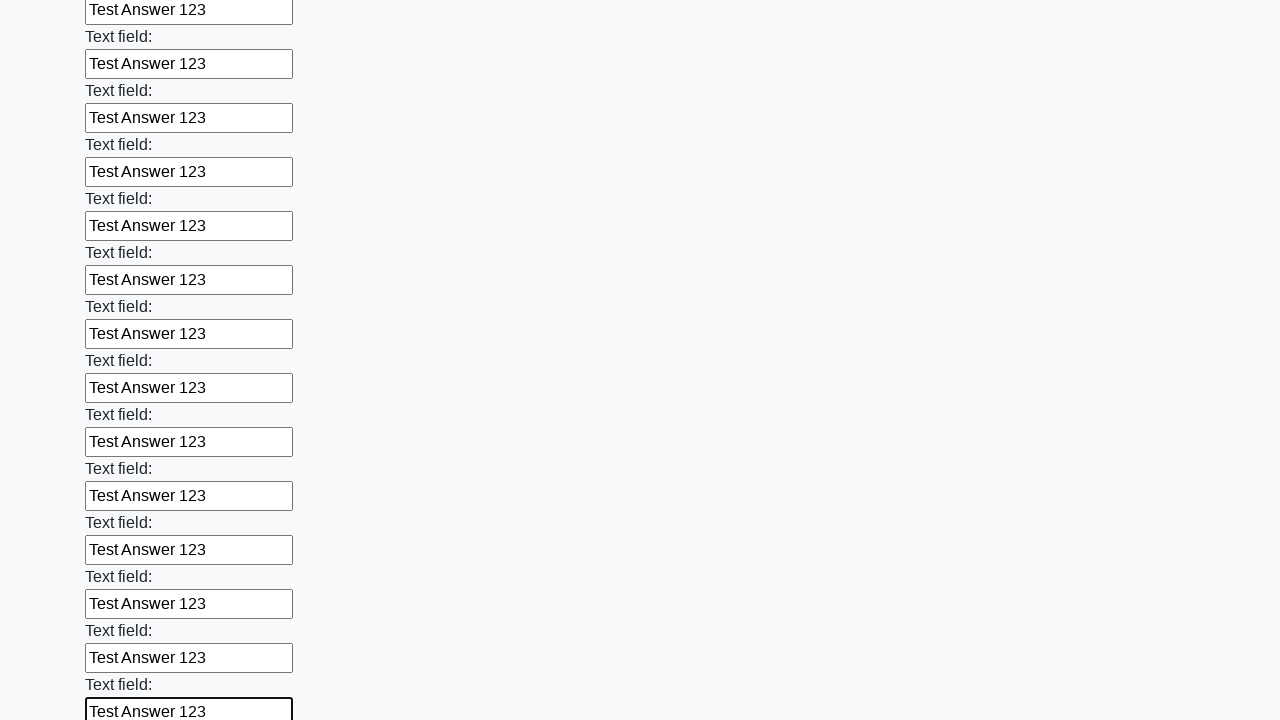

Filled input field with 'Test Answer 123' on input >> nth=70
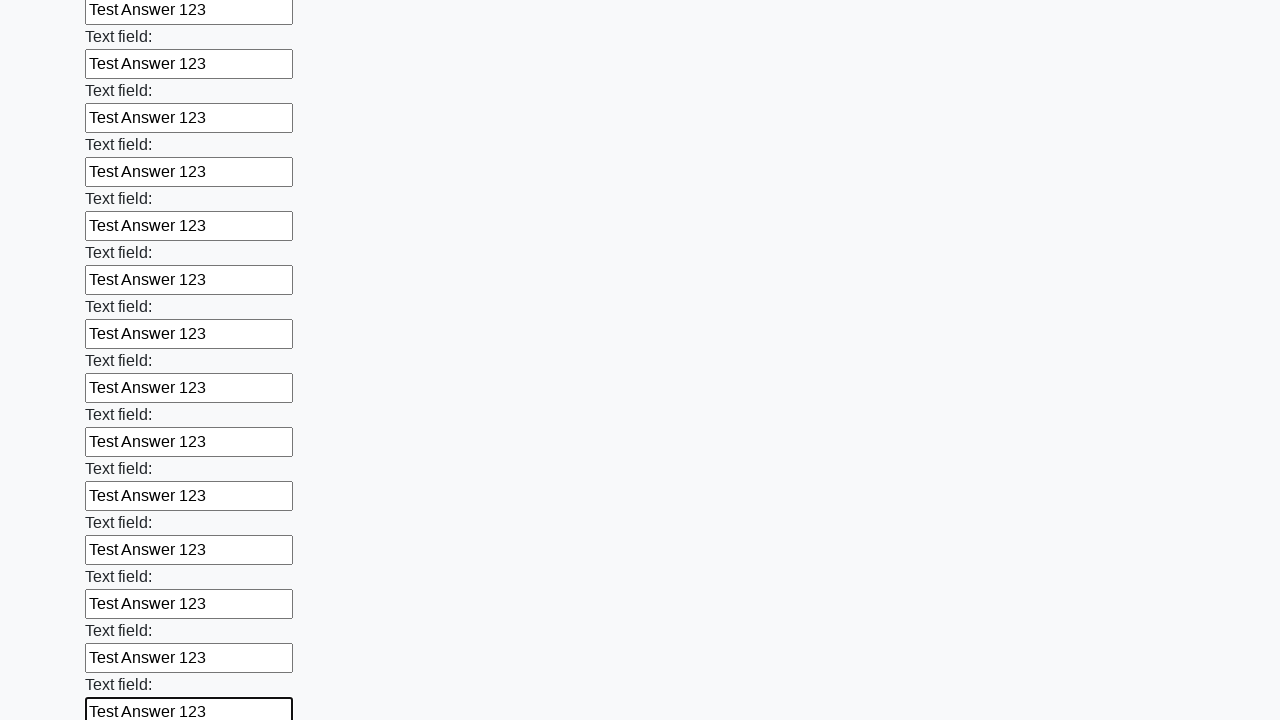

Filled input field with 'Test Answer 123' on input >> nth=71
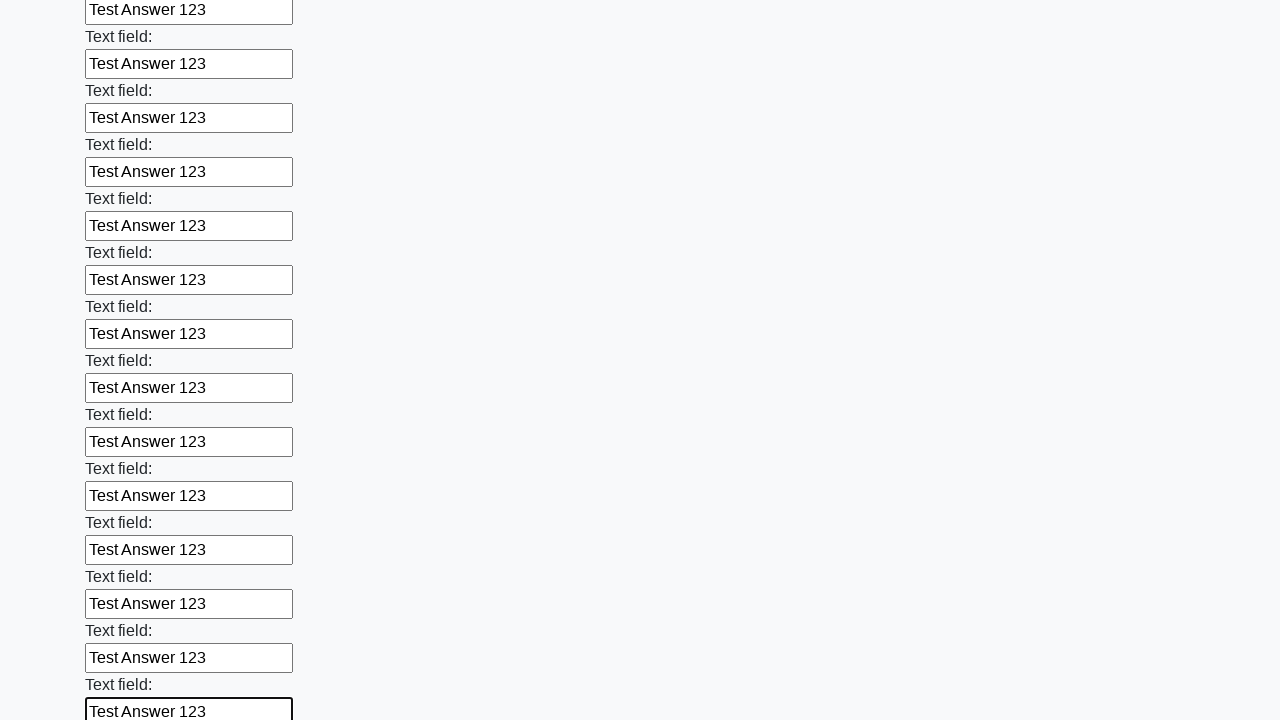

Filled input field with 'Test Answer 123' on input >> nth=72
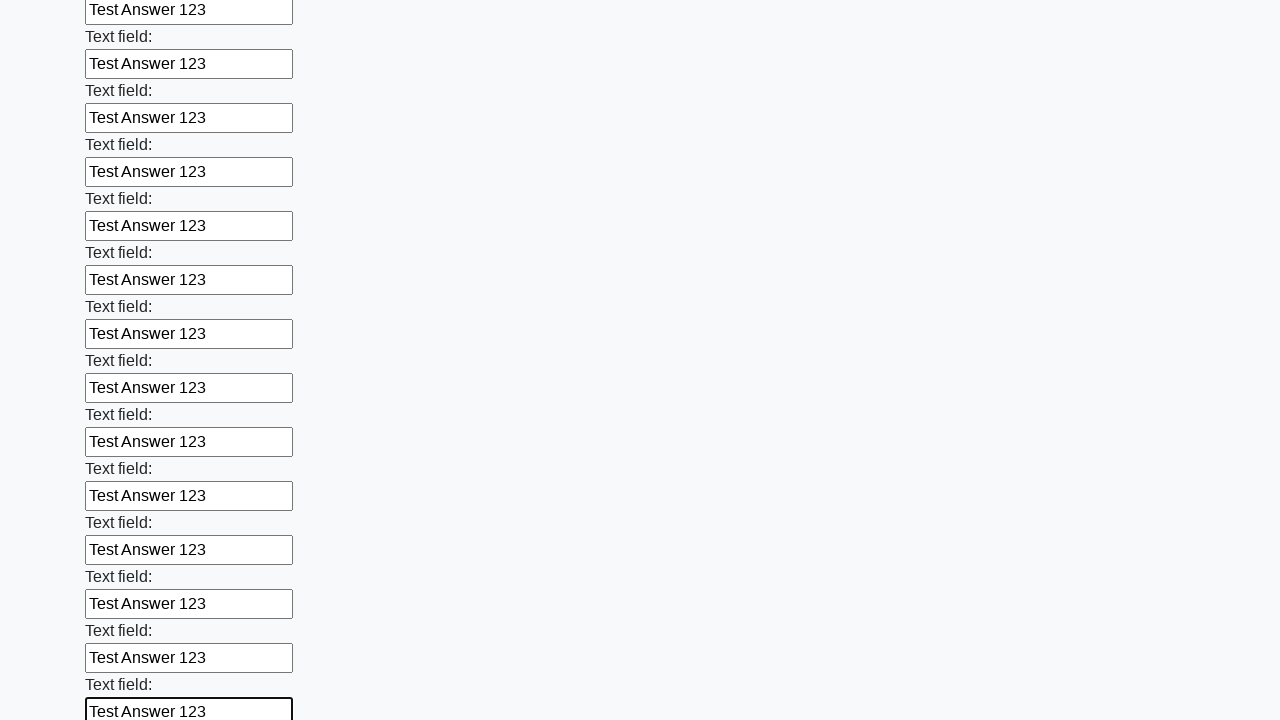

Filled input field with 'Test Answer 123' on input >> nth=73
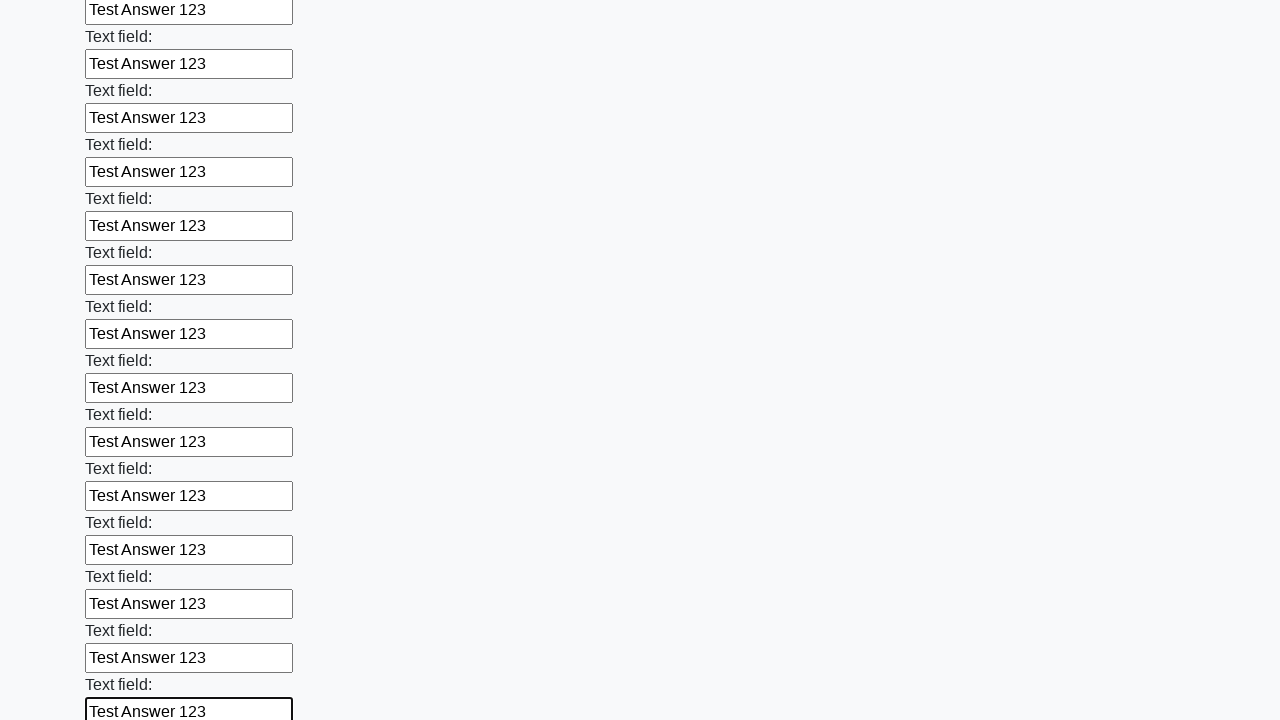

Filled input field with 'Test Answer 123' on input >> nth=74
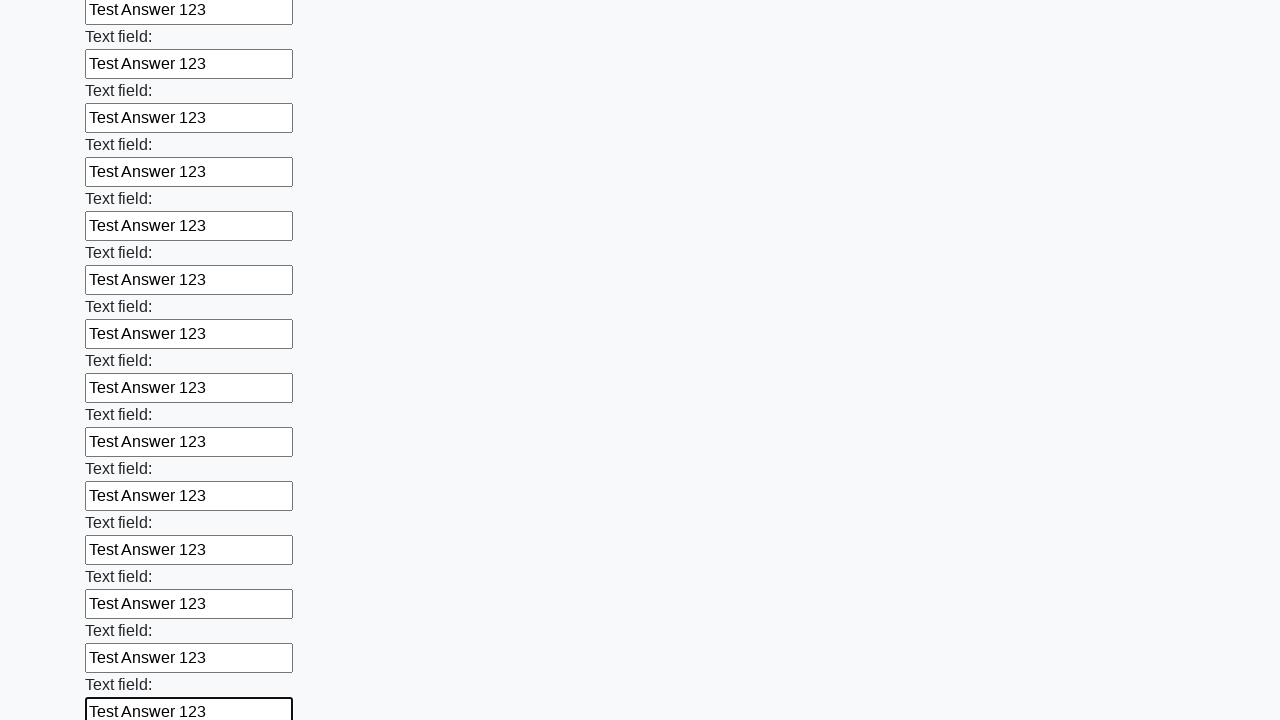

Filled input field with 'Test Answer 123' on input >> nth=75
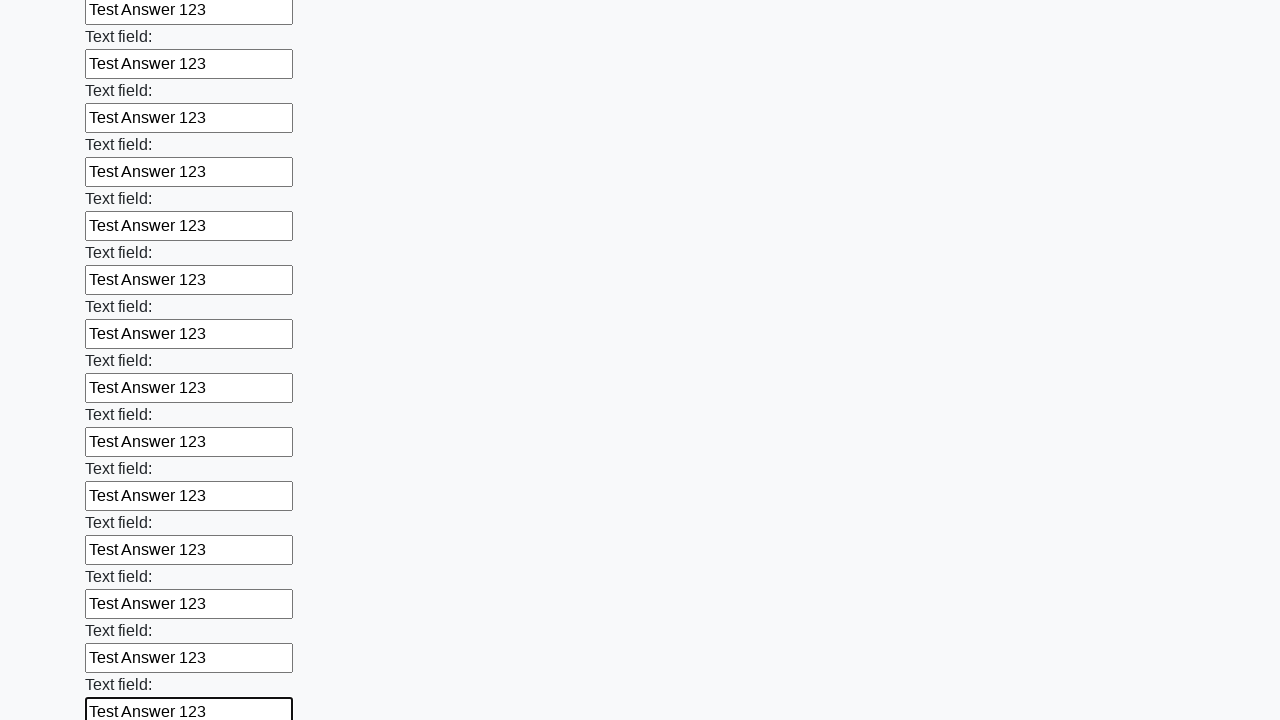

Filled input field with 'Test Answer 123' on input >> nth=76
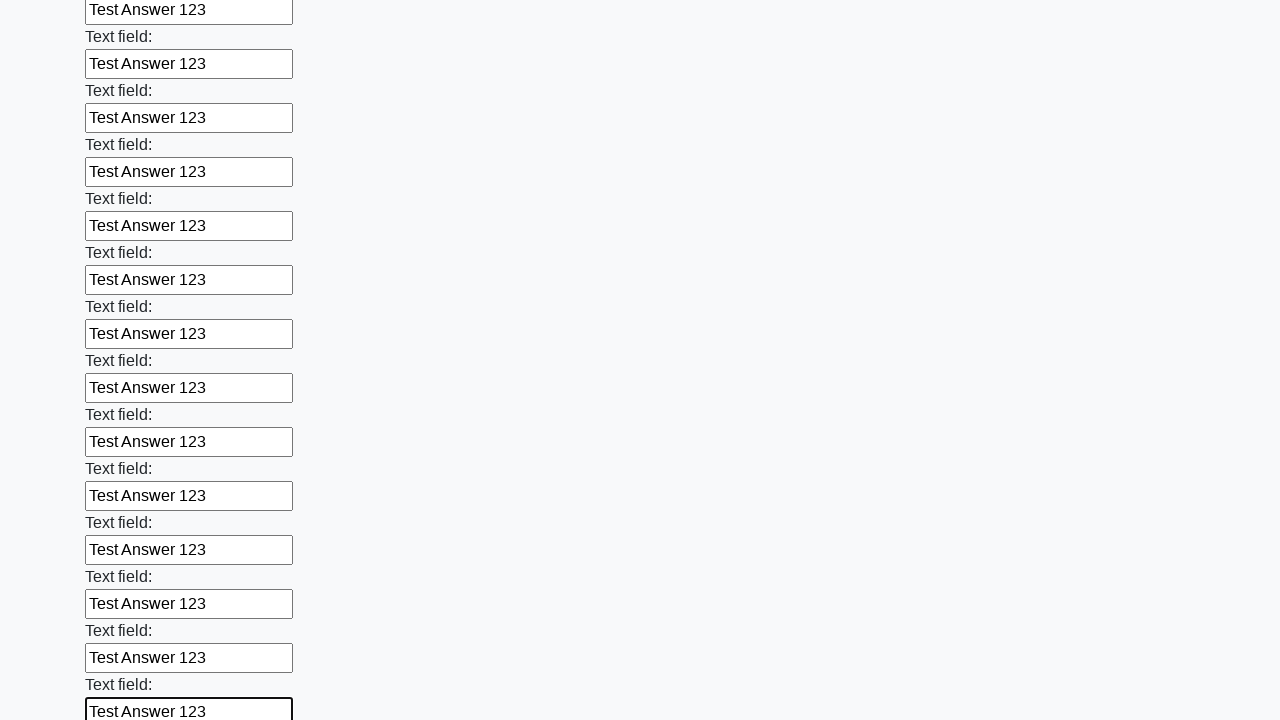

Filled input field with 'Test Answer 123' on input >> nth=77
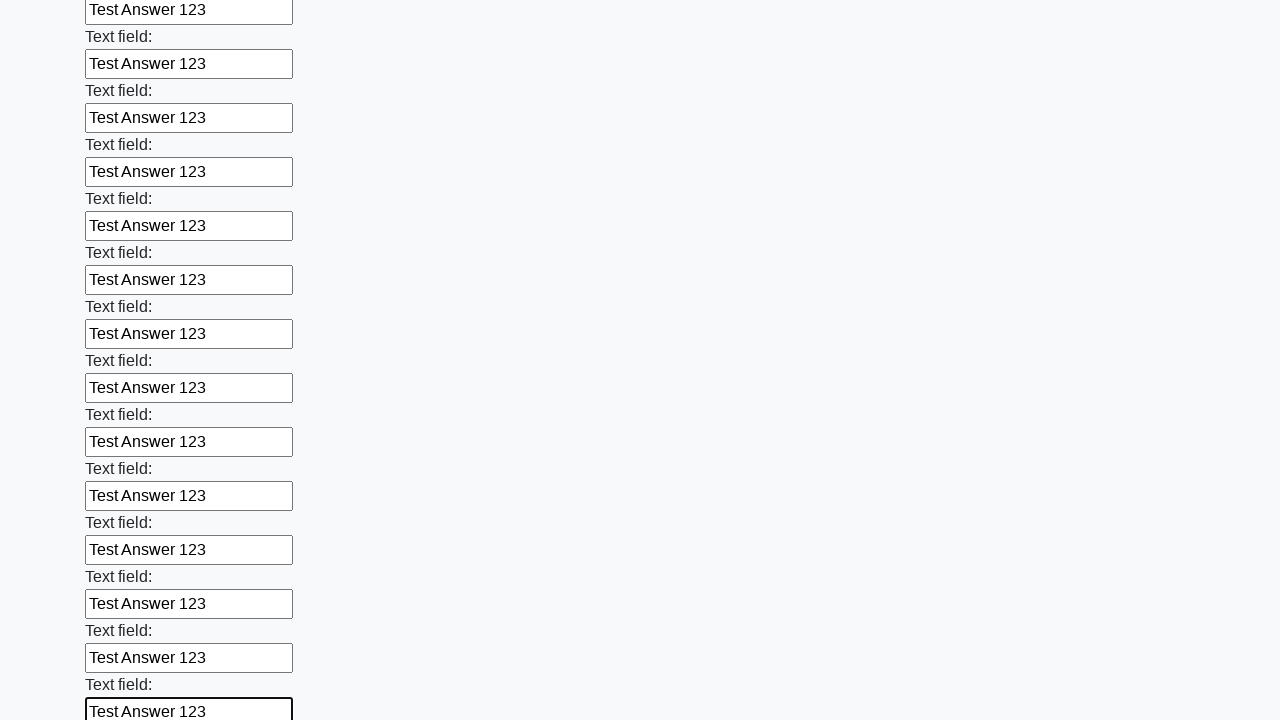

Filled input field with 'Test Answer 123' on input >> nth=78
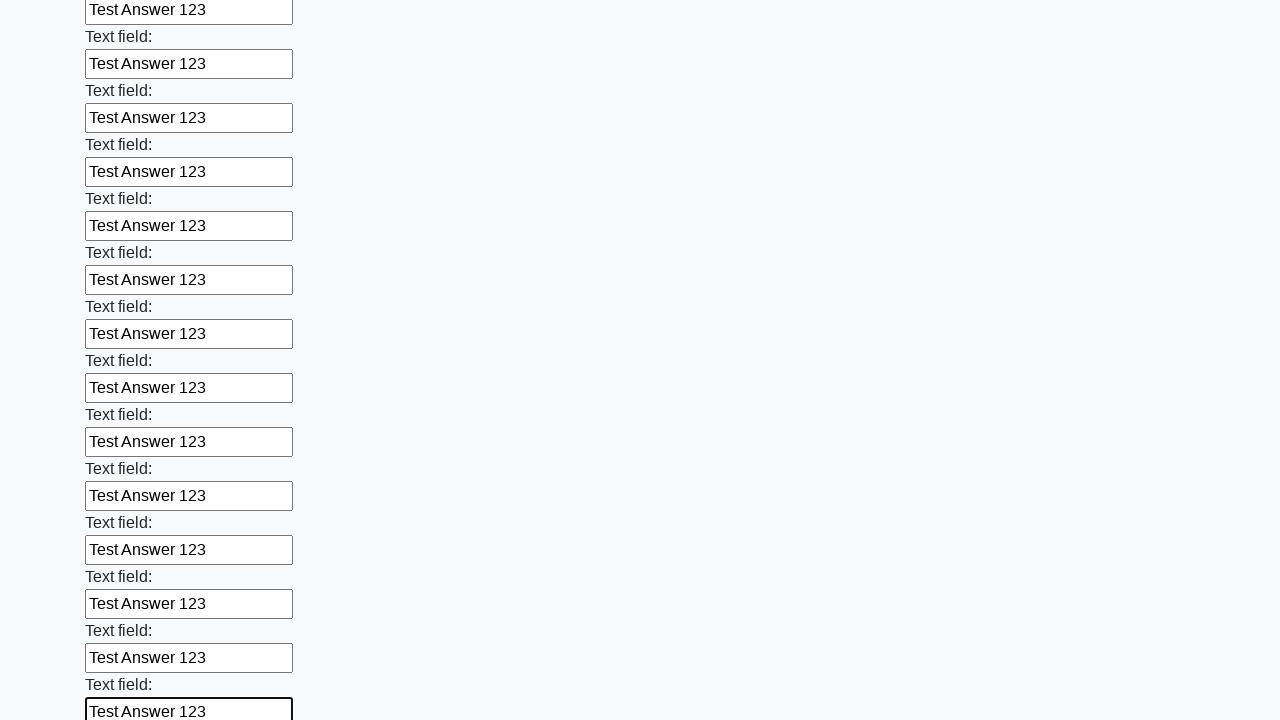

Filled input field with 'Test Answer 123' on input >> nth=79
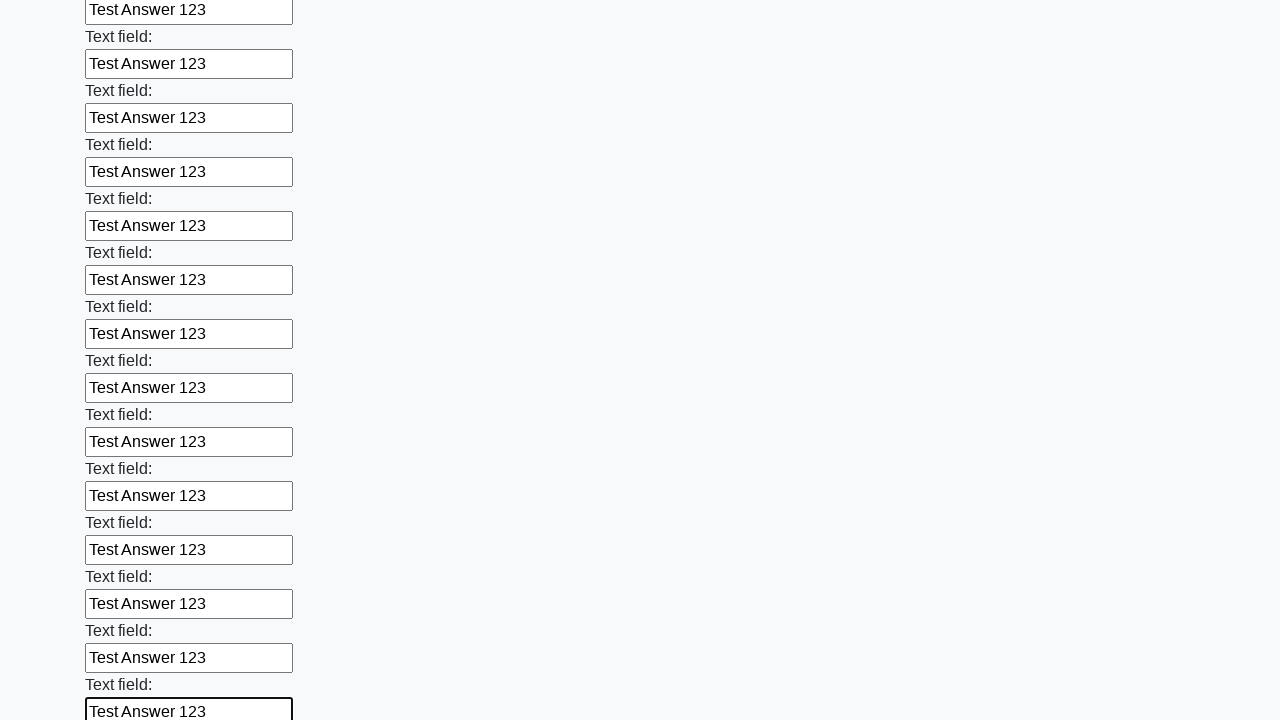

Filled input field with 'Test Answer 123' on input >> nth=80
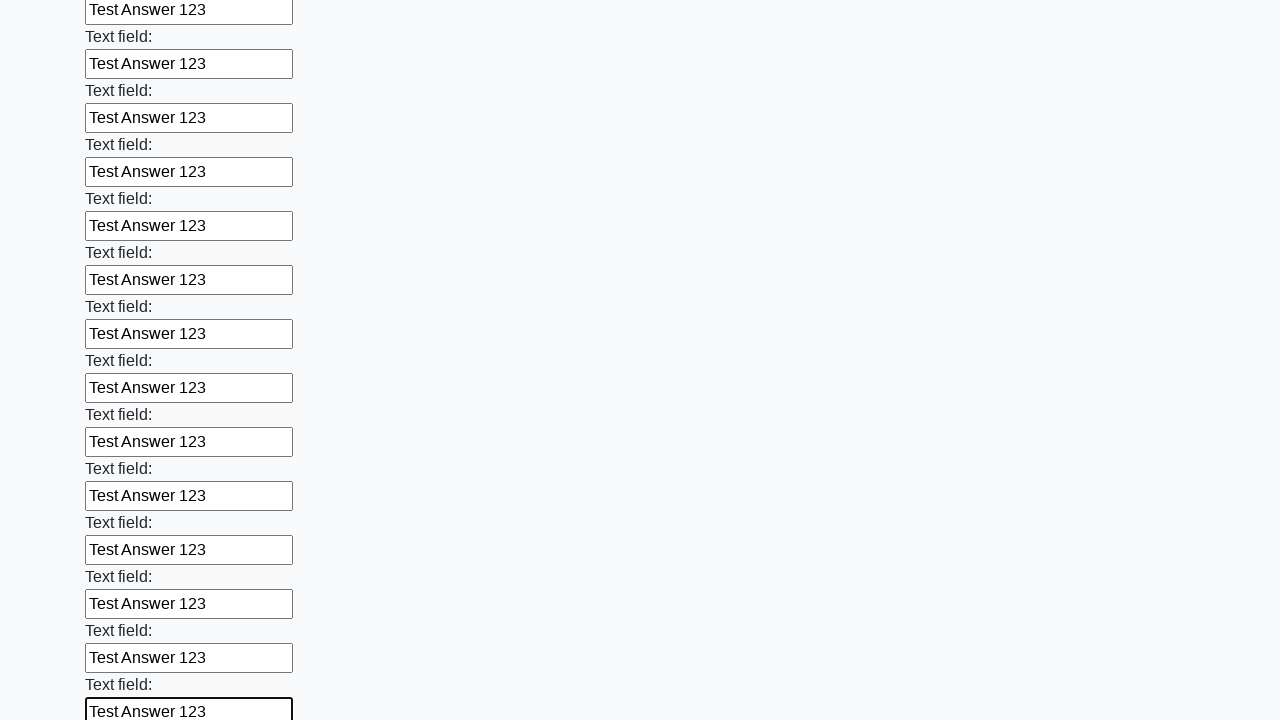

Filled input field with 'Test Answer 123' on input >> nth=81
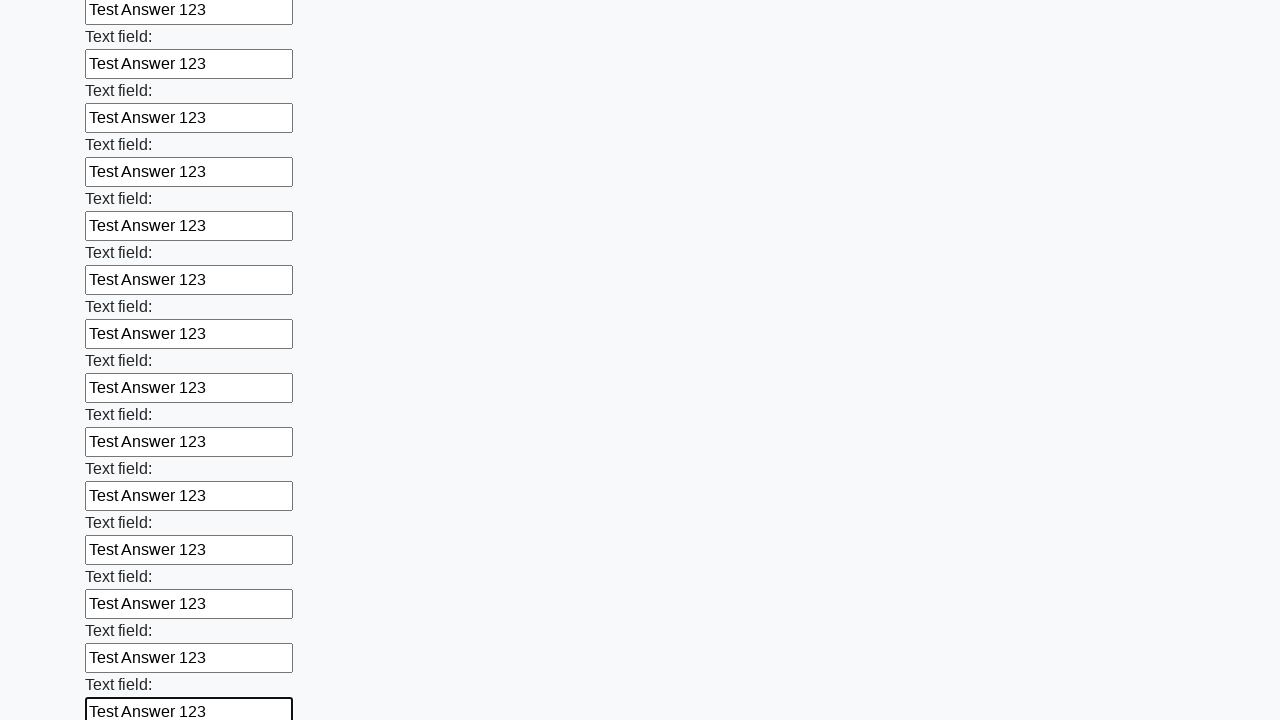

Filled input field with 'Test Answer 123' on input >> nth=82
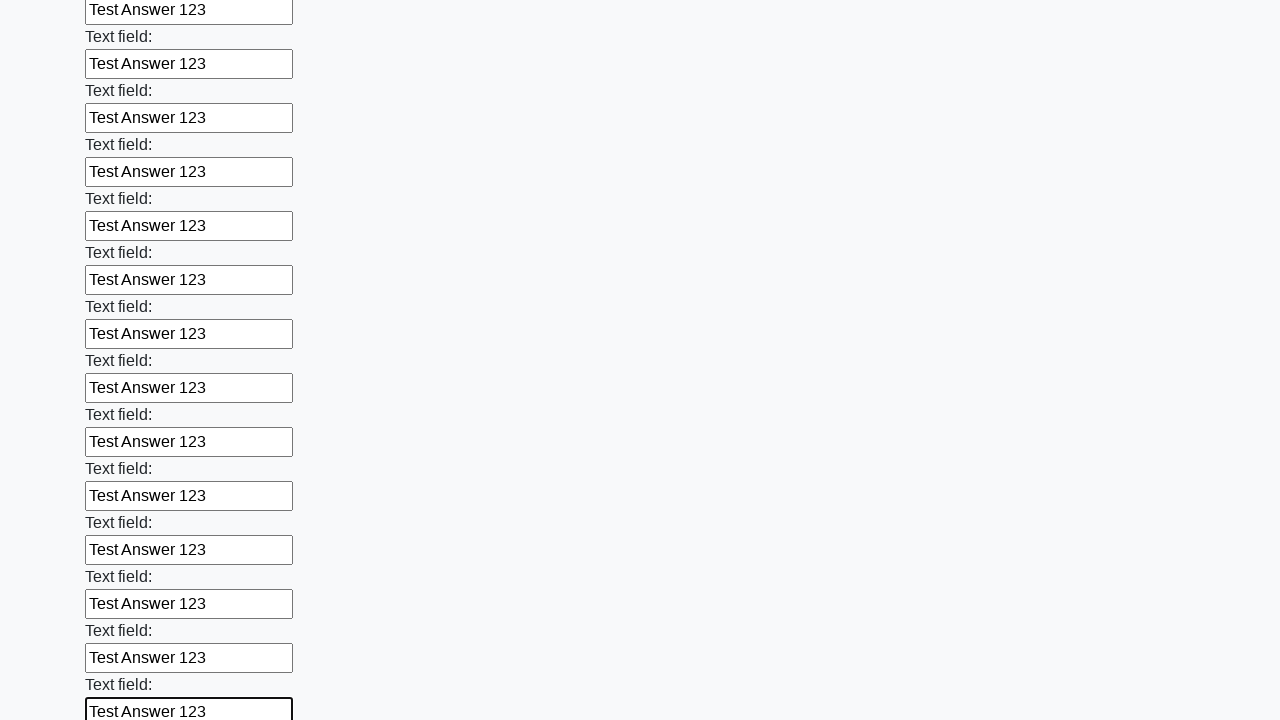

Filled input field with 'Test Answer 123' on input >> nth=83
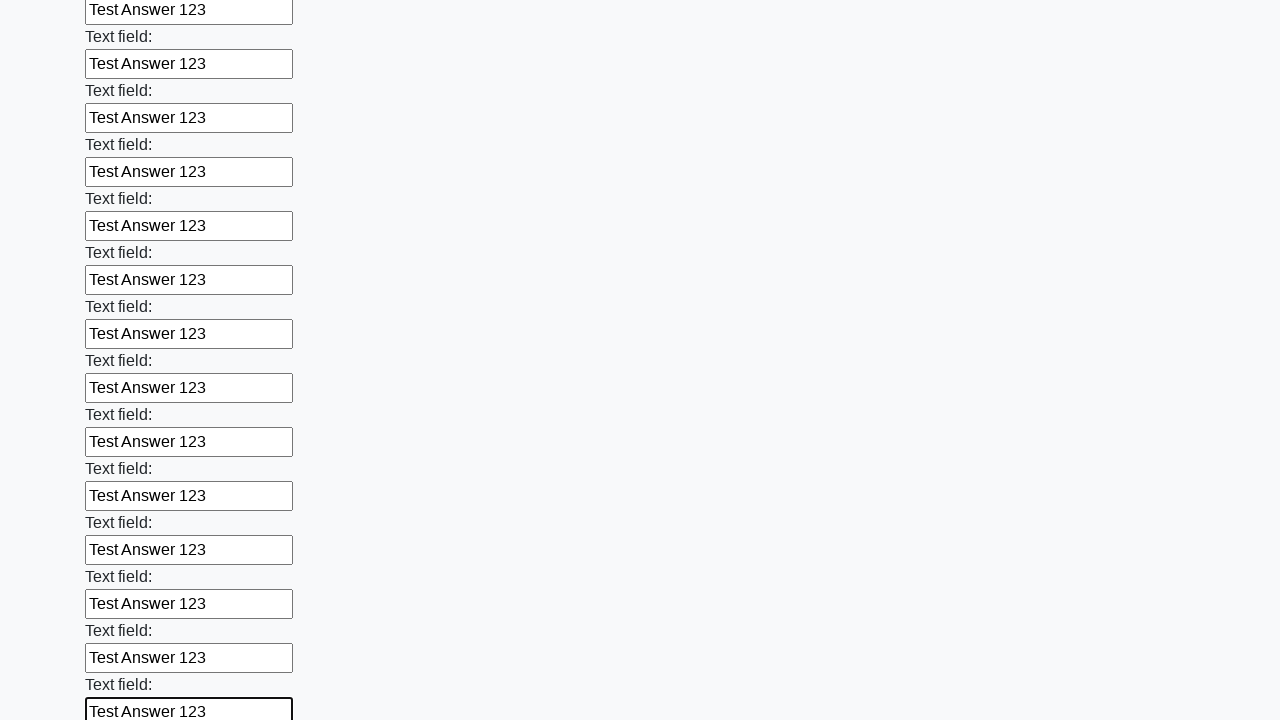

Filled input field with 'Test Answer 123' on input >> nth=84
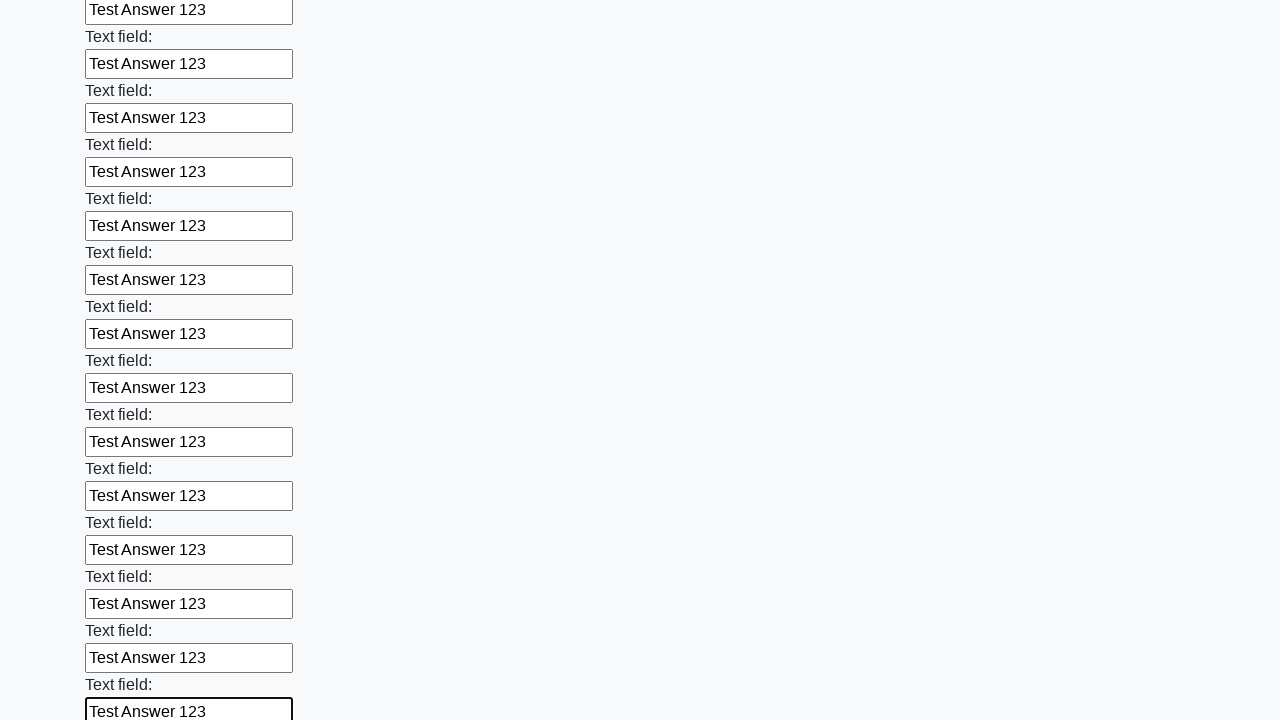

Filled input field with 'Test Answer 123' on input >> nth=85
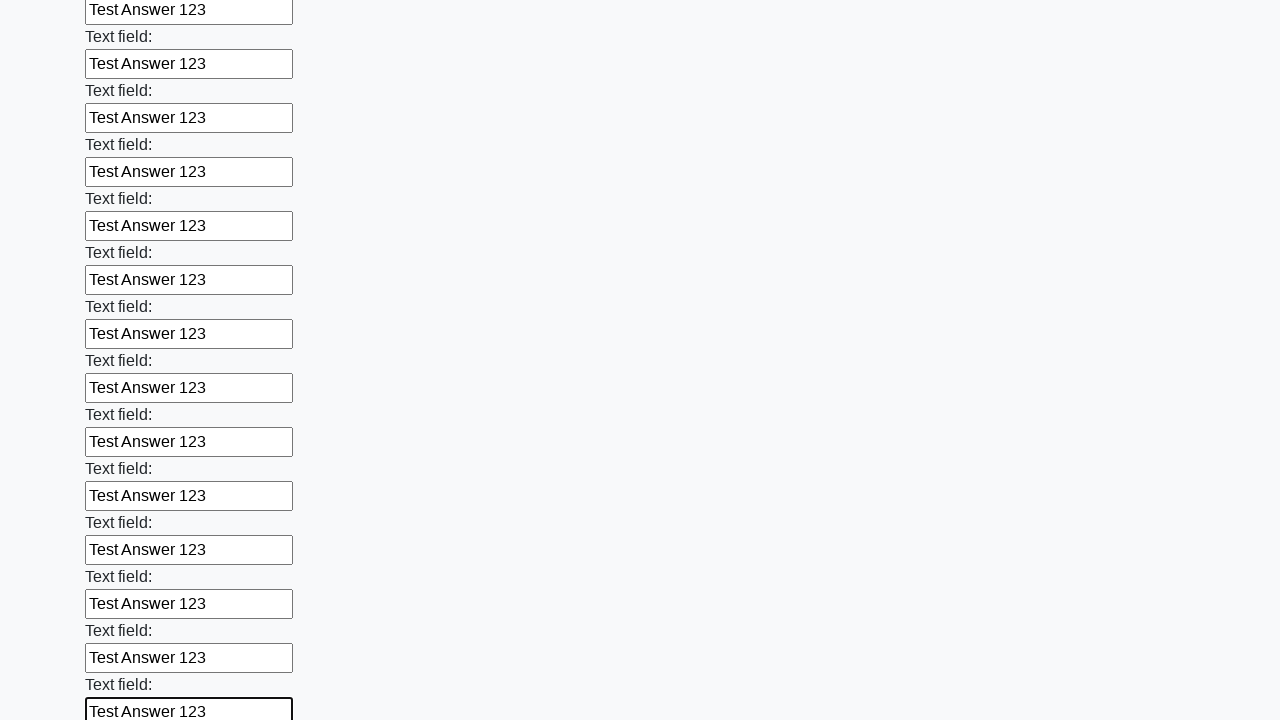

Filled input field with 'Test Answer 123' on input >> nth=86
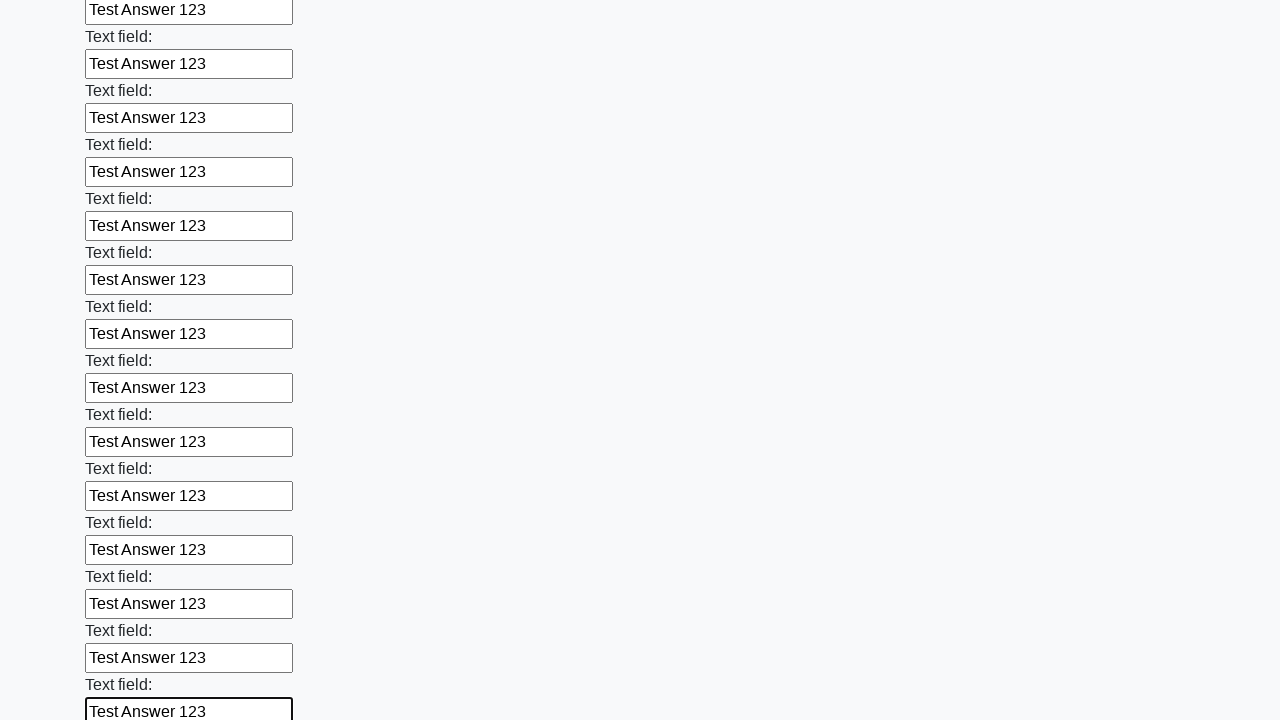

Filled input field with 'Test Answer 123' on input >> nth=87
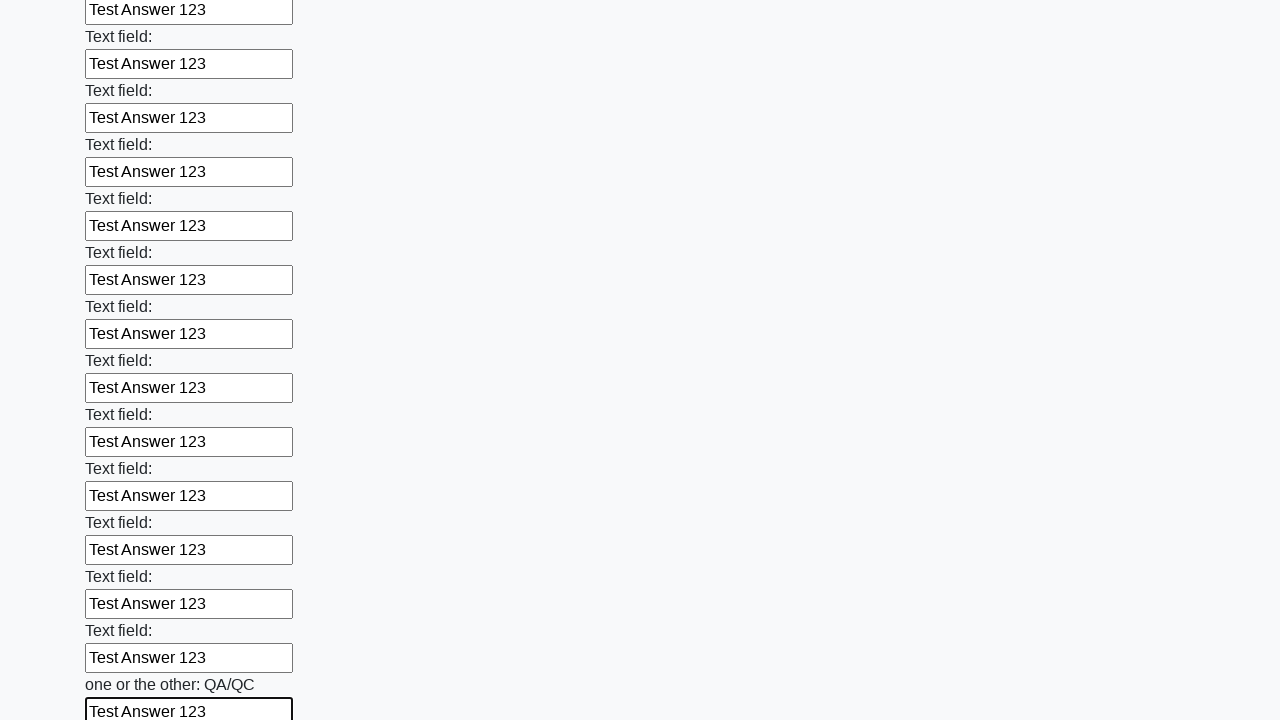

Filled input field with 'Test Answer 123' on input >> nth=88
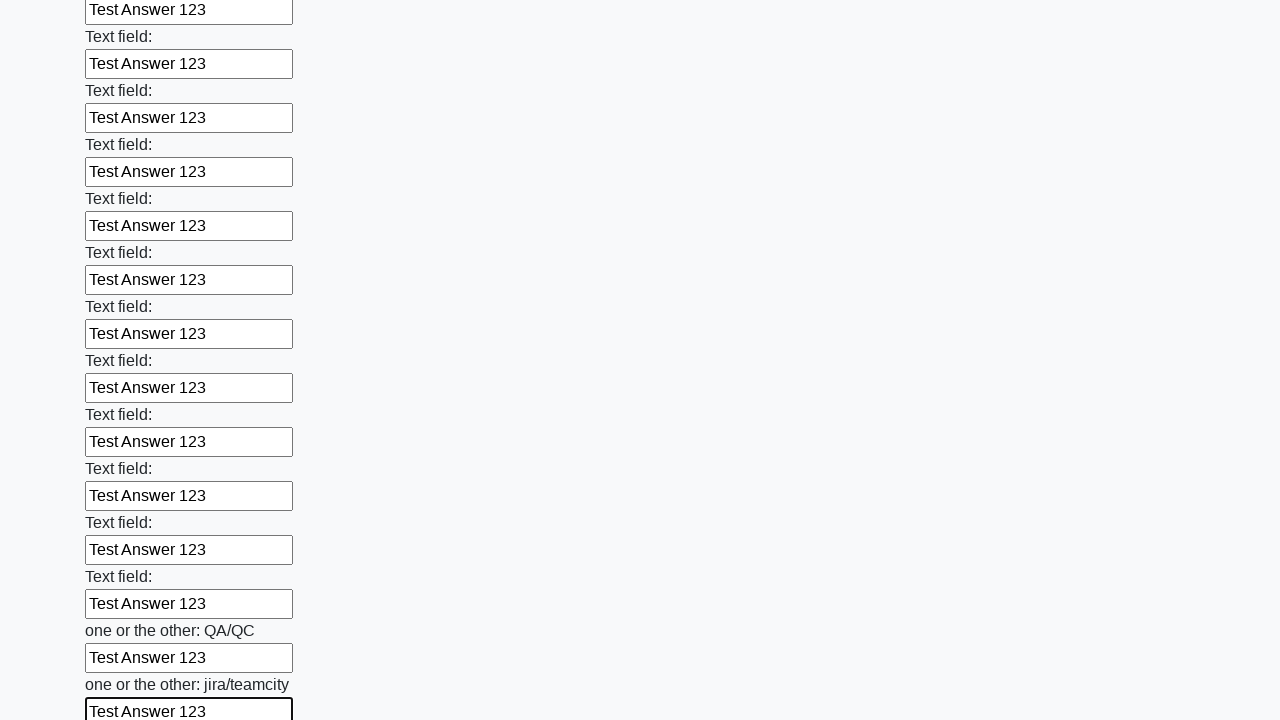

Filled input field with 'Test Answer 123' on input >> nth=89
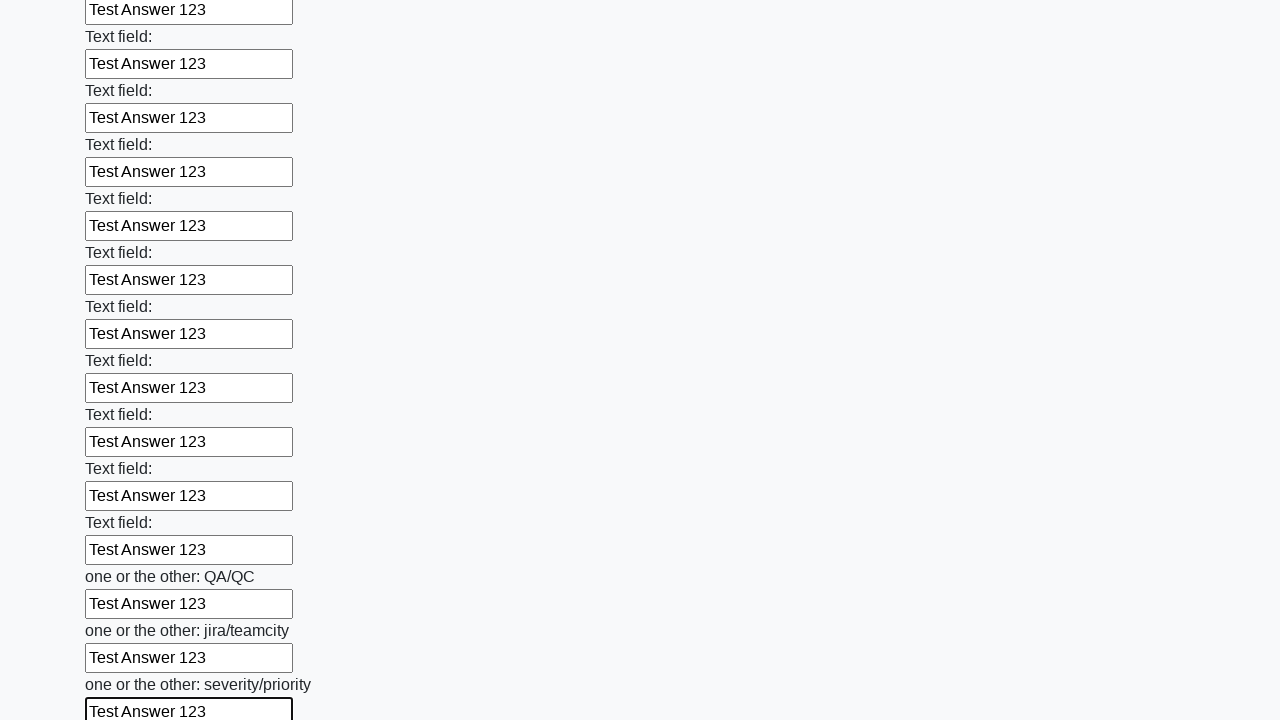

Filled input field with 'Test Answer 123' on input >> nth=90
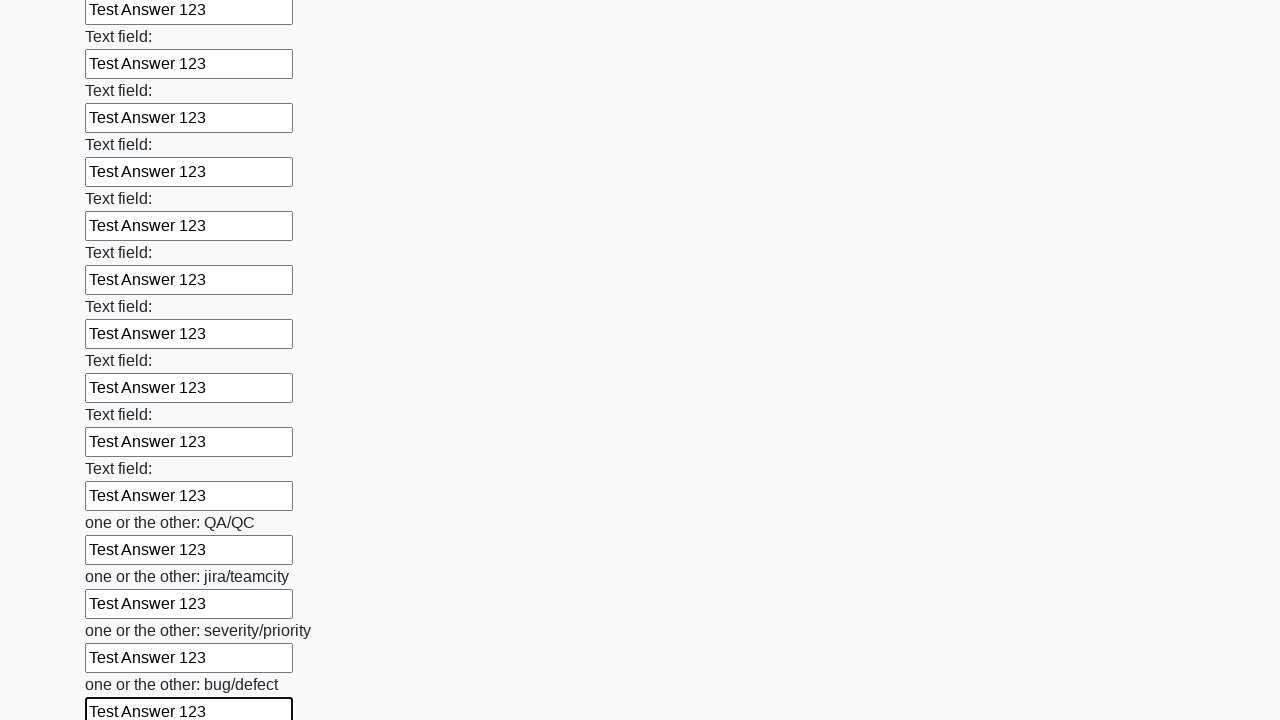

Filled input field with 'Test Answer 123' on input >> nth=91
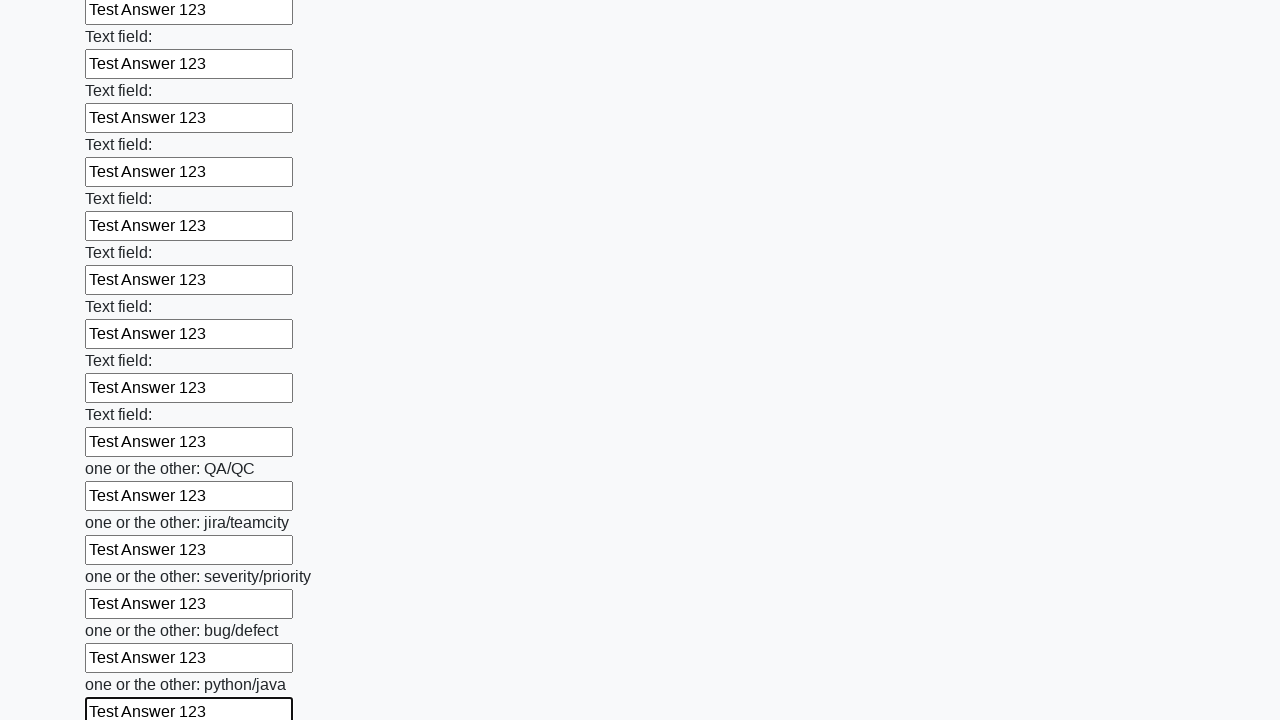

Filled input field with 'Test Answer 123' on input >> nth=92
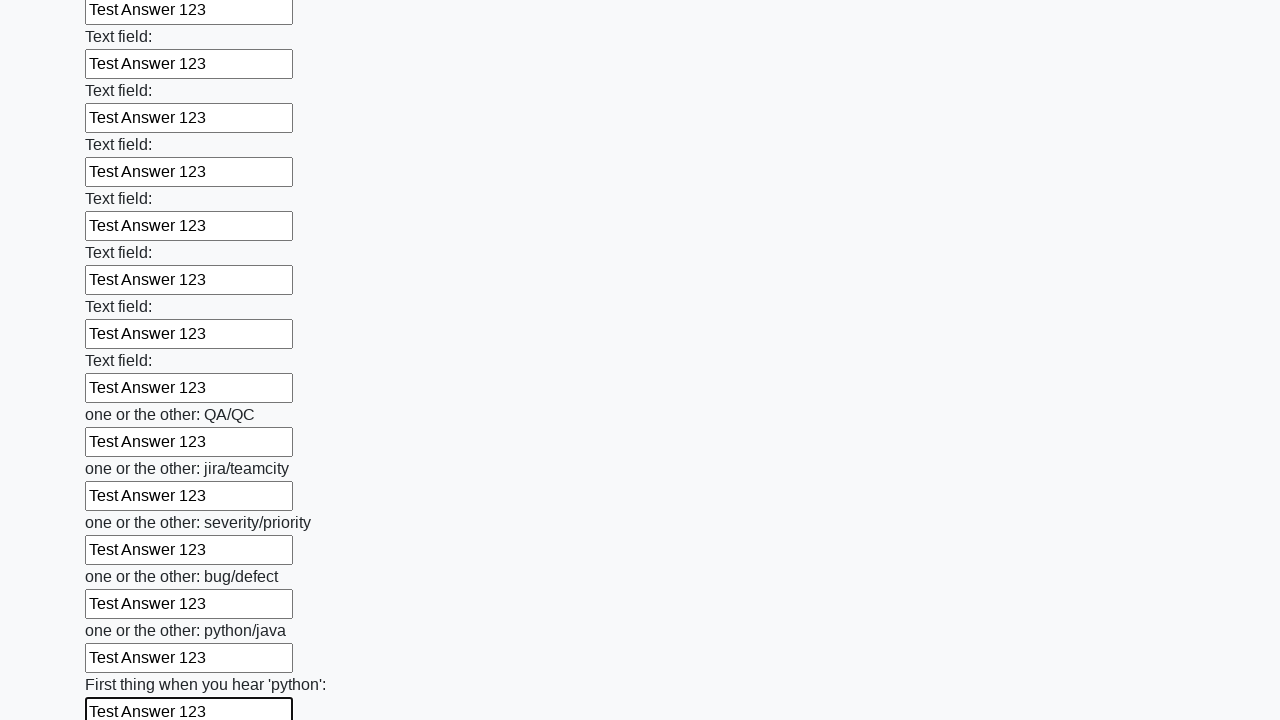

Filled input field with 'Test Answer 123' on input >> nth=93
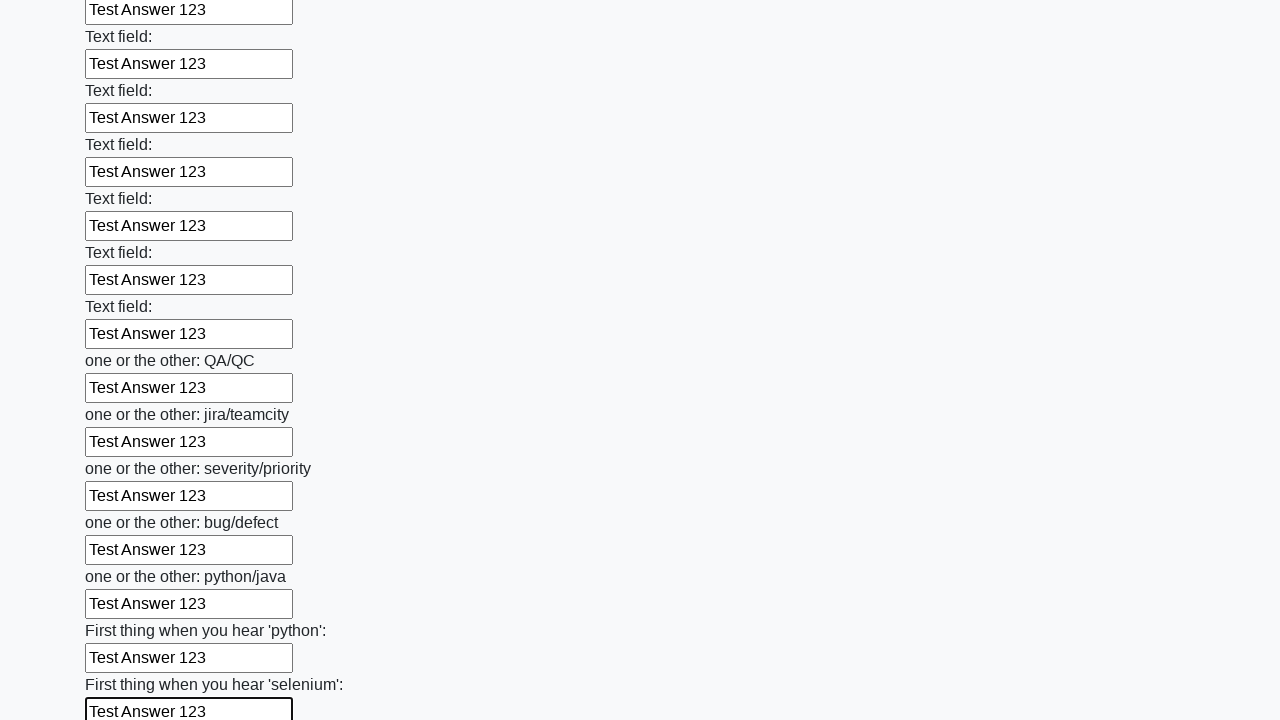

Filled input field with 'Test Answer 123' on input >> nth=94
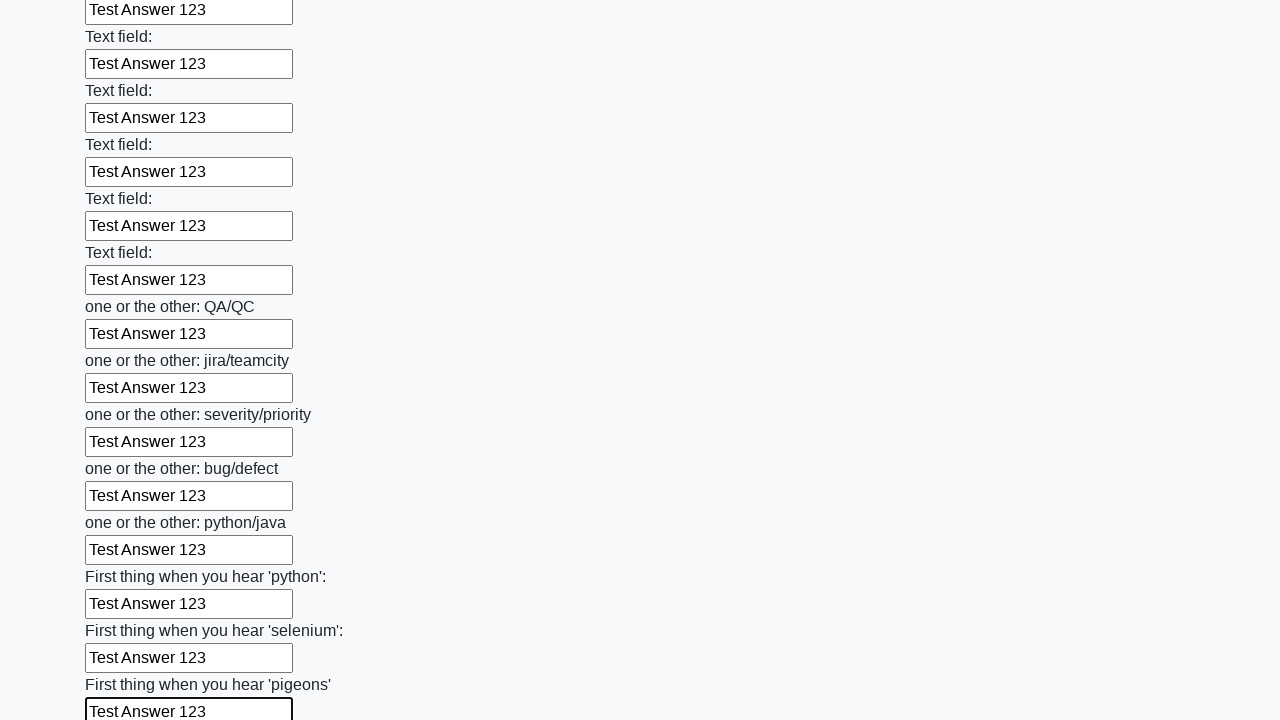

Filled input field with 'Test Answer 123' on input >> nth=95
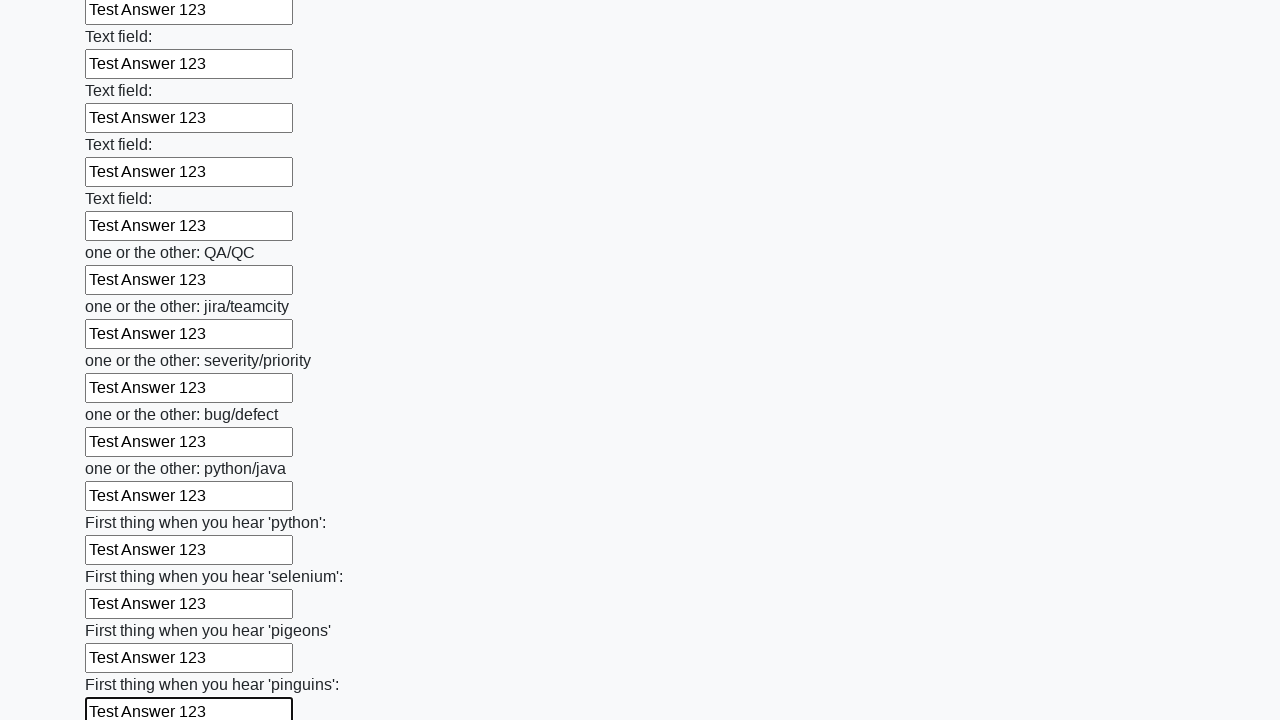

Filled input field with 'Test Answer 123' on input >> nth=96
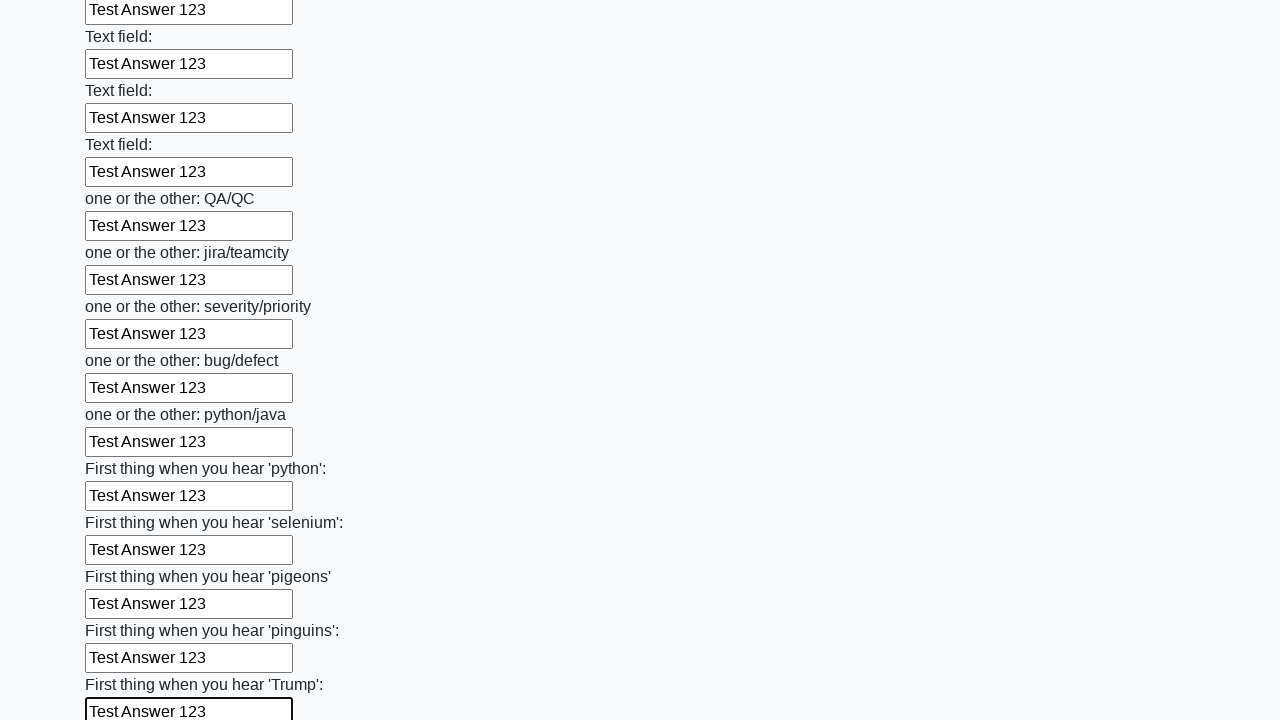

Filled input field with 'Test Answer 123' on input >> nth=97
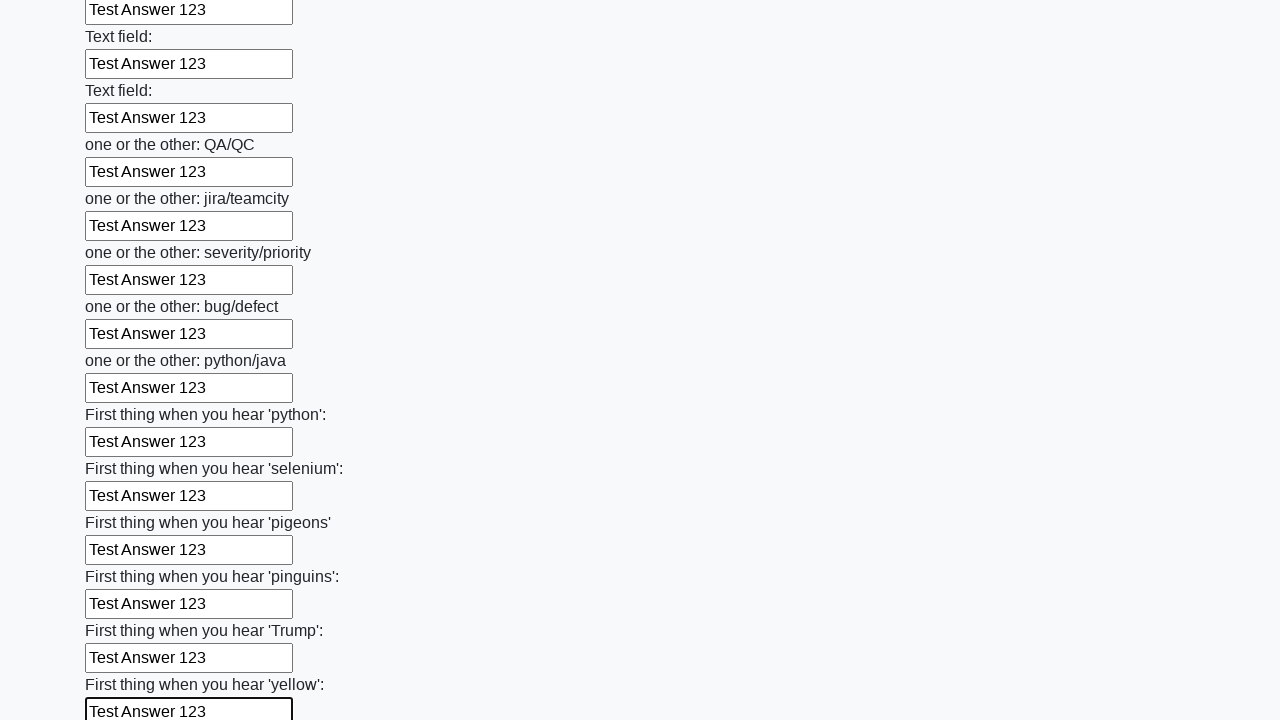

Filled input field with 'Test Answer 123' on input >> nth=98
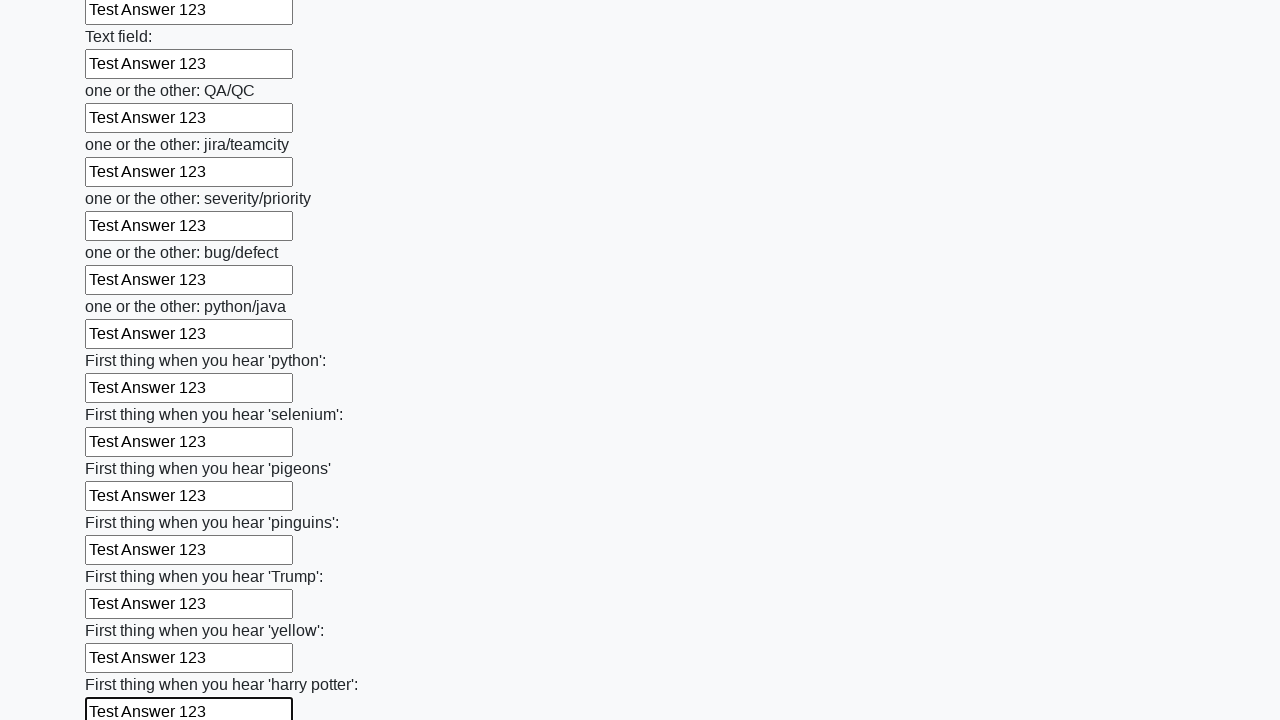

Filled input field with 'Test Answer 123' on input >> nth=99
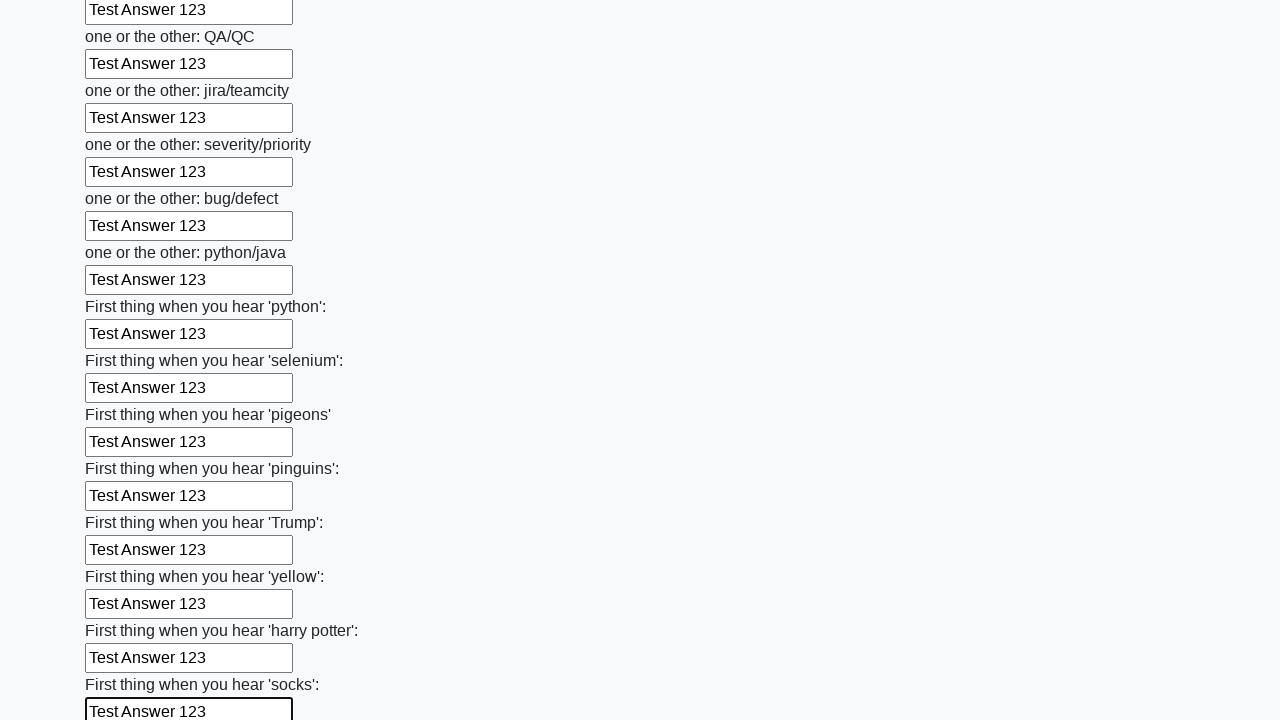

Clicked submit button to submit the form at (123, 611) on button.btn
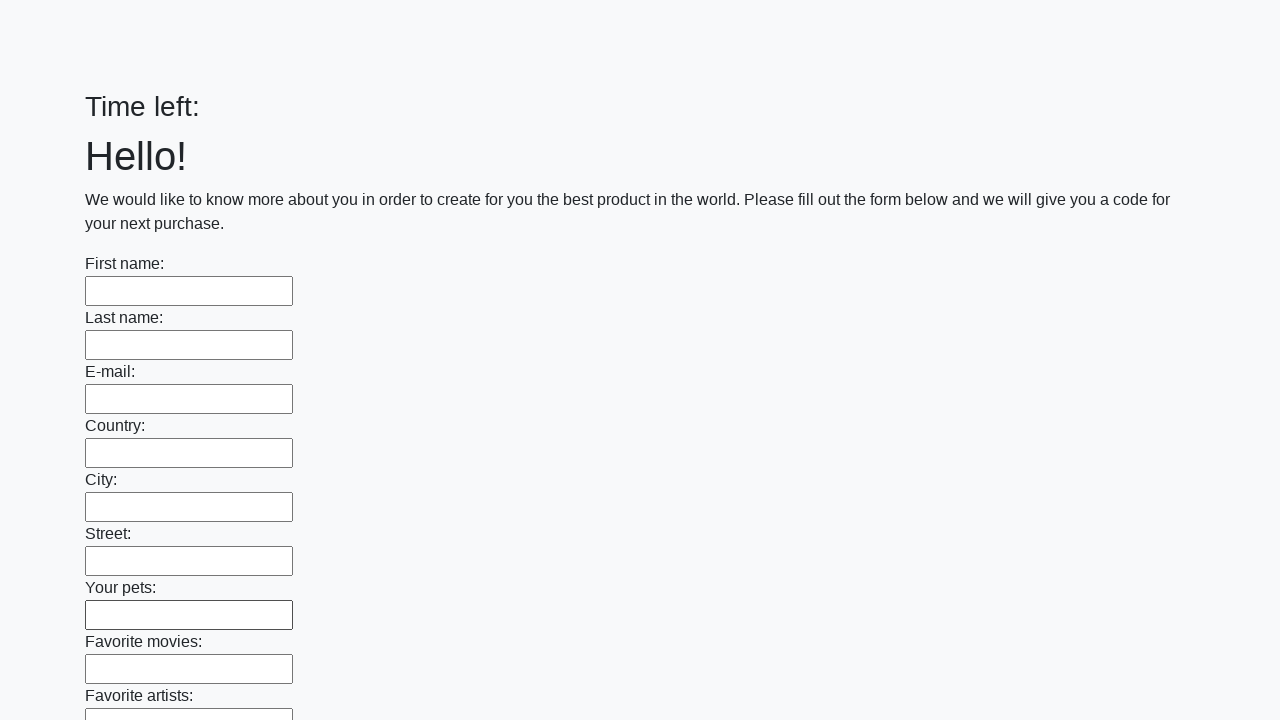

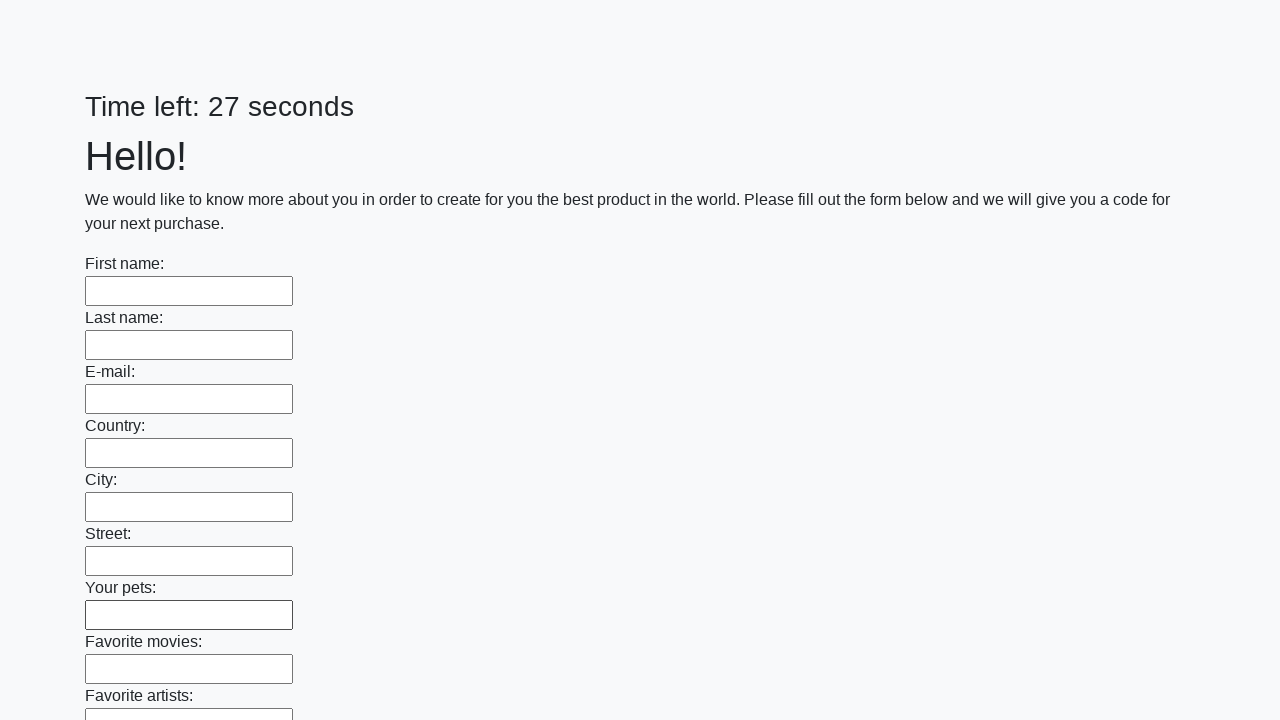